Tests filling a large form with multiple input fields by entering the same text value into all inputs and submitting the form.

Starting URL: http://suninjuly.github.io/huge_form.html

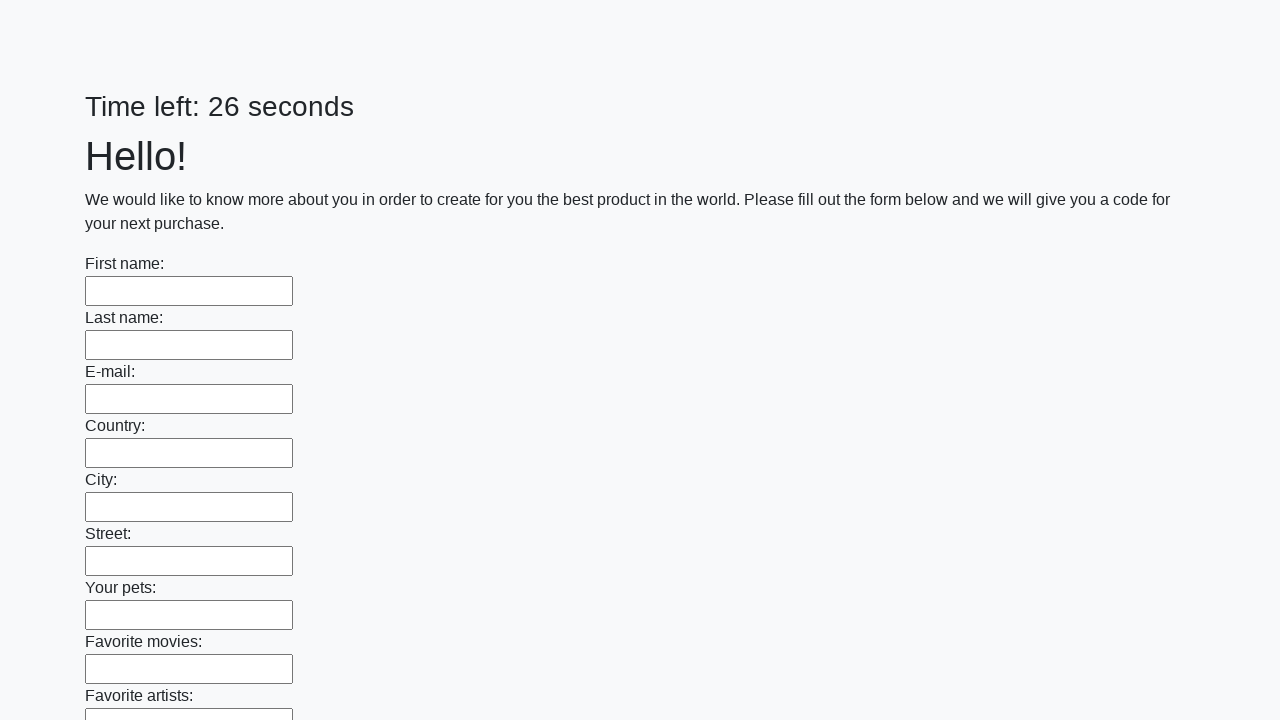

Navigated to huge form page
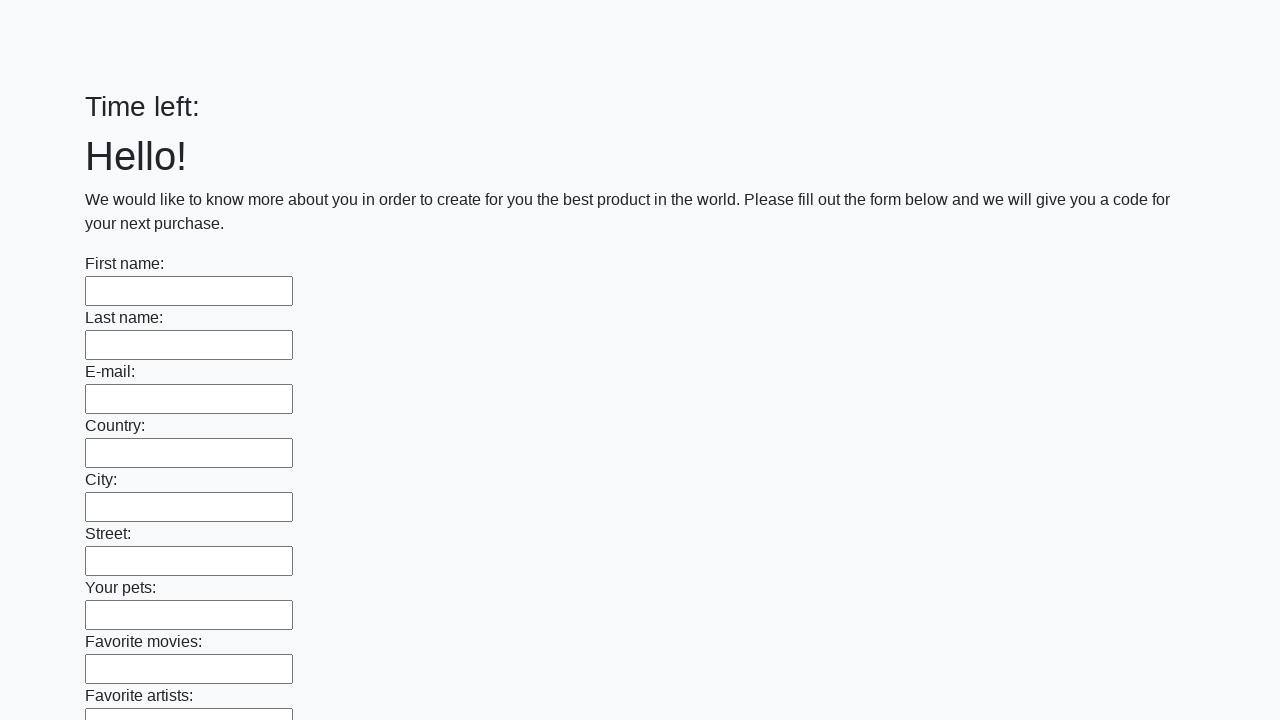

Filled input field with 'ответ' on input >> nth=0
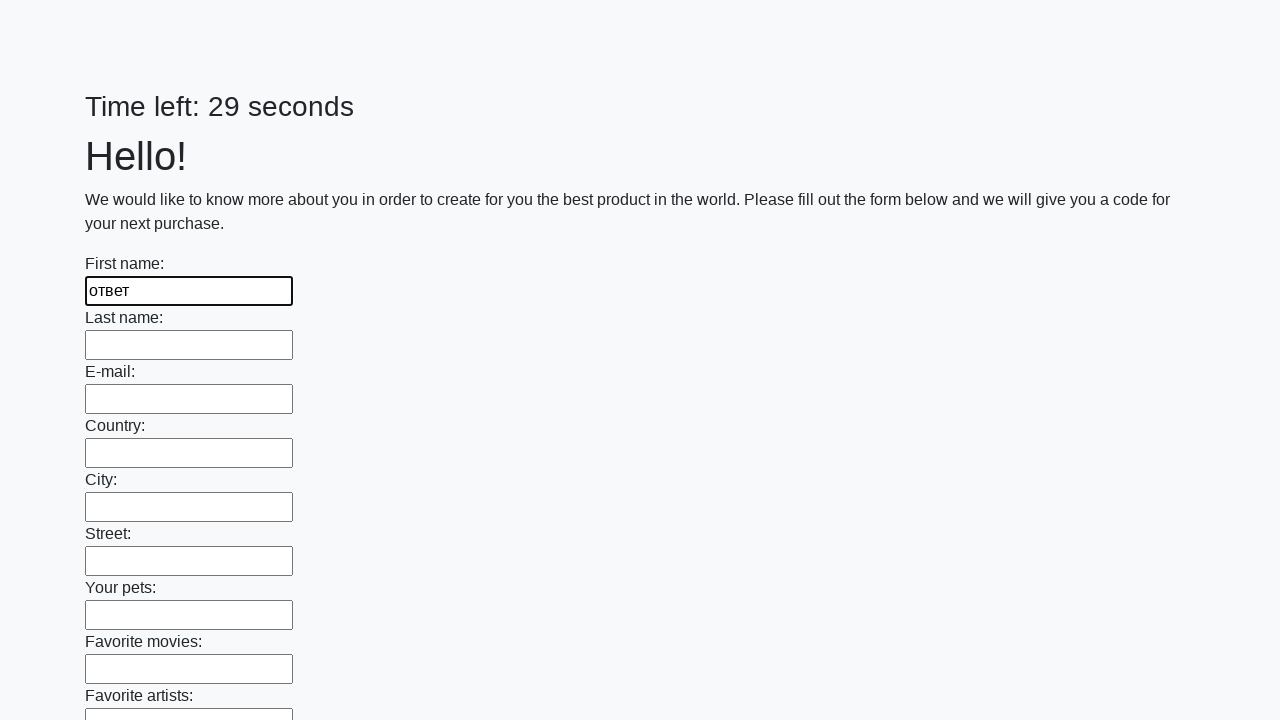

Filled input field with 'ответ' on input >> nth=1
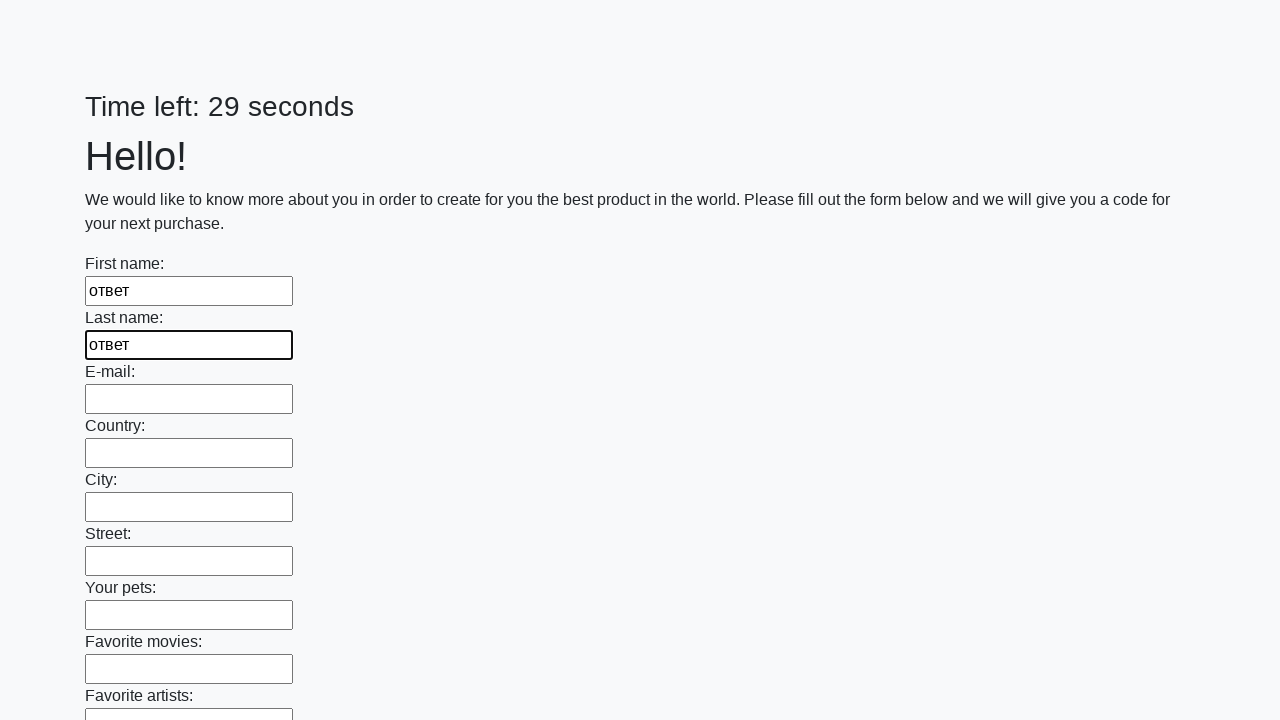

Filled input field with 'ответ' on input >> nth=2
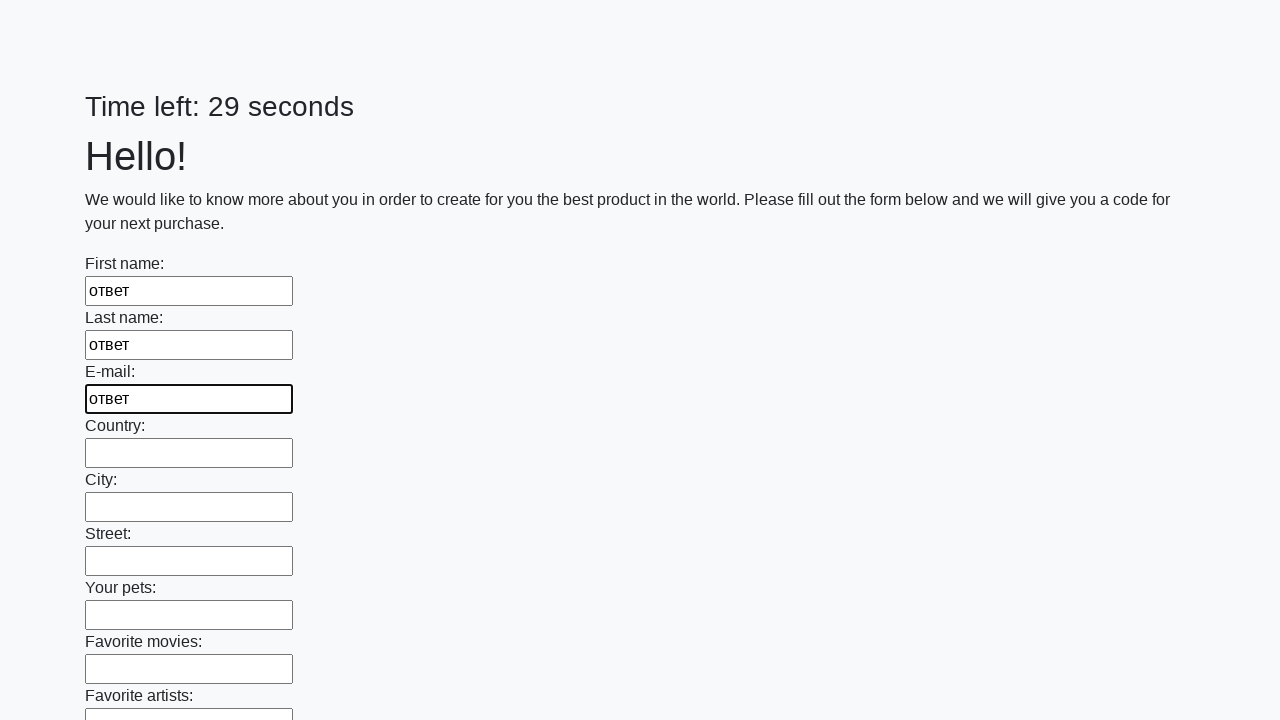

Filled input field with 'ответ' on input >> nth=3
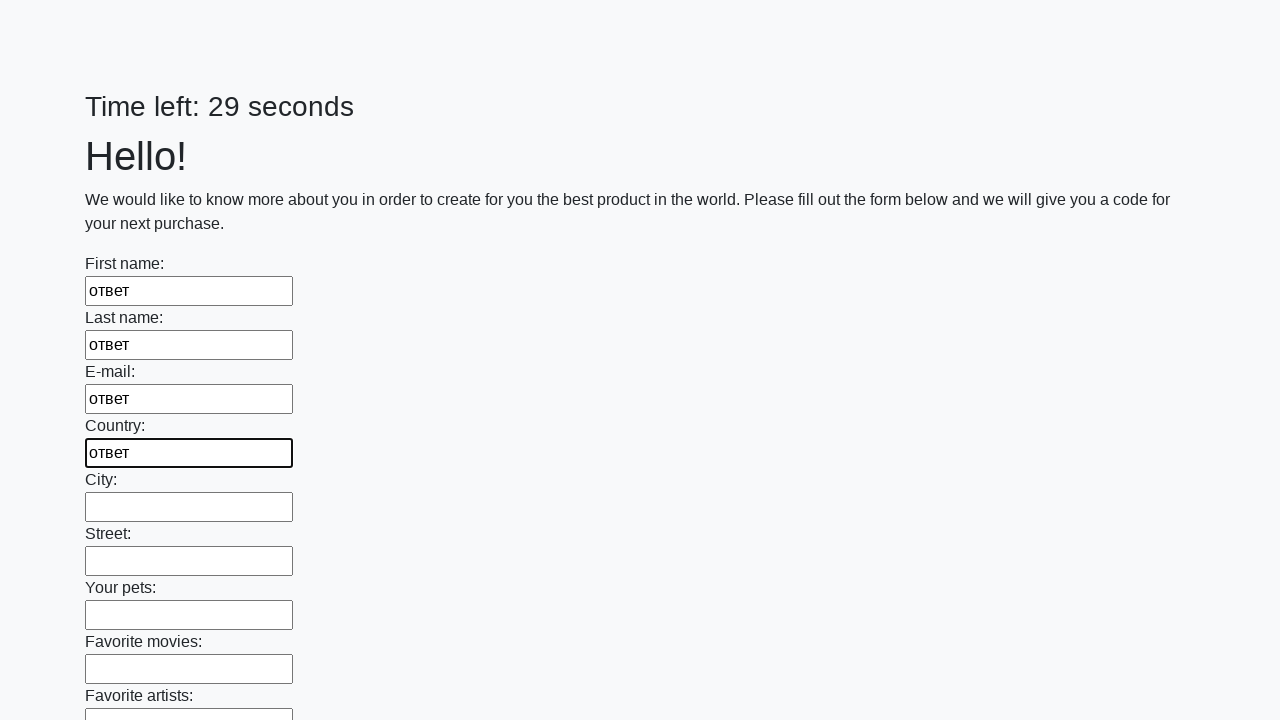

Filled input field with 'ответ' on input >> nth=4
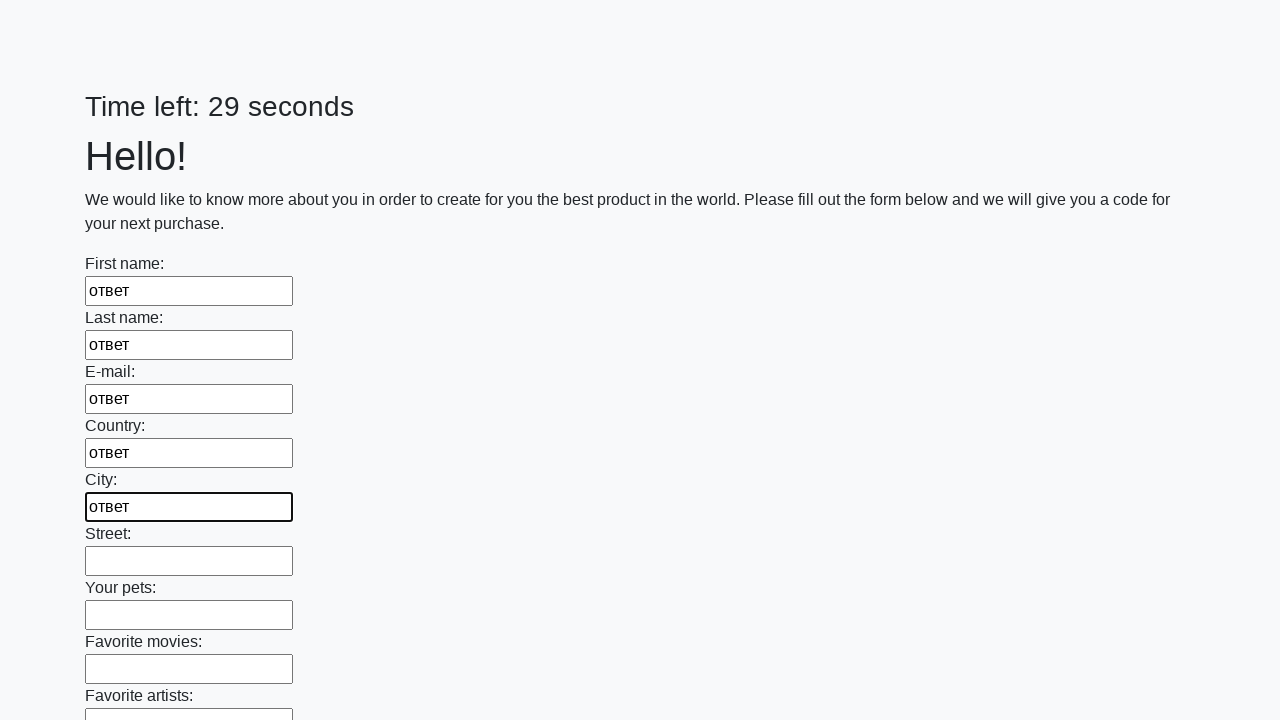

Filled input field with 'ответ' on input >> nth=5
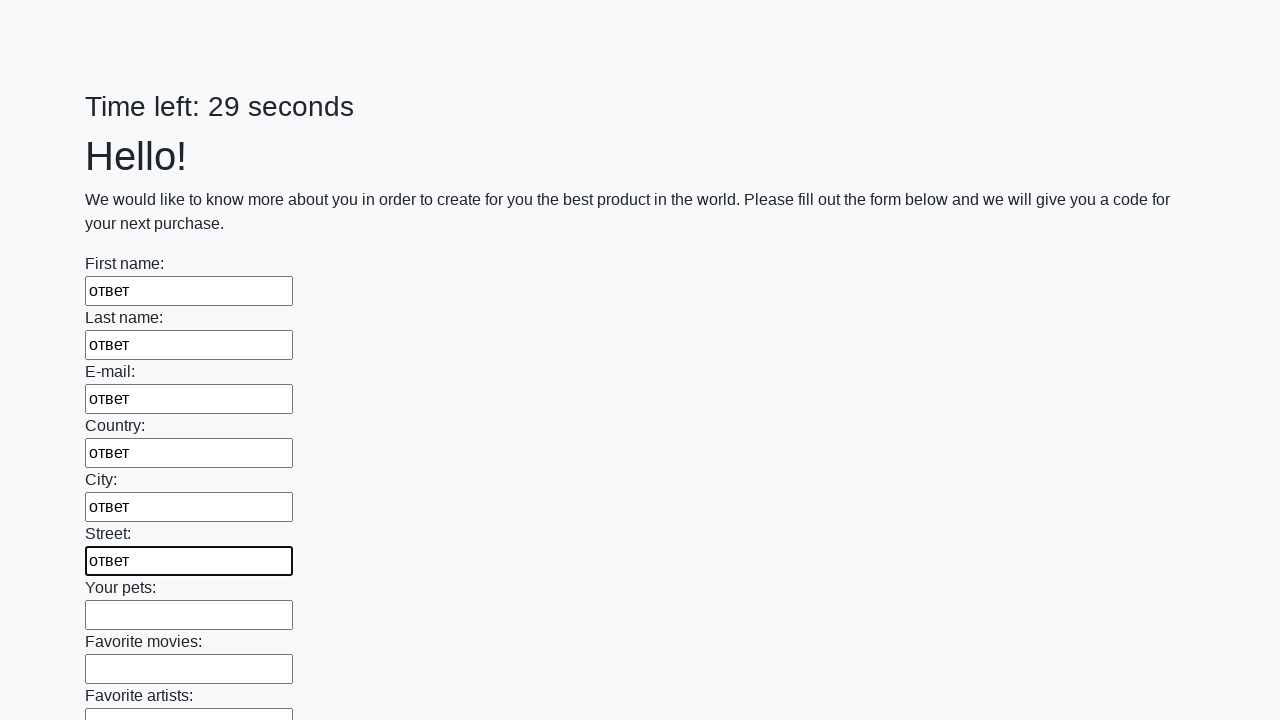

Filled input field with 'ответ' on input >> nth=6
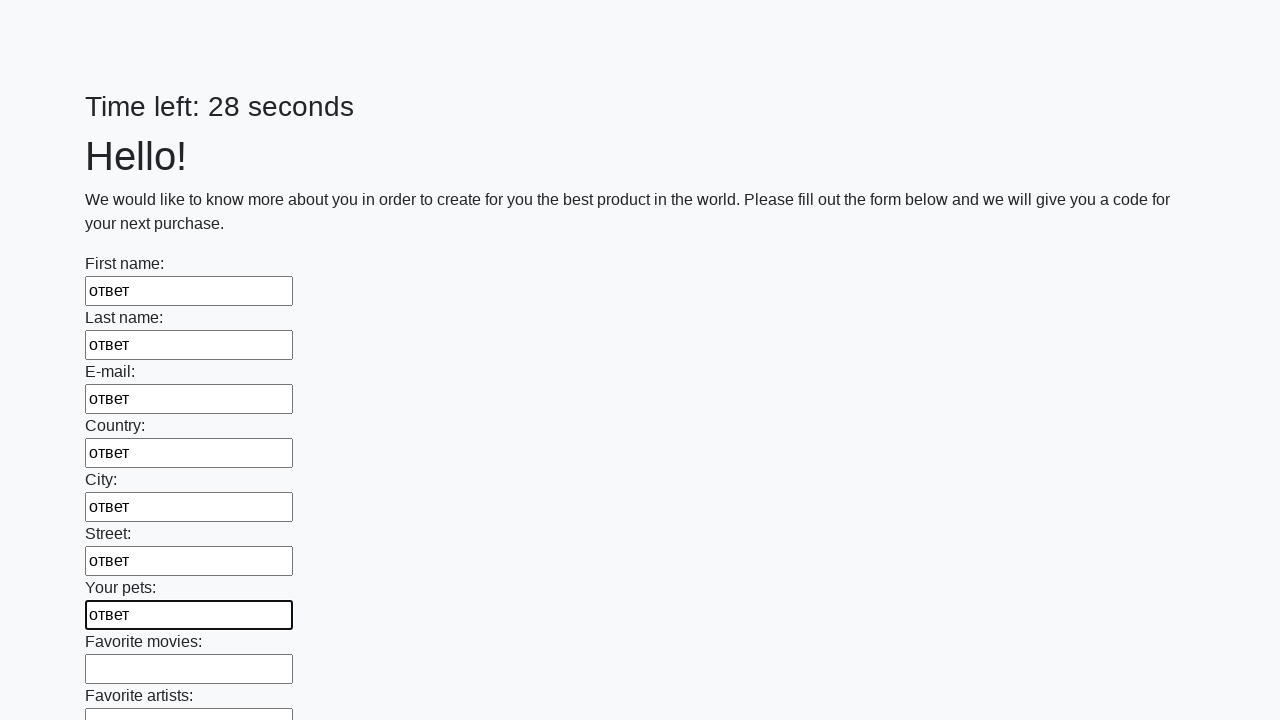

Filled input field with 'ответ' on input >> nth=7
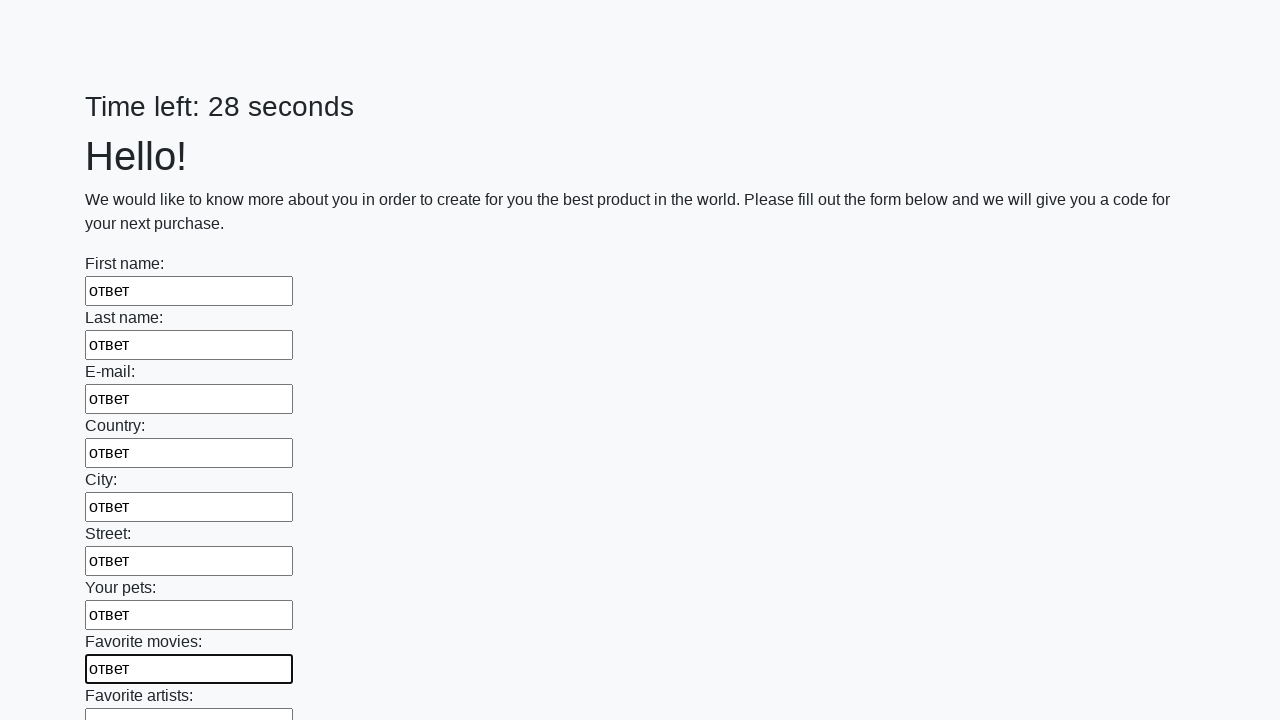

Filled input field with 'ответ' on input >> nth=8
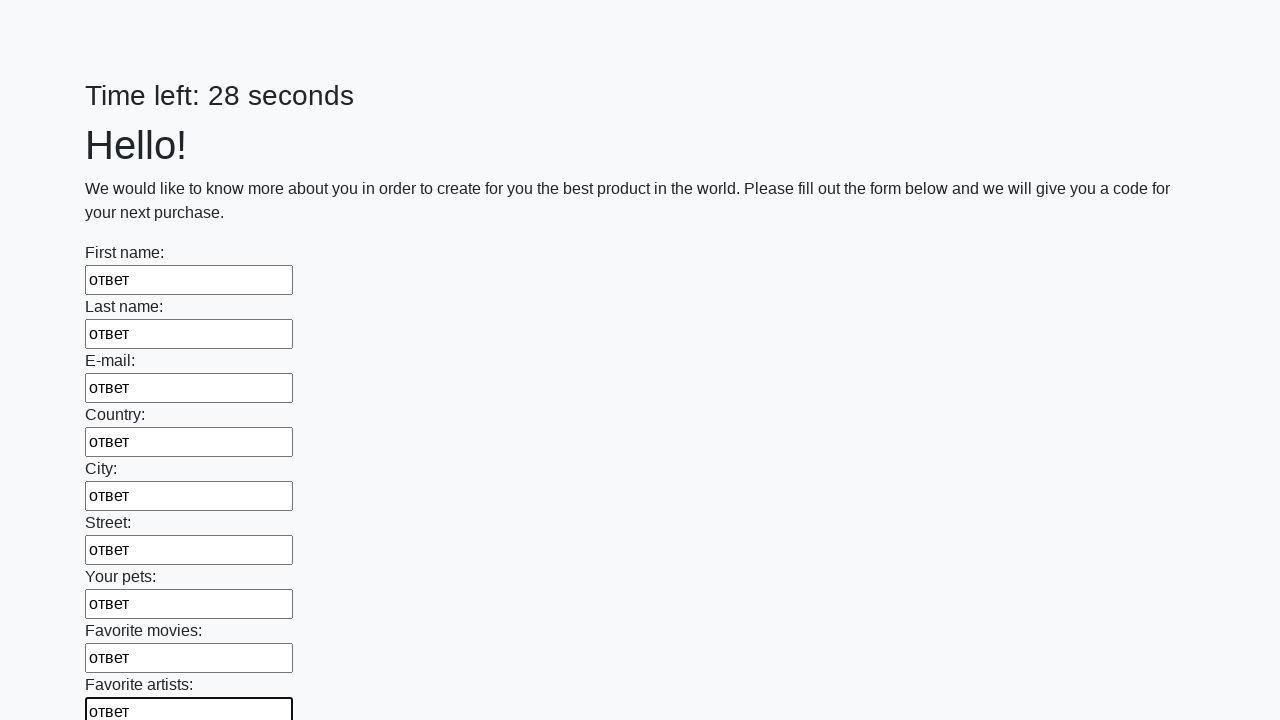

Filled input field with 'ответ' on input >> nth=9
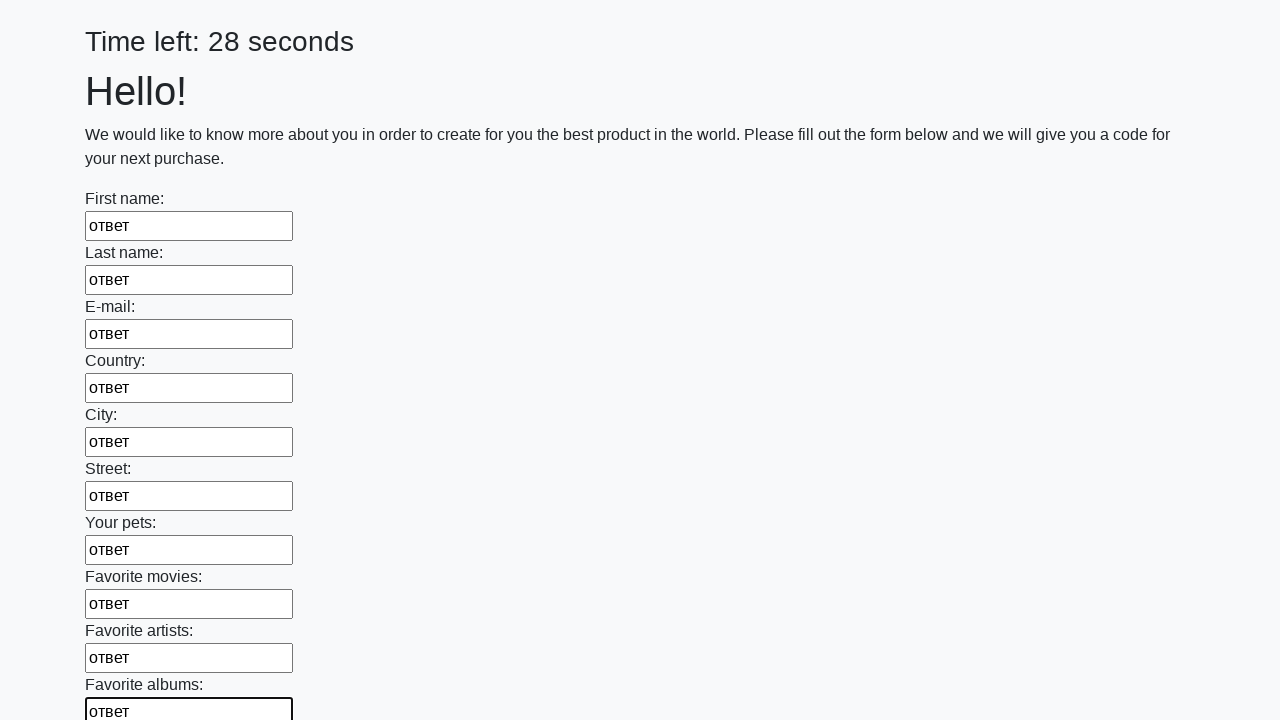

Filled input field with 'ответ' on input >> nth=10
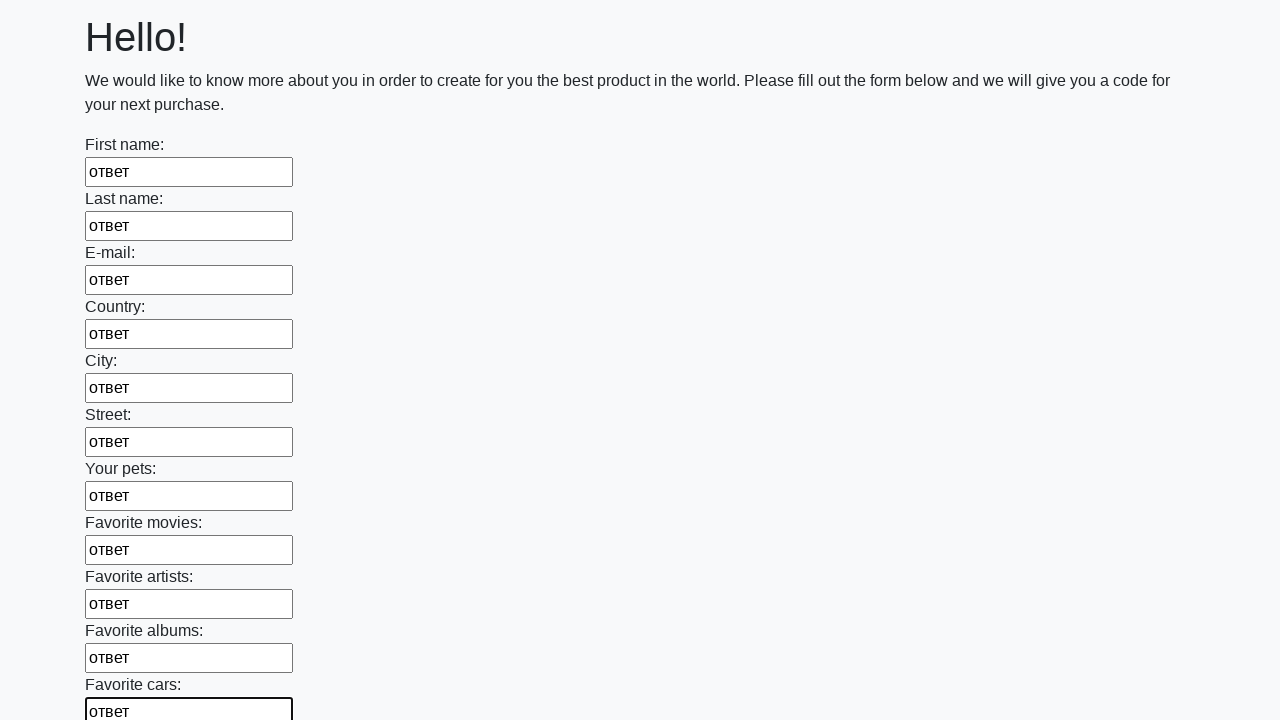

Filled input field with 'ответ' on input >> nth=11
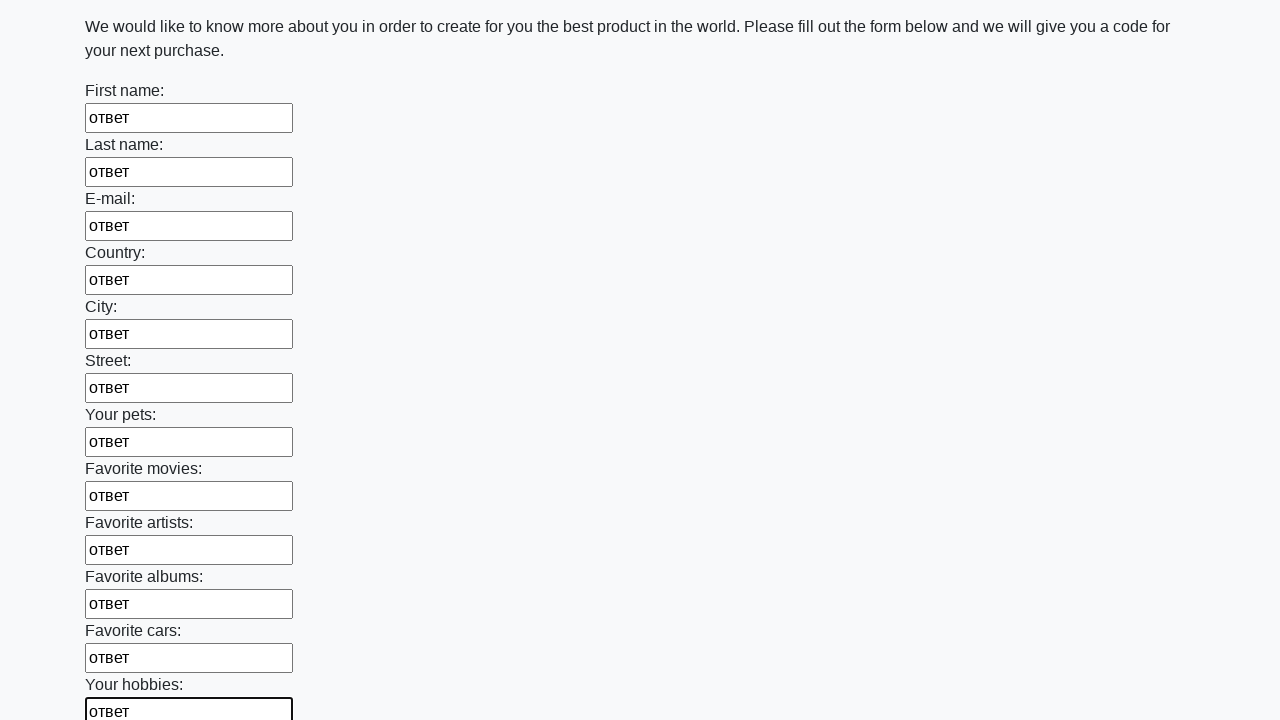

Filled input field with 'ответ' on input >> nth=12
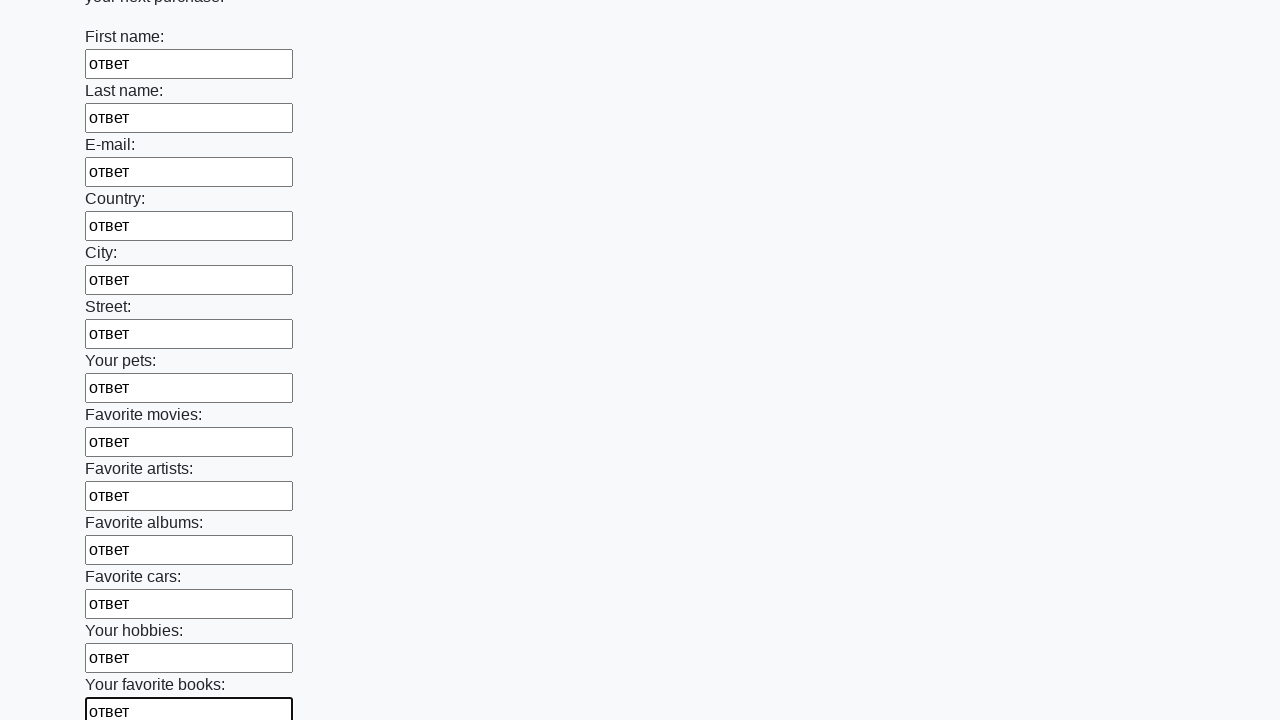

Filled input field with 'ответ' on input >> nth=13
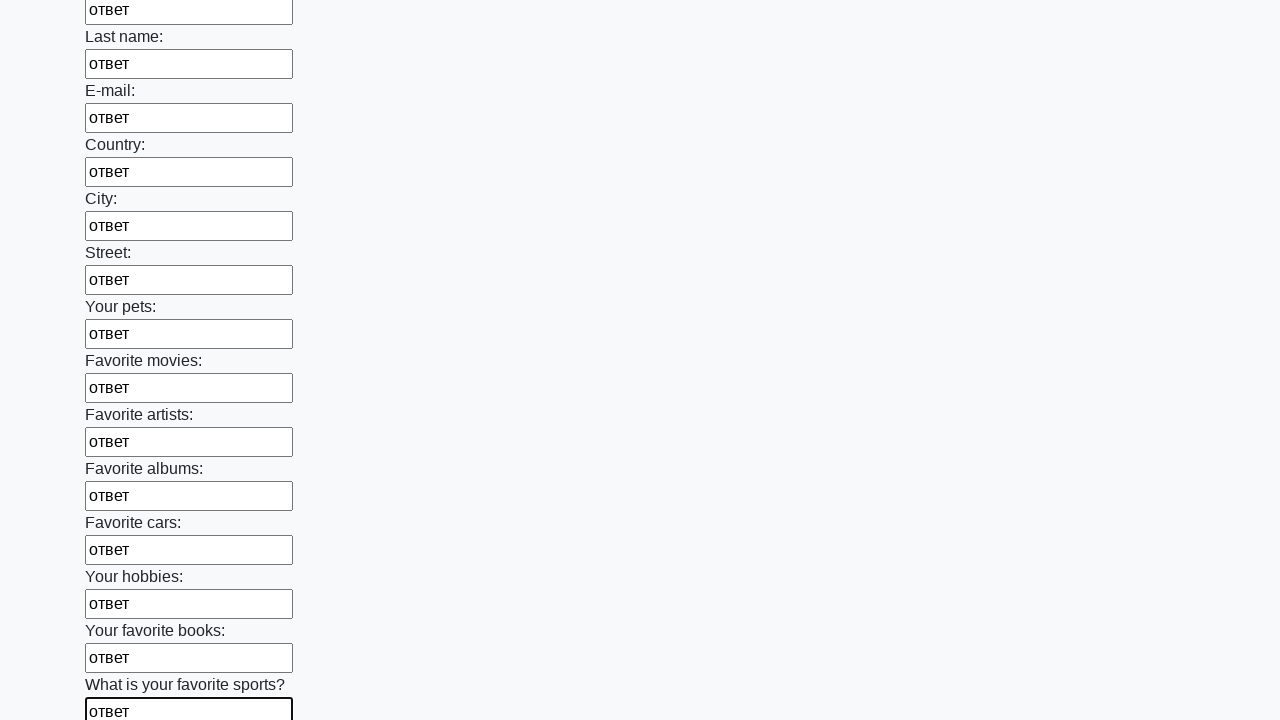

Filled input field with 'ответ' on input >> nth=14
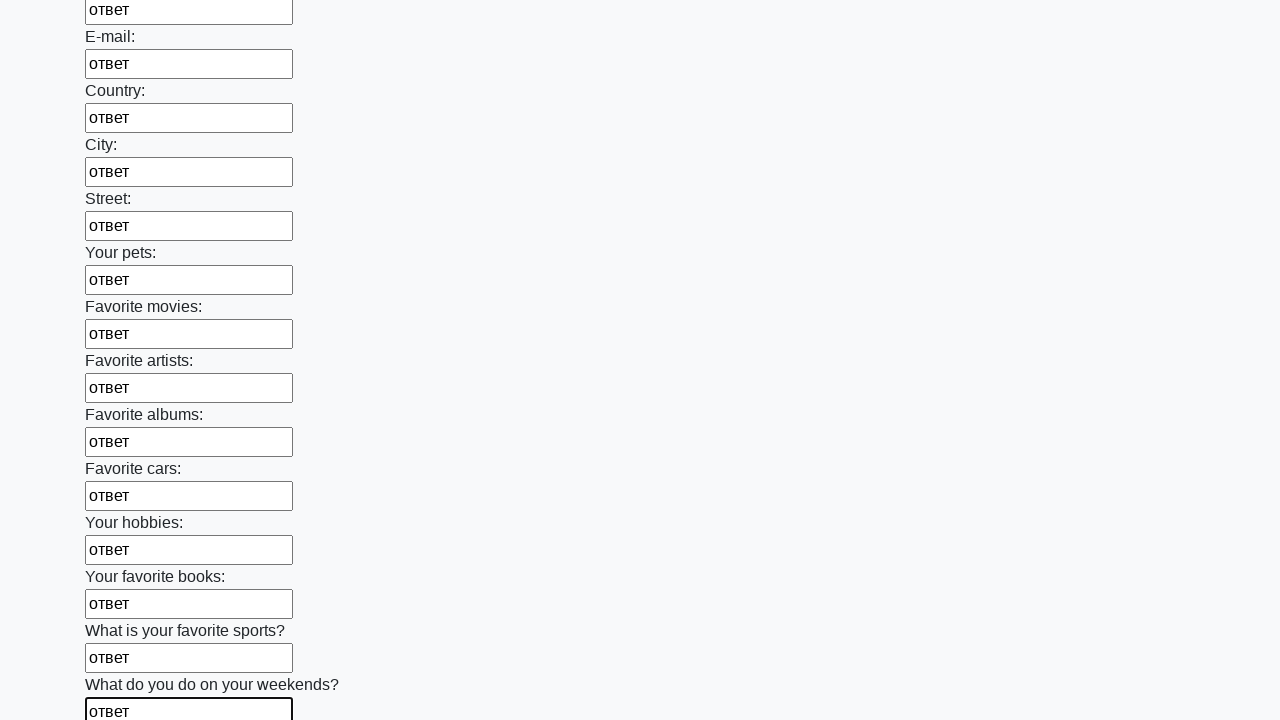

Filled input field with 'ответ' on input >> nth=15
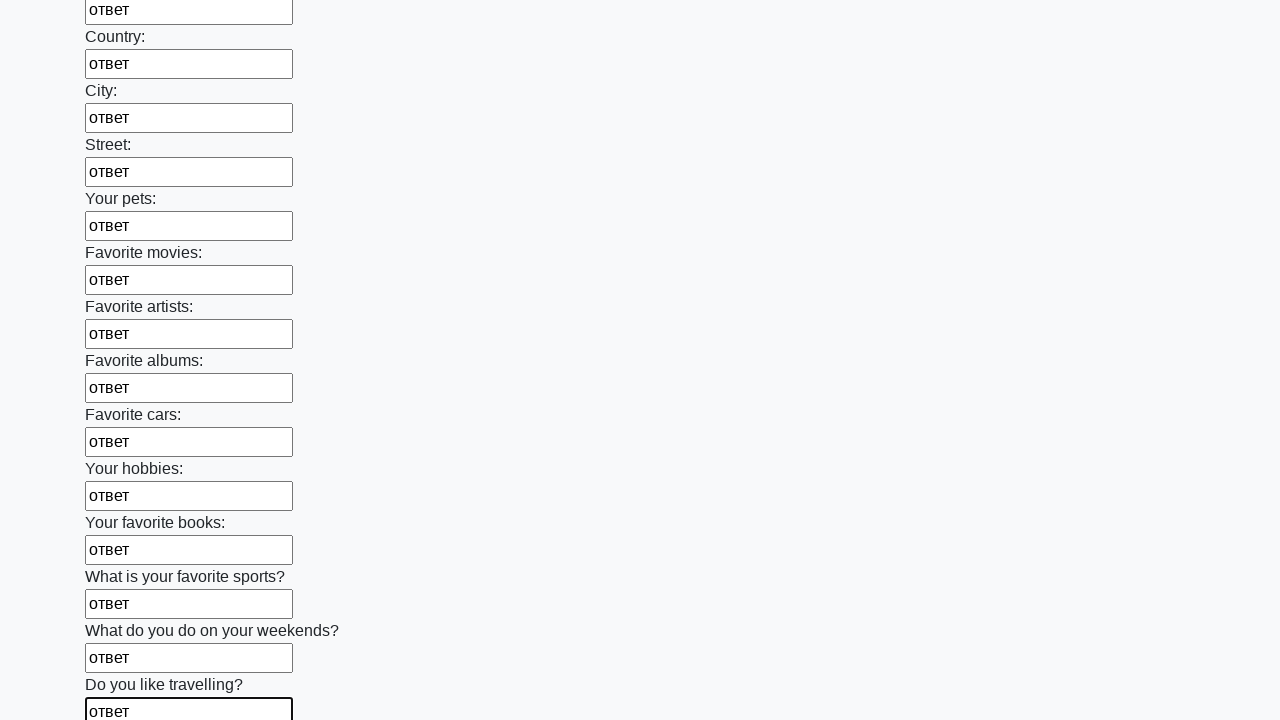

Filled input field with 'ответ' on input >> nth=16
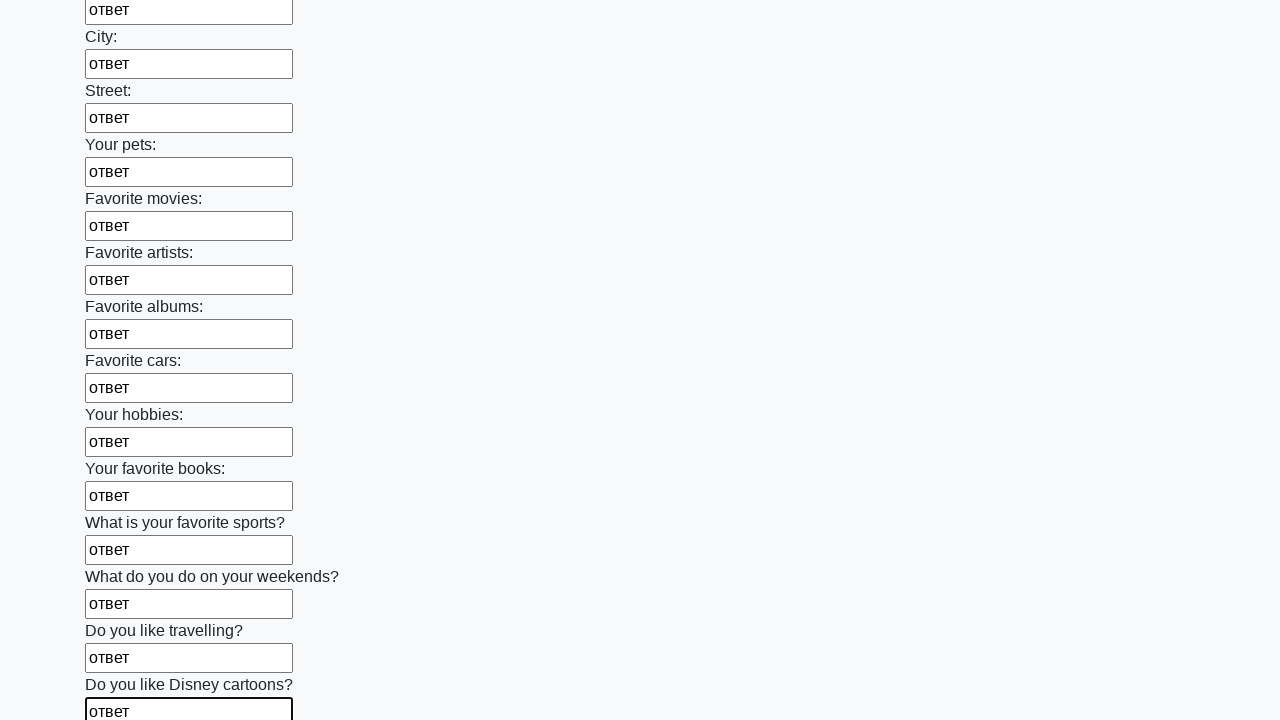

Filled input field with 'ответ' on input >> nth=17
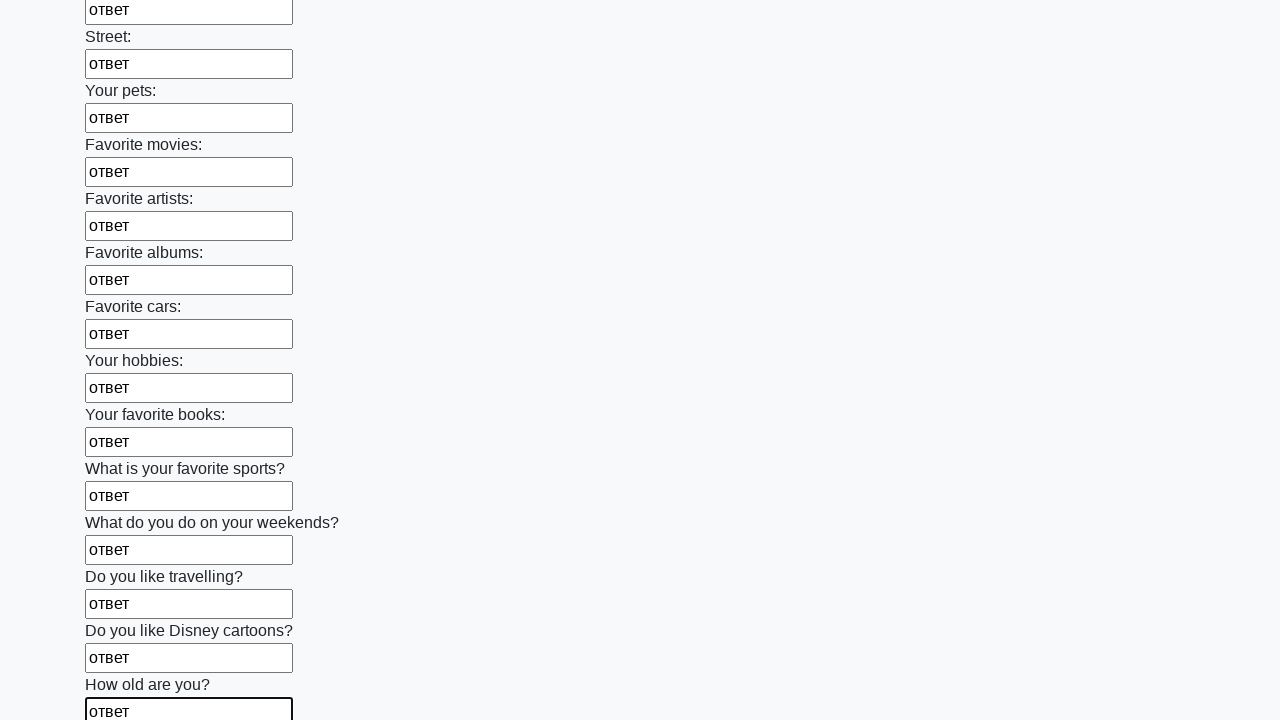

Filled input field with 'ответ' on input >> nth=18
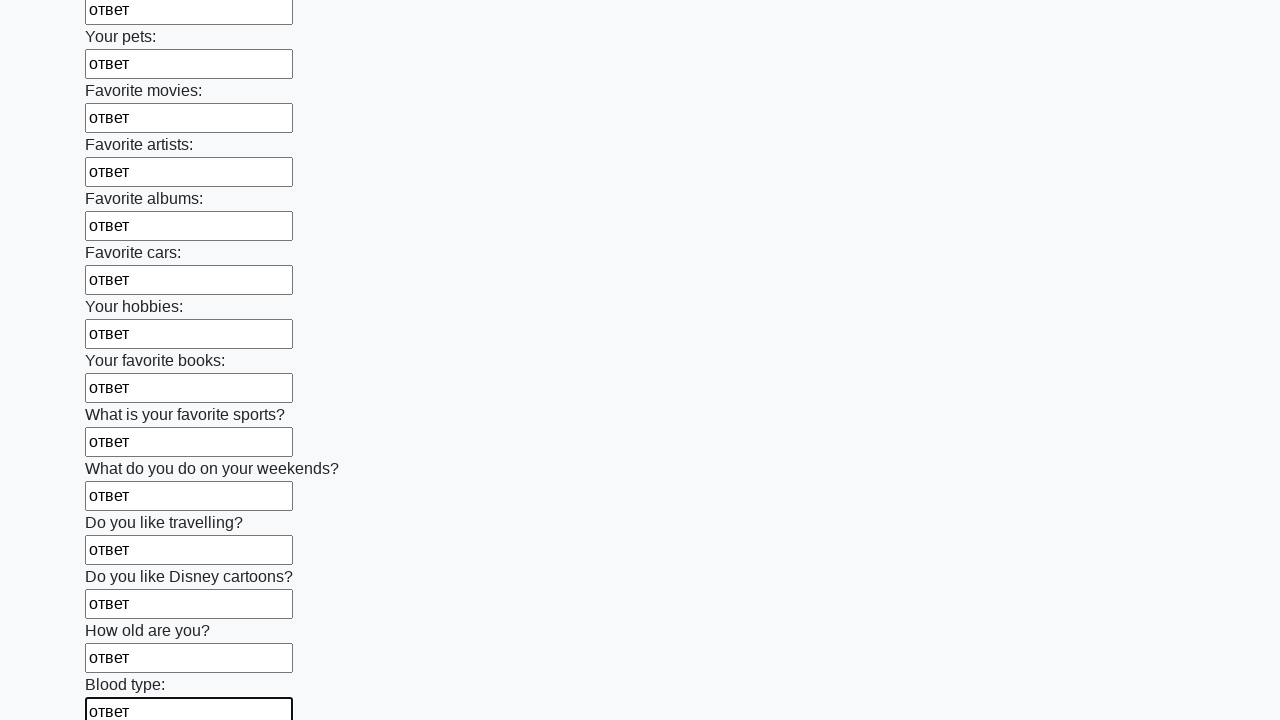

Filled input field with 'ответ' on input >> nth=19
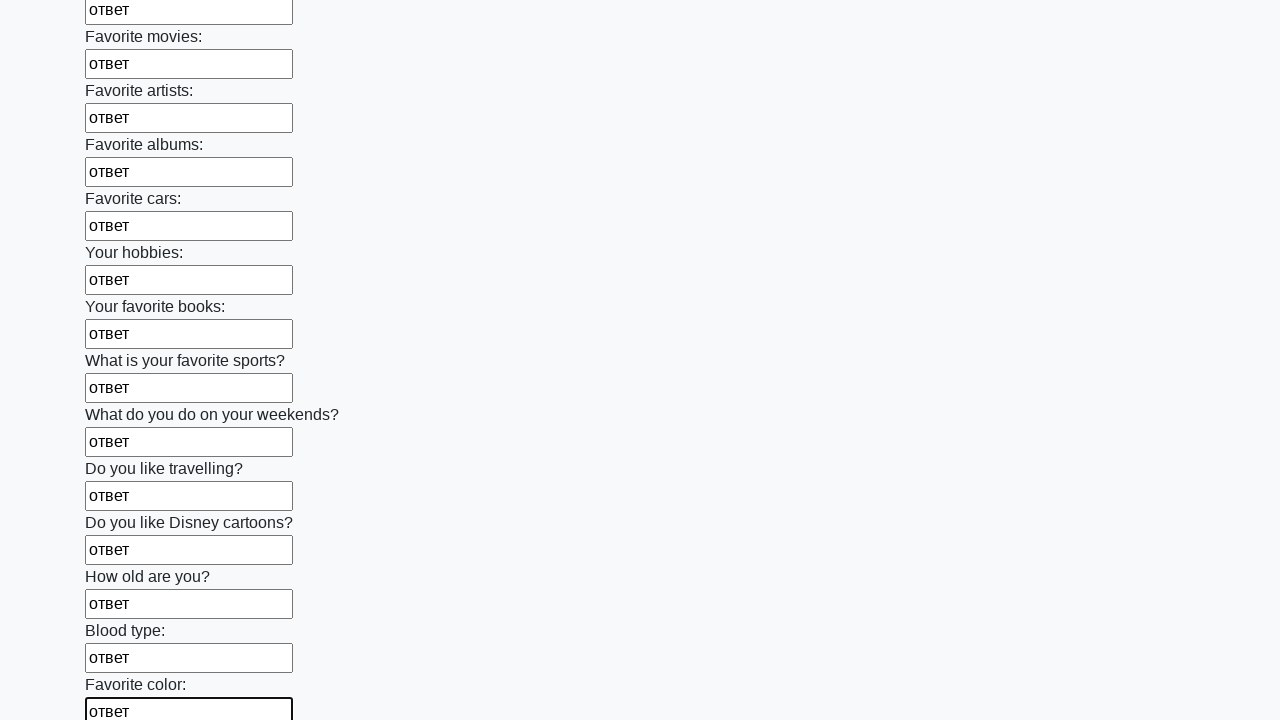

Filled input field with 'ответ' on input >> nth=20
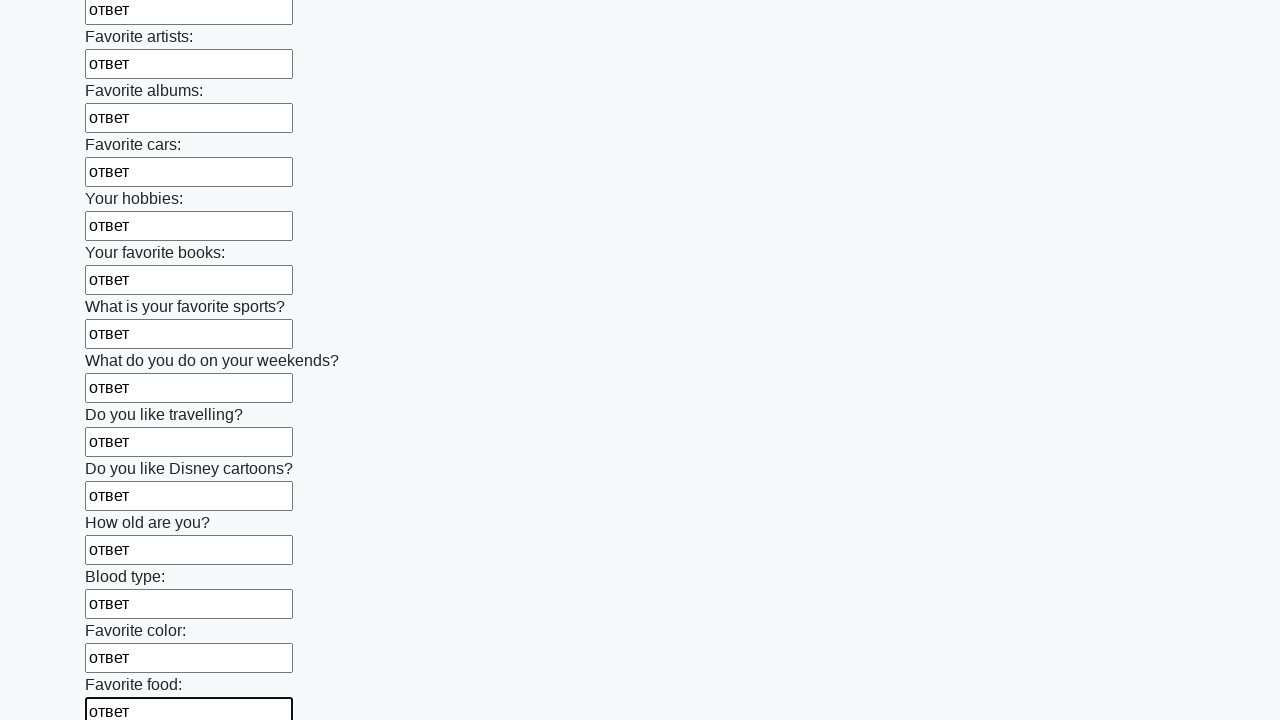

Filled input field with 'ответ' on input >> nth=21
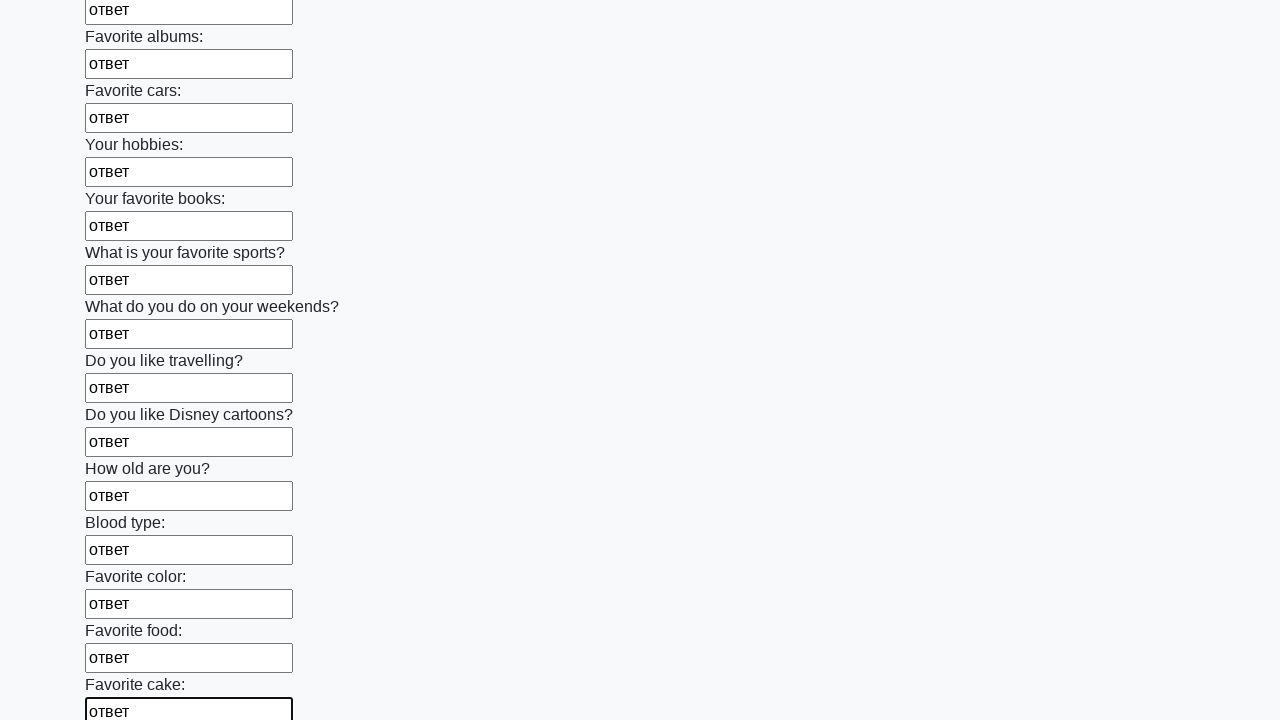

Filled input field with 'ответ' on input >> nth=22
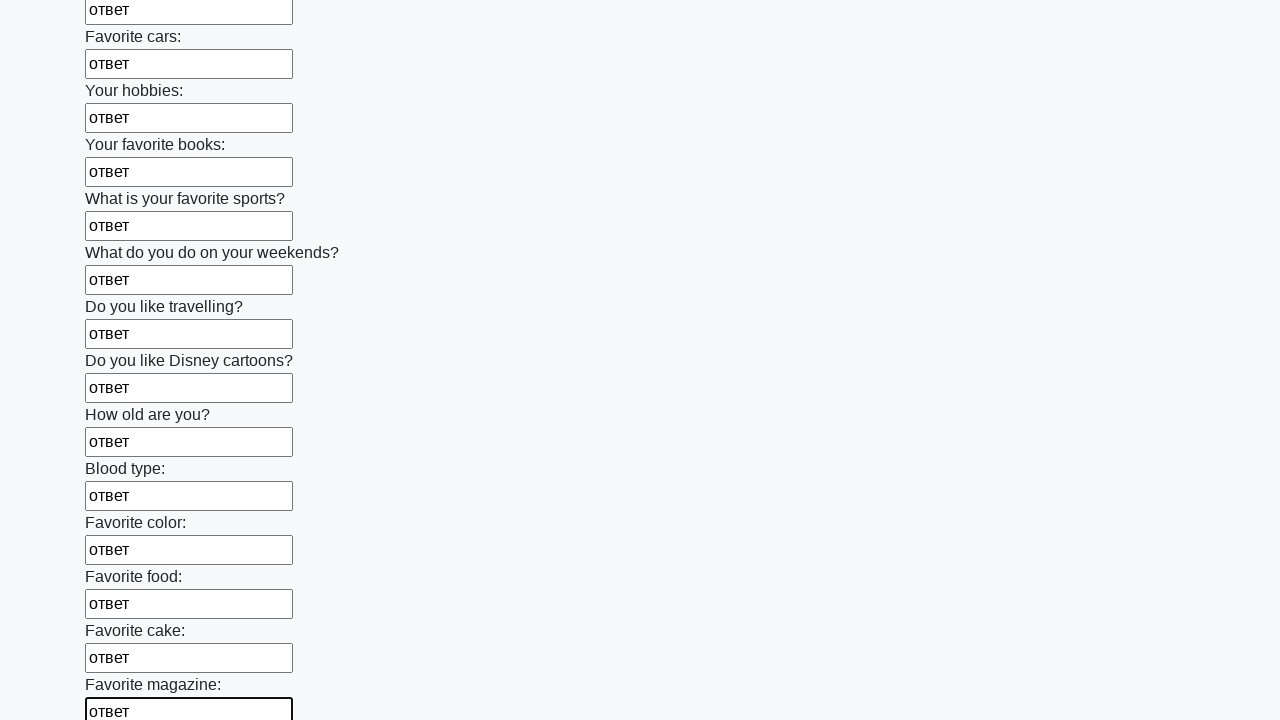

Filled input field with 'ответ' on input >> nth=23
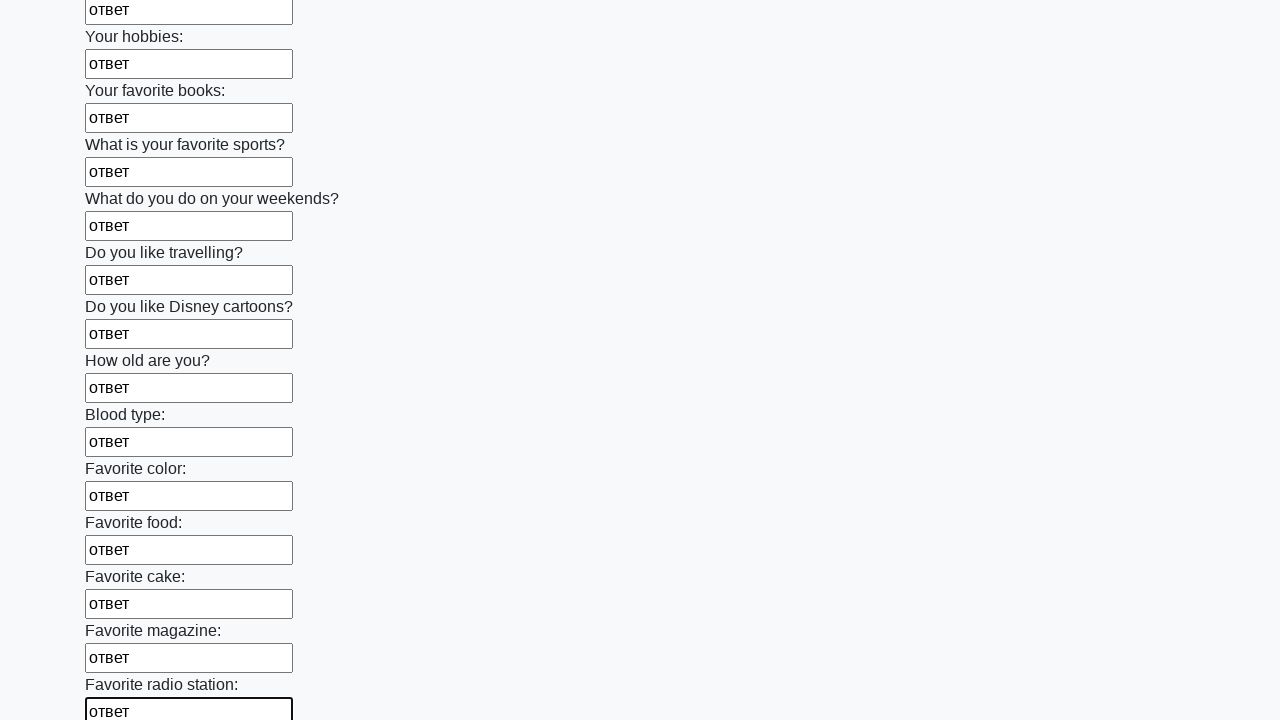

Filled input field with 'ответ' on input >> nth=24
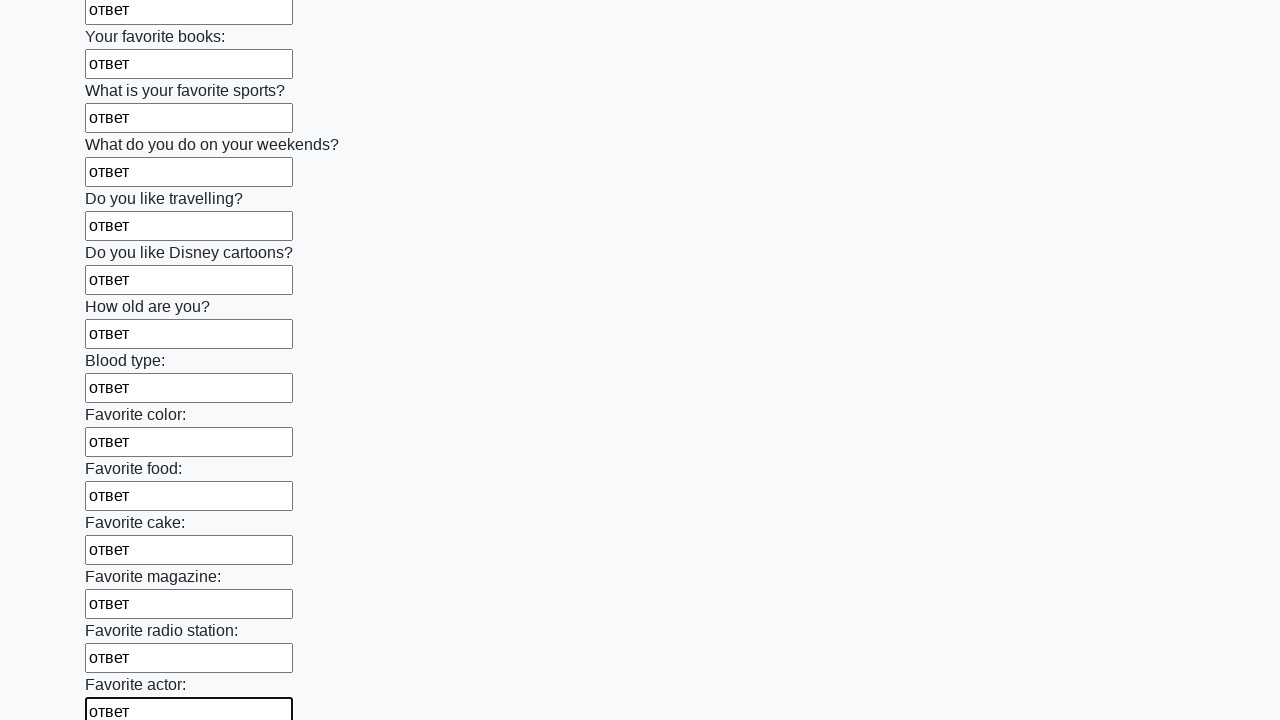

Filled input field with 'ответ' on input >> nth=25
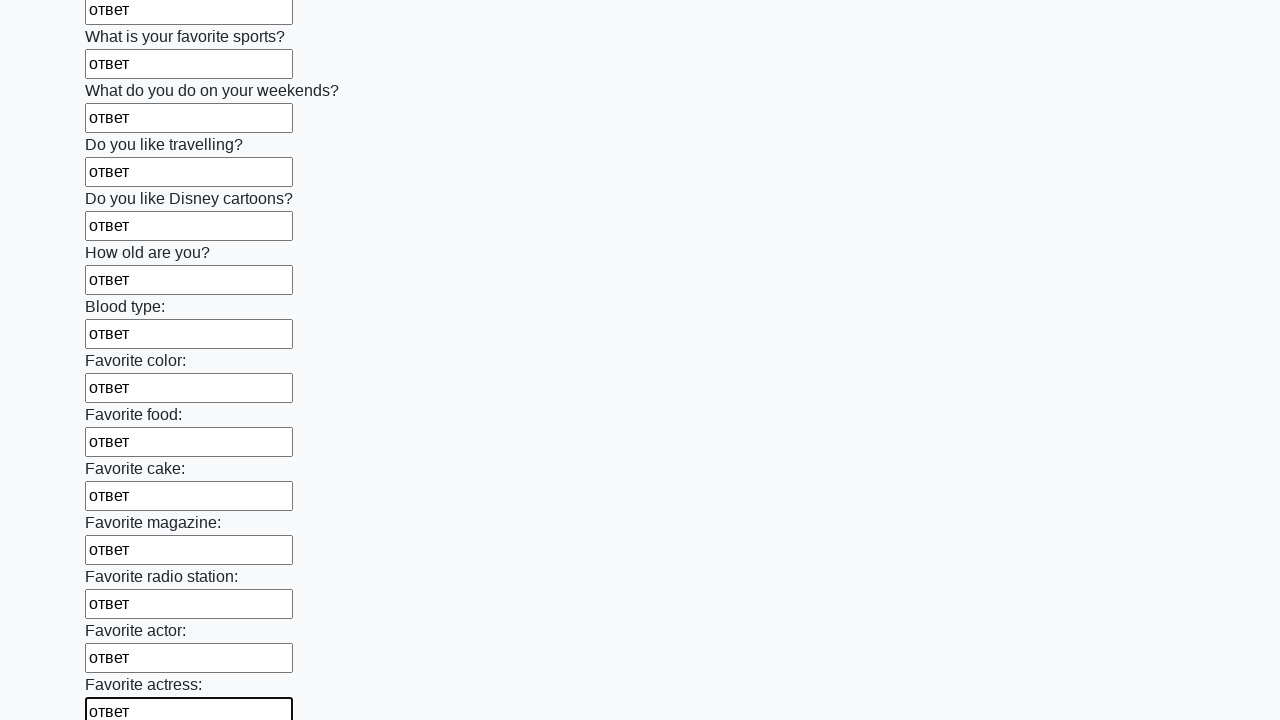

Filled input field with 'ответ' on input >> nth=26
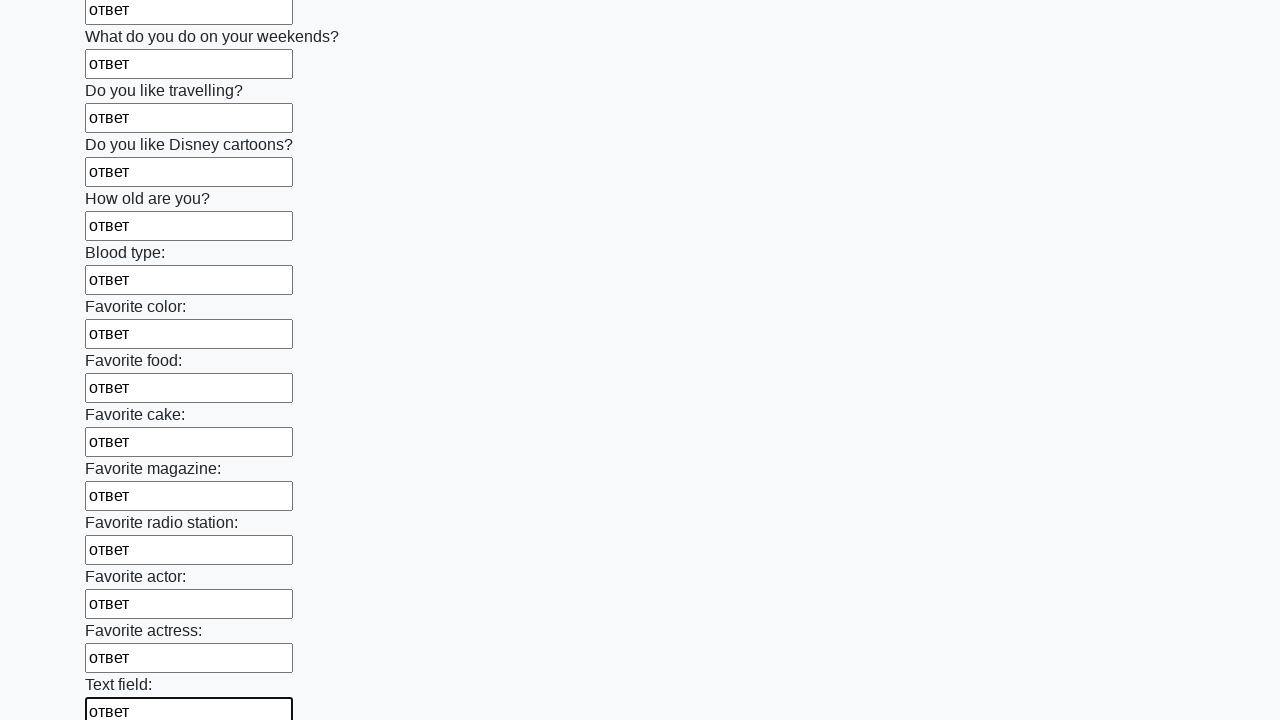

Filled input field with 'ответ' on input >> nth=27
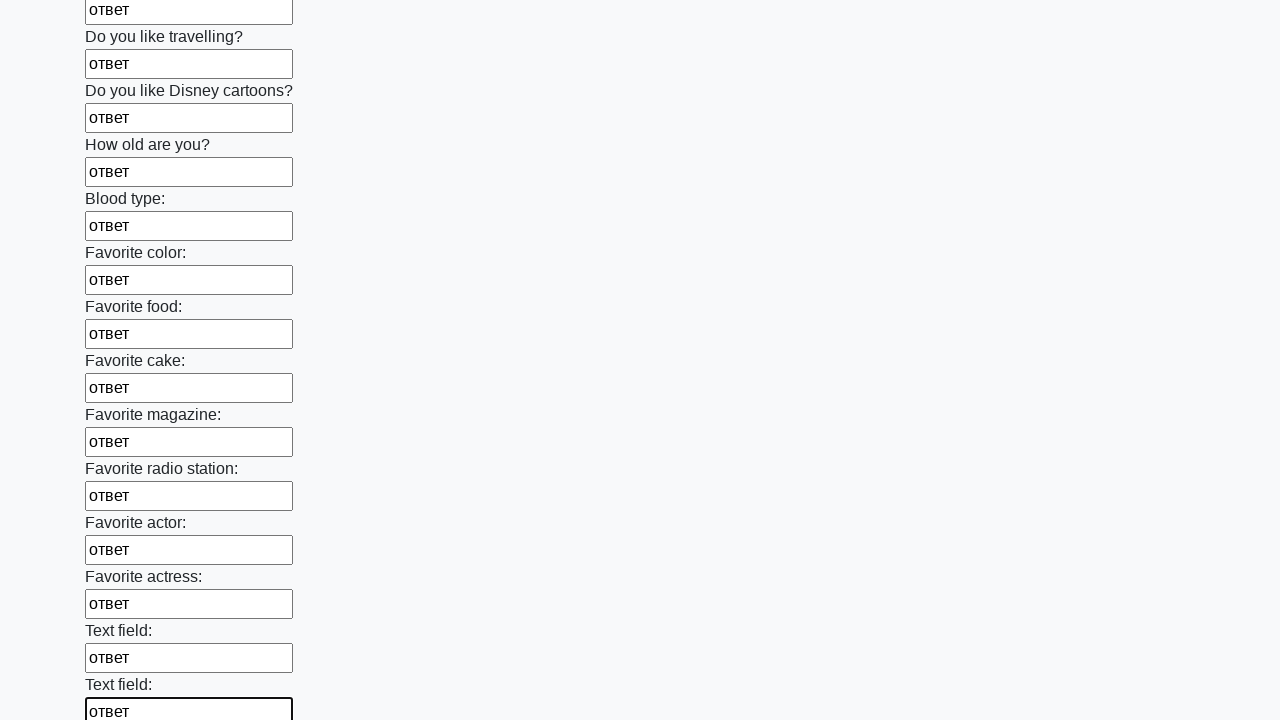

Filled input field with 'ответ' on input >> nth=28
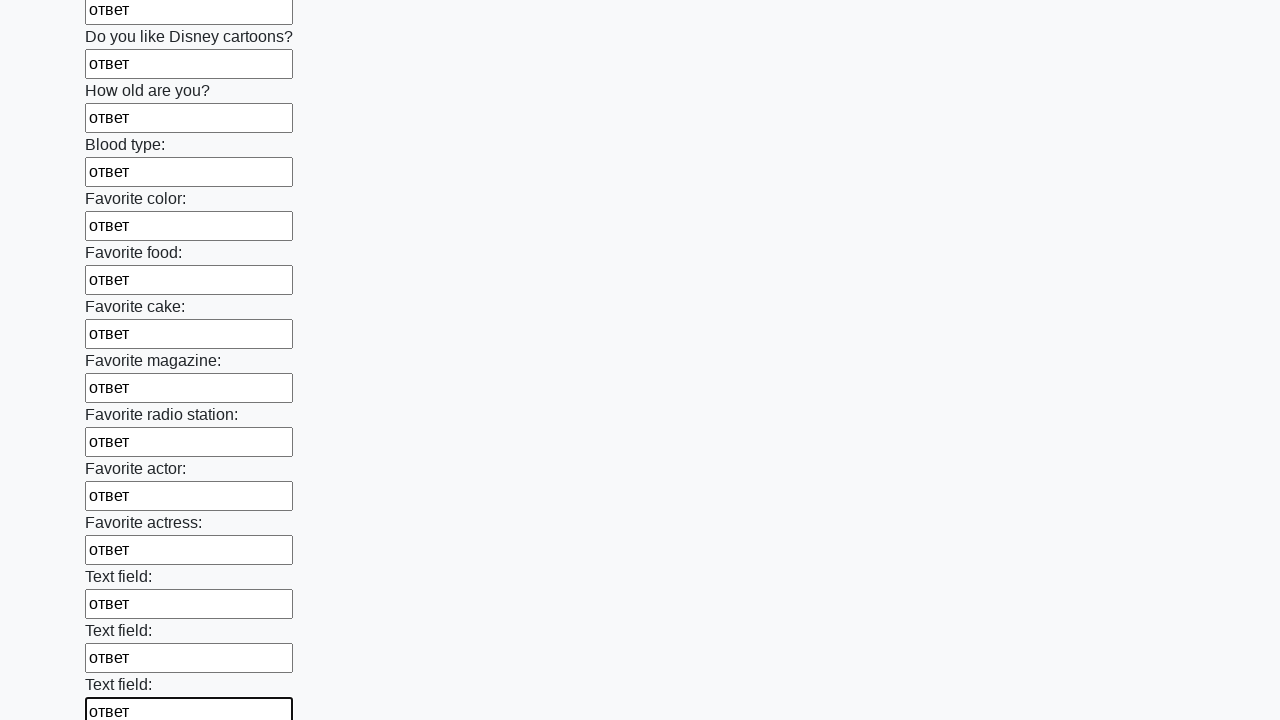

Filled input field with 'ответ' on input >> nth=29
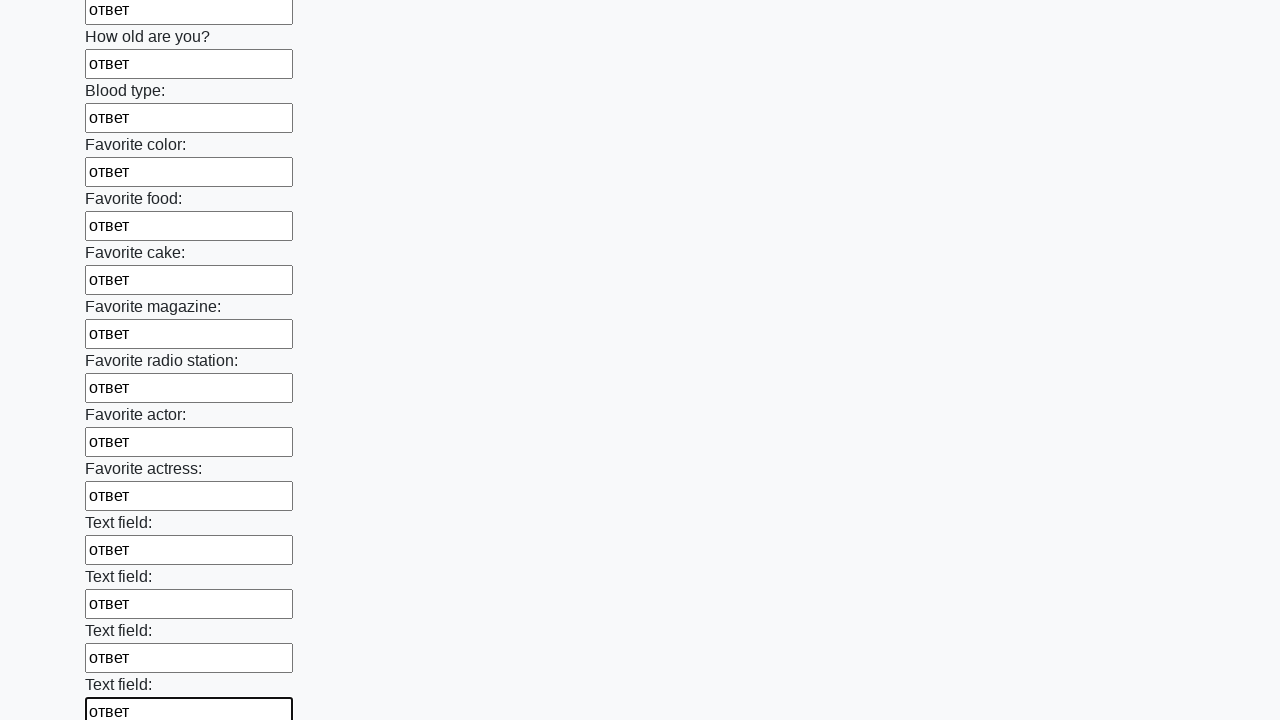

Filled input field with 'ответ' on input >> nth=30
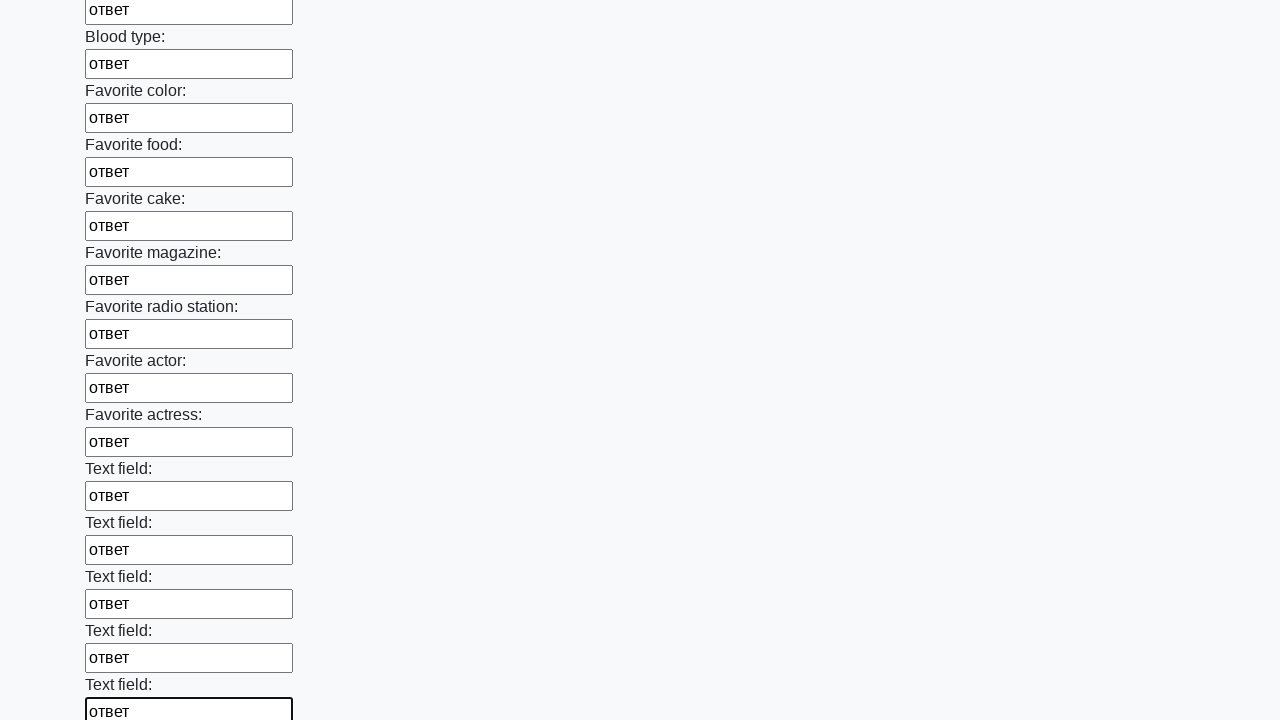

Filled input field with 'ответ' on input >> nth=31
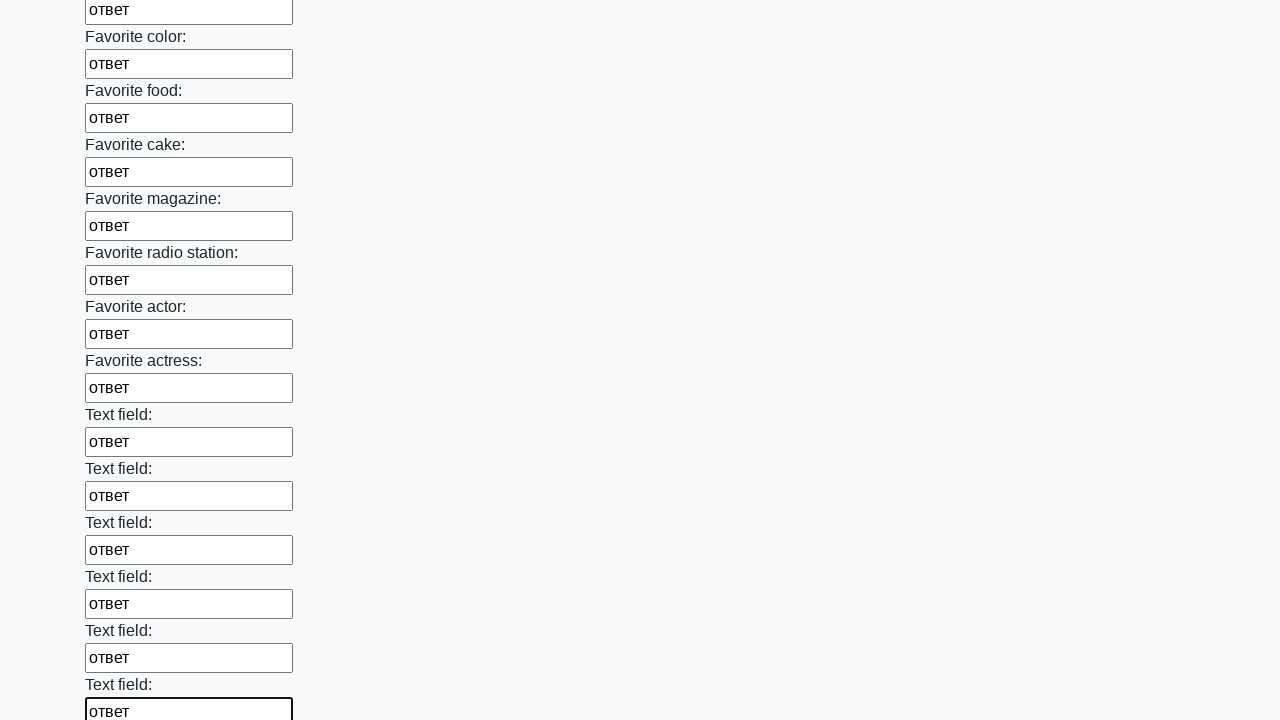

Filled input field with 'ответ' on input >> nth=32
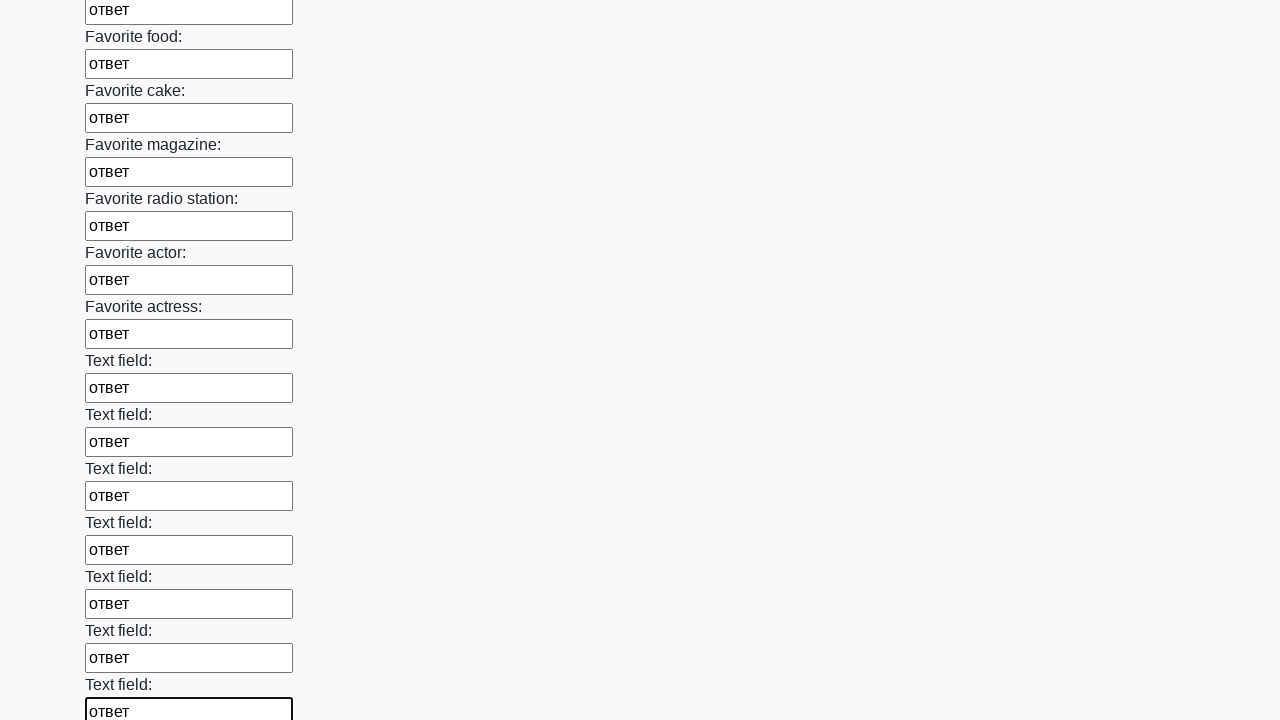

Filled input field with 'ответ' on input >> nth=33
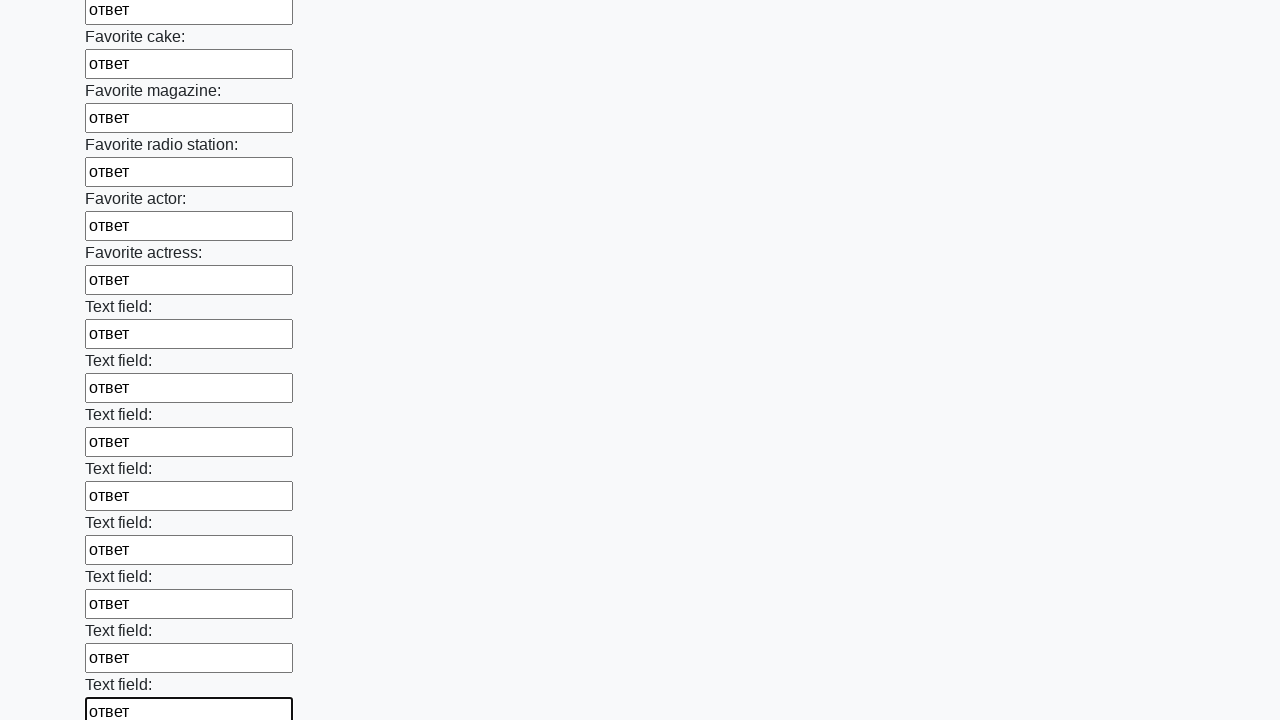

Filled input field with 'ответ' on input >> nth=34
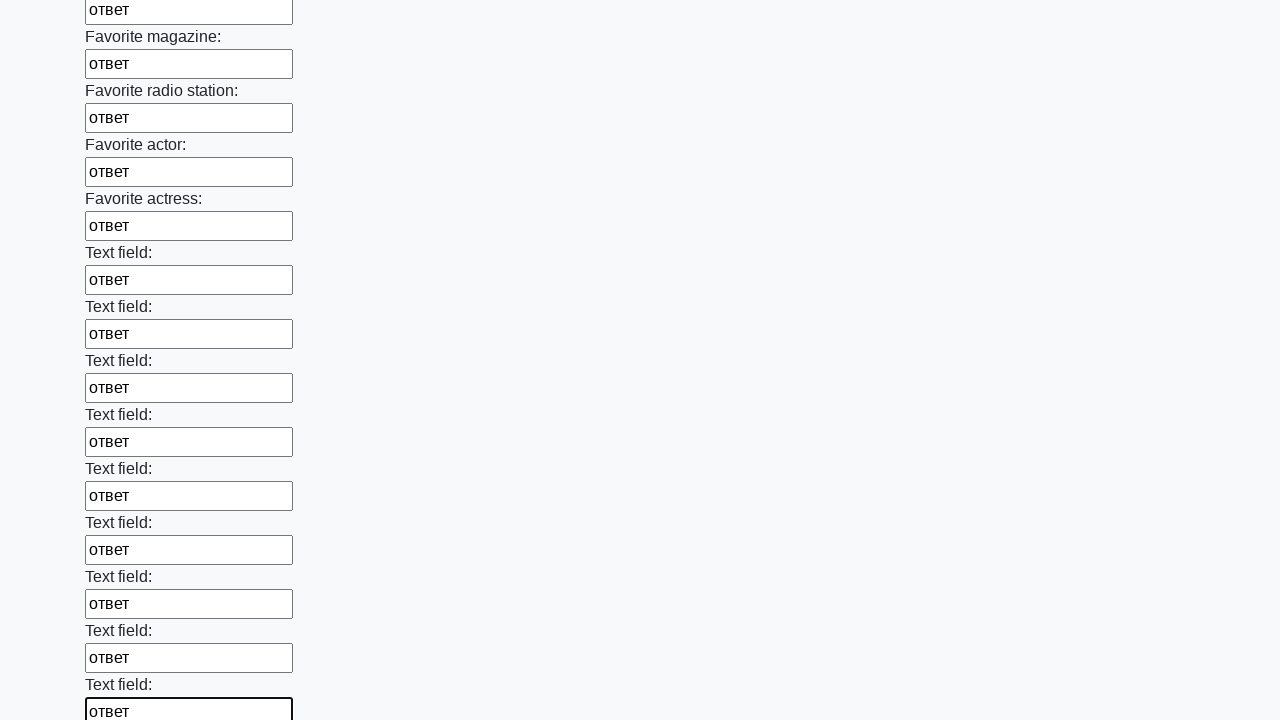

Filled input field with 'ответ' on input >> nth=35
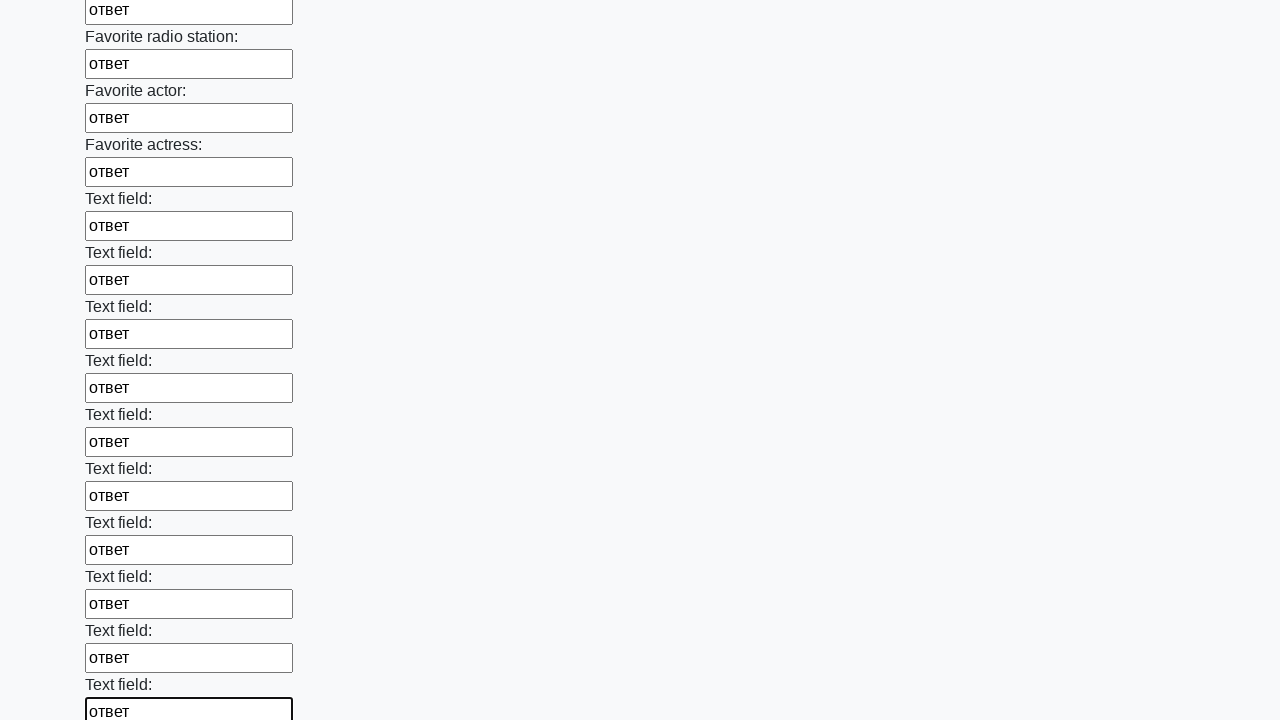

Filled input field with 'ответ' on input >> nth=36
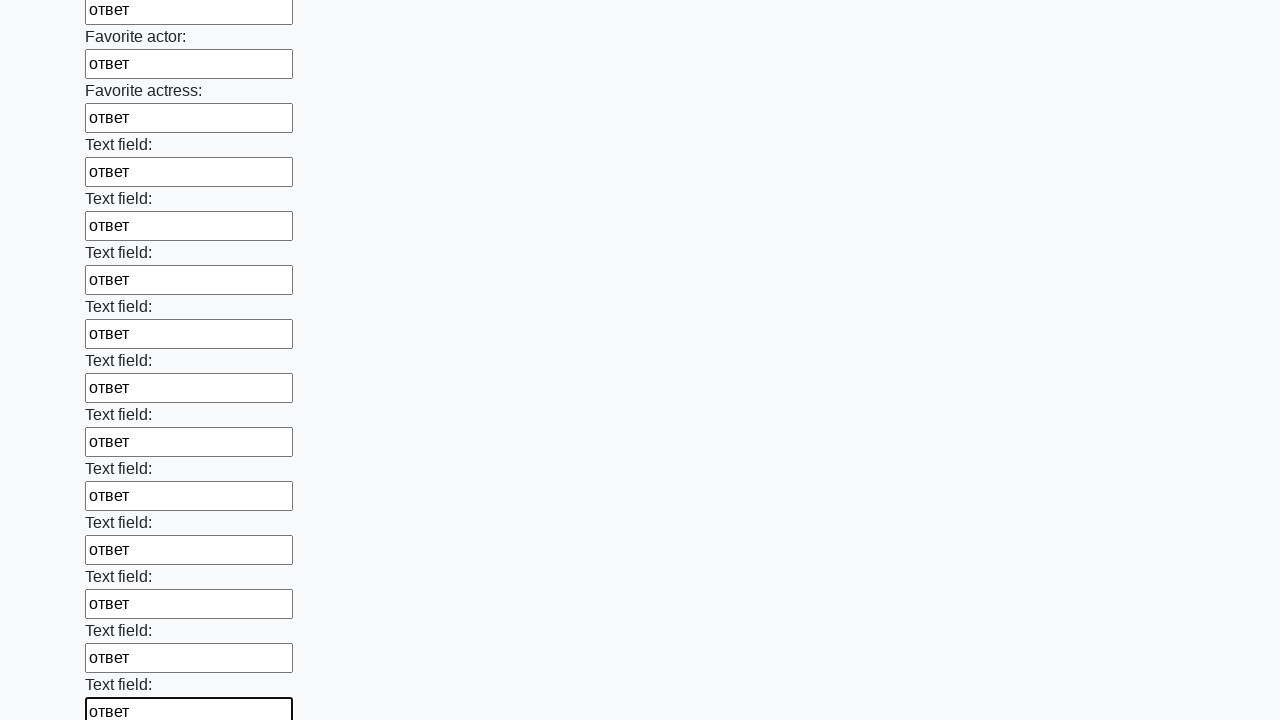

Filled input field with 'ответ' on input >> nth=37
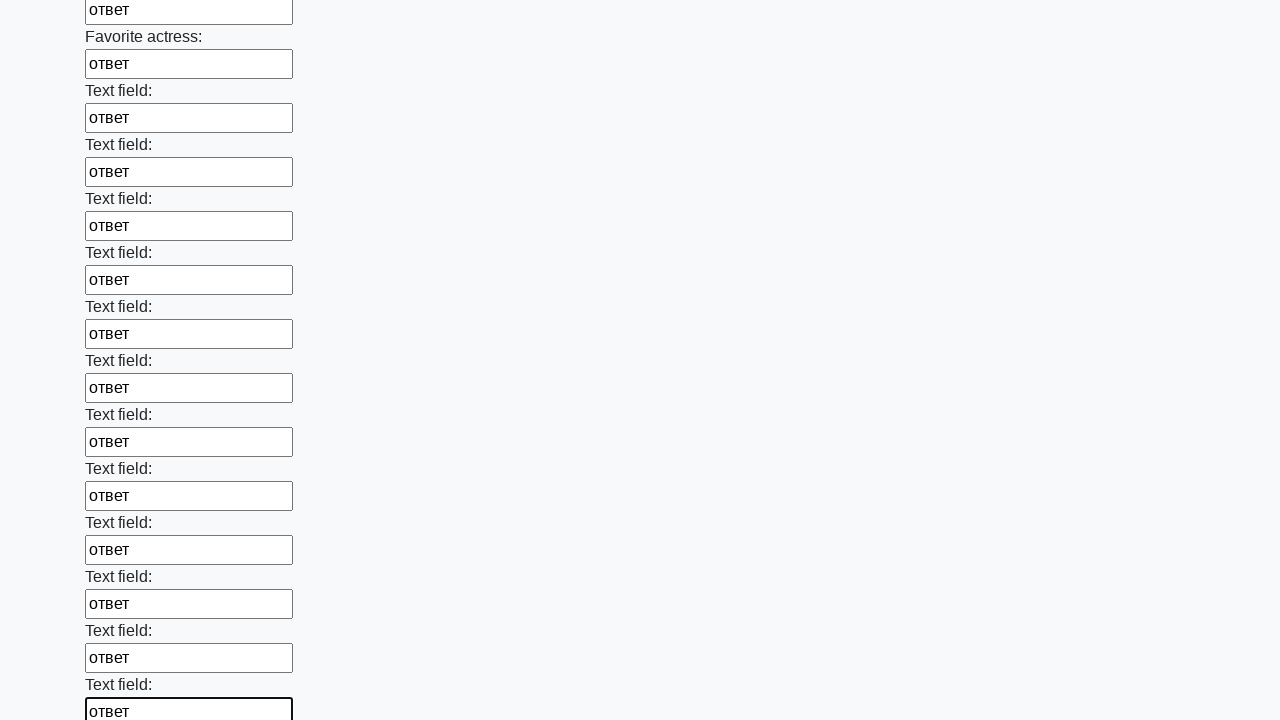

Filled input field with 'ответ' on input >> nth=38
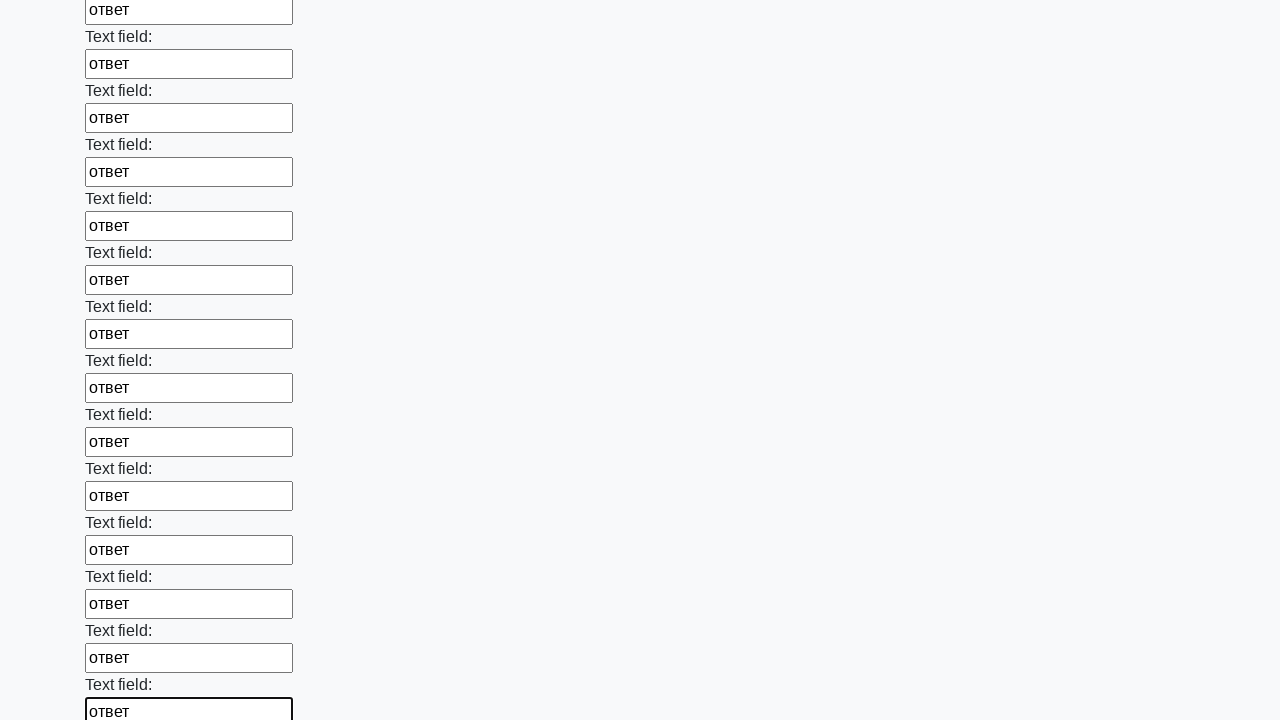

Filled input field with 'ответ' on input >> nth=39
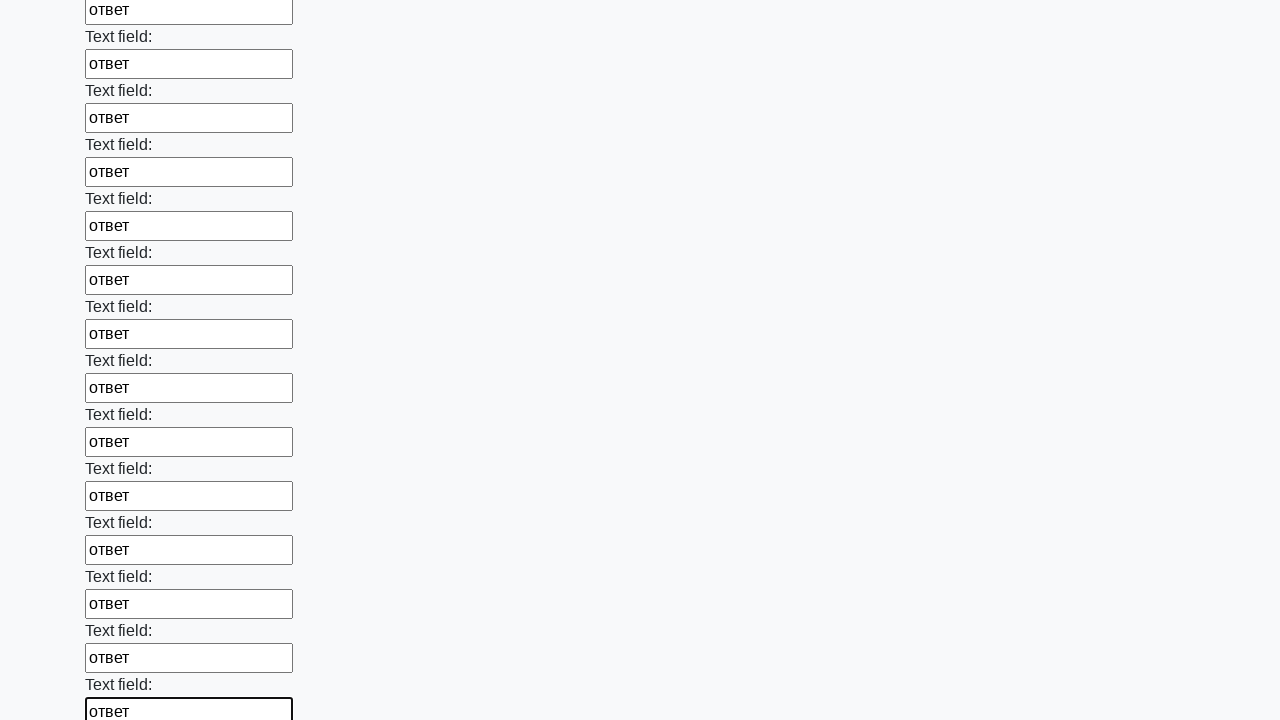

Filled input field with 'ответ' on input >> nth=40
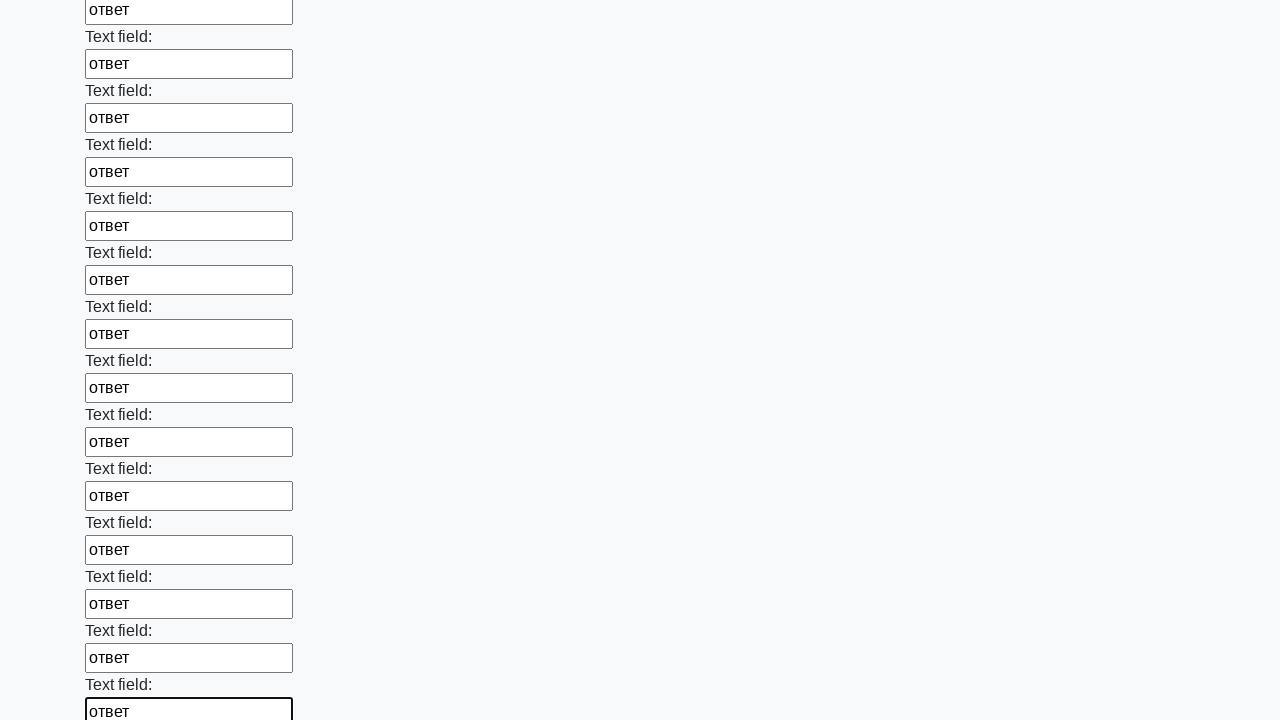

Filled input field with 'ответ' on input >> nth=41
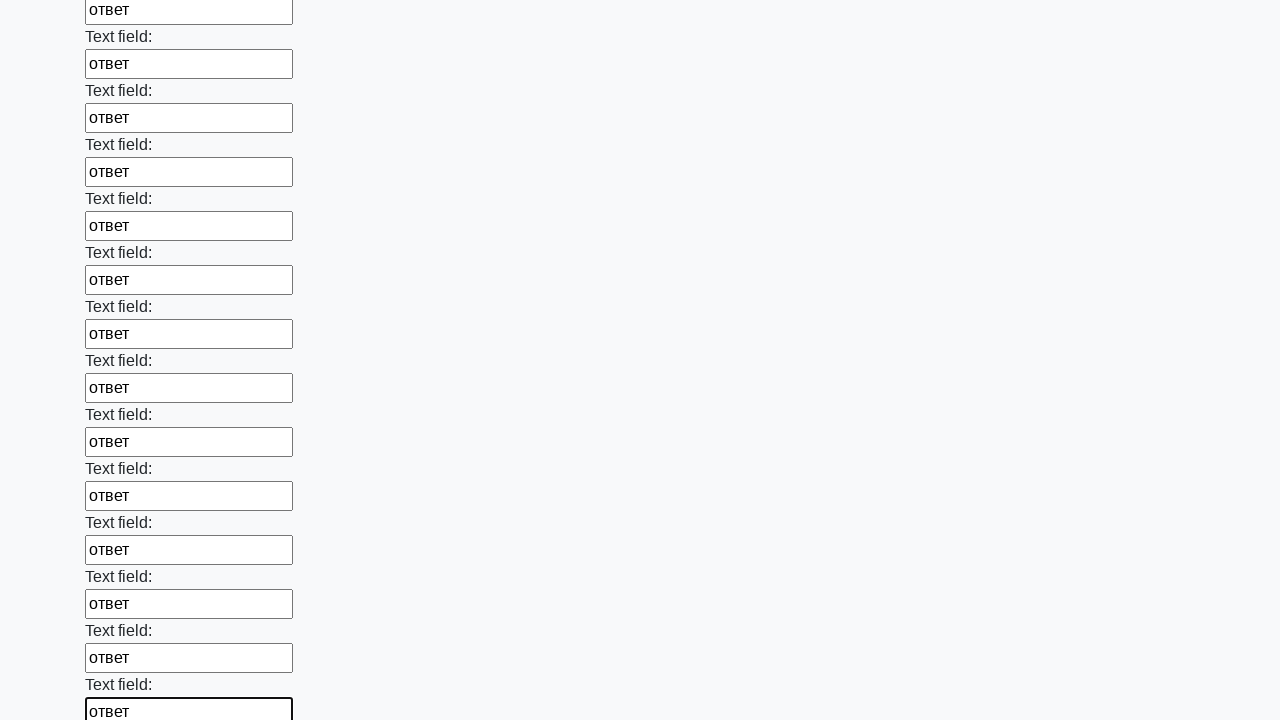

Filled input field with 'ответ' on input >> nth=42
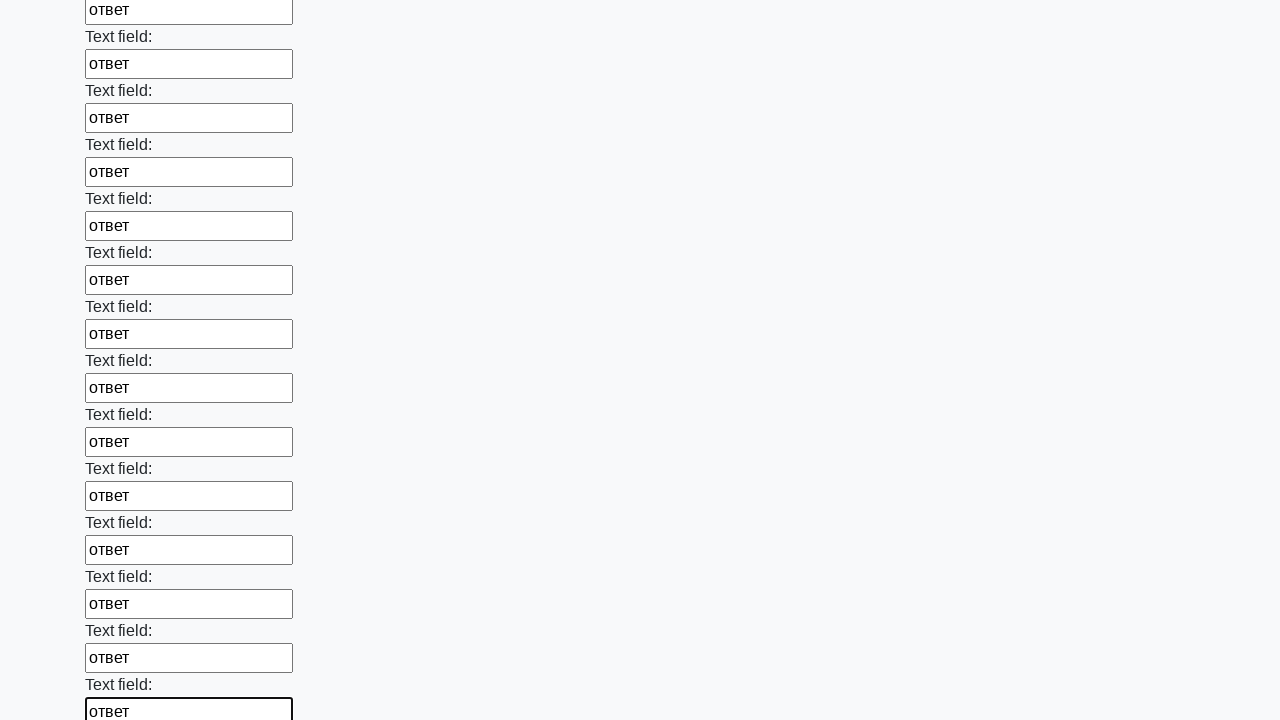

Filled input field with 'ответ' on input >> nth=43
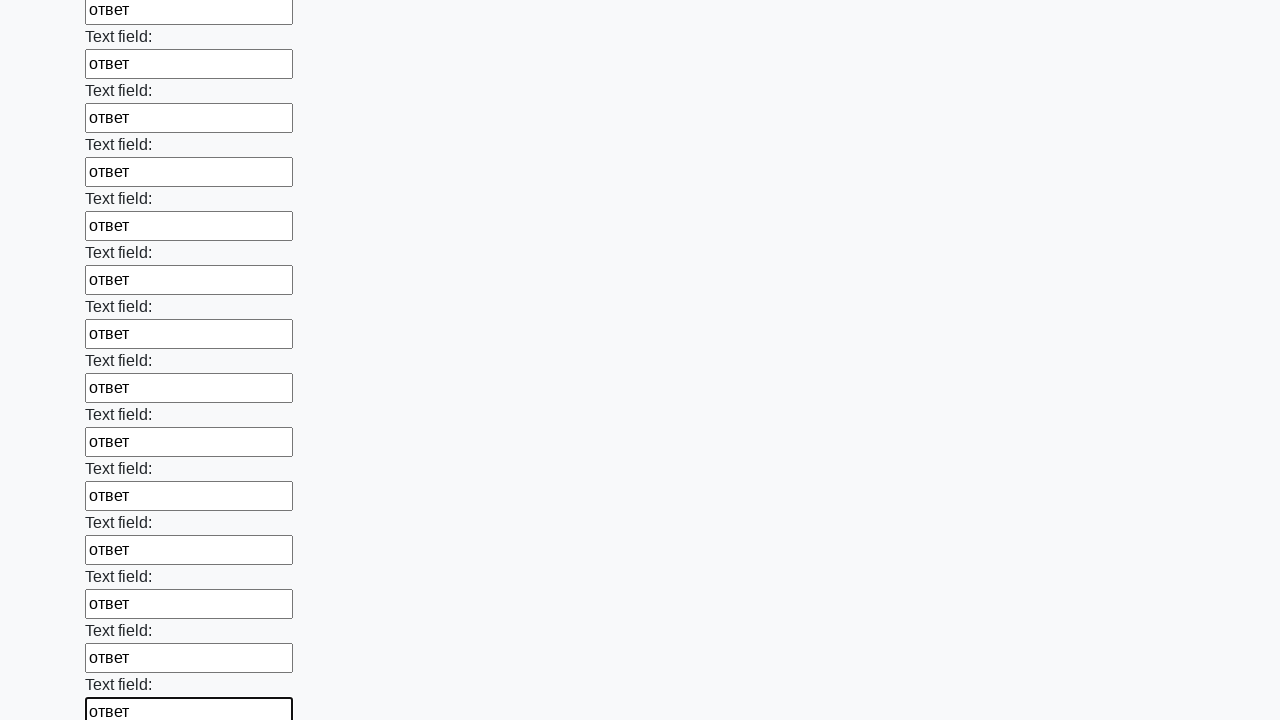

Filled input field with 'ответ' on input >> nth=44
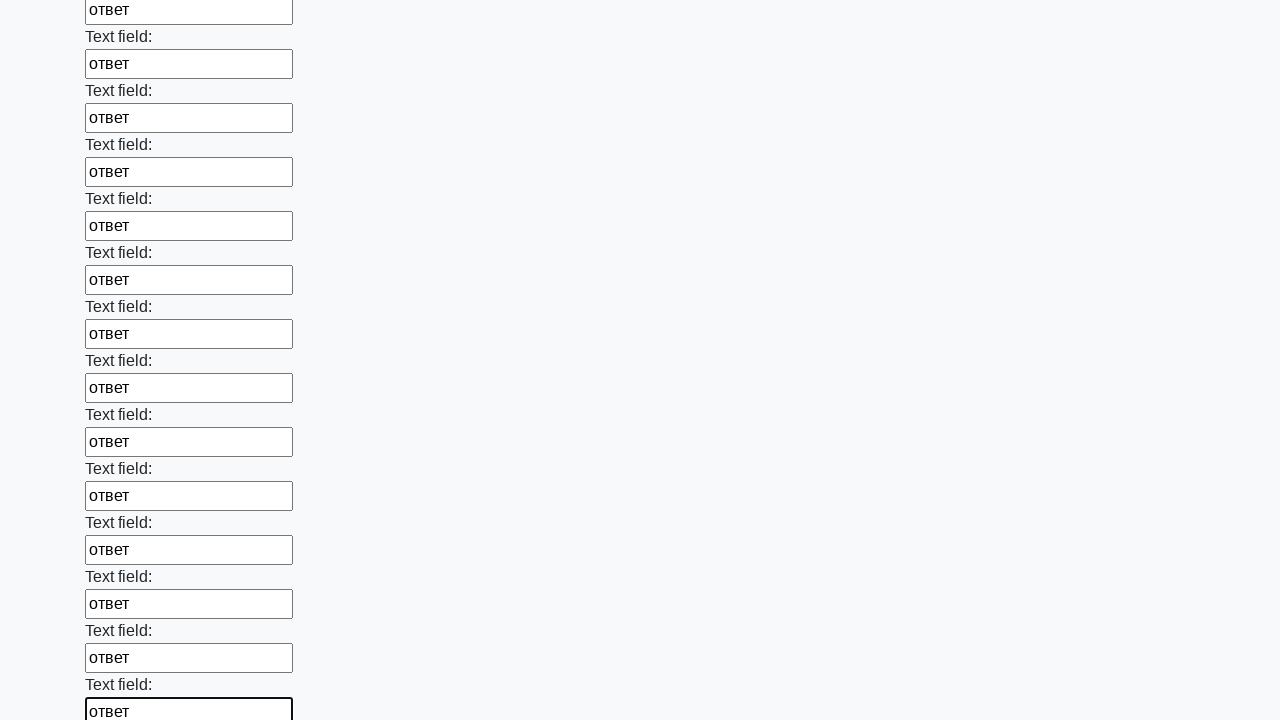

Filled input field with 'ответ' on input >> nth=45
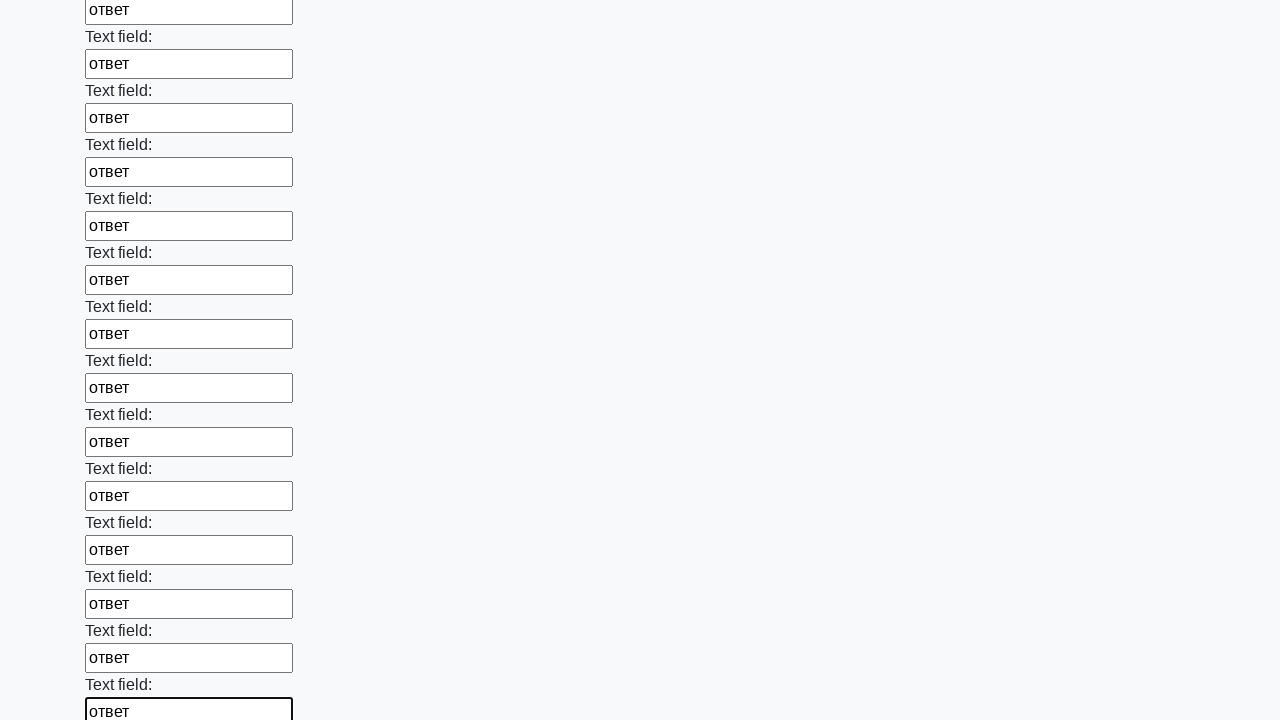

Filled input field with 'ответ' on input >> nth=46
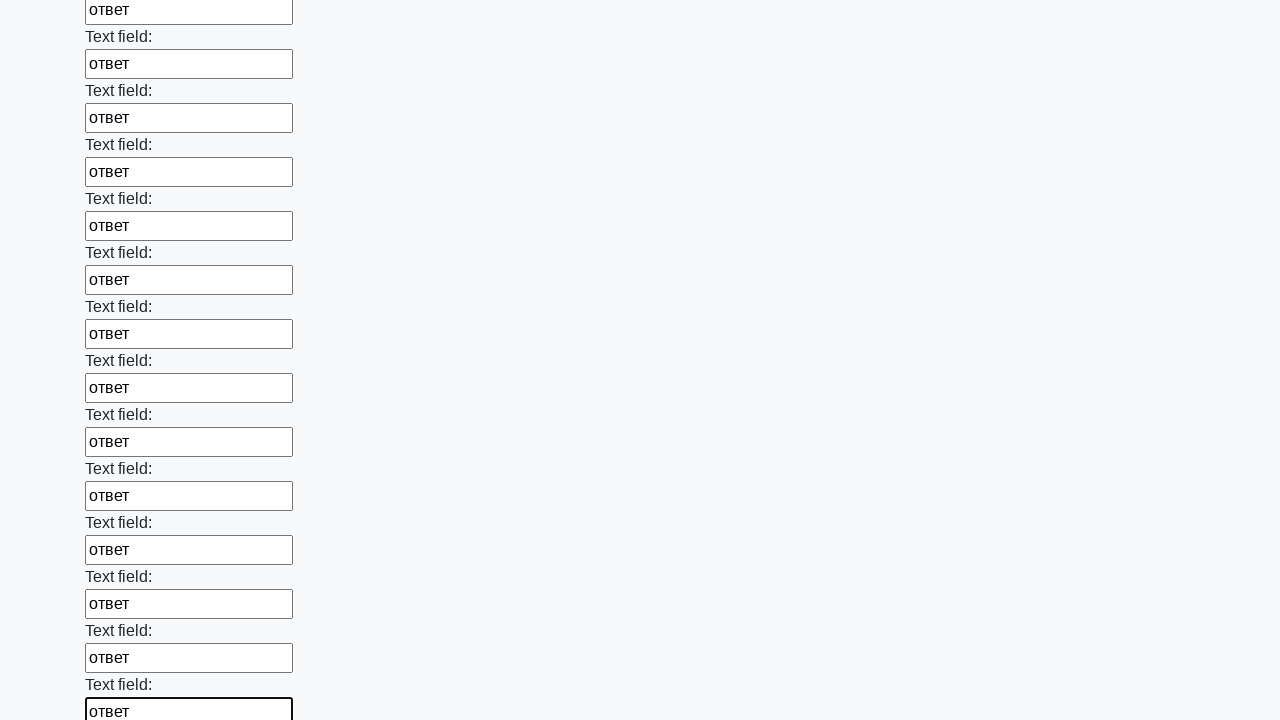

Filled input field with 'ответ' on input >> nth=47
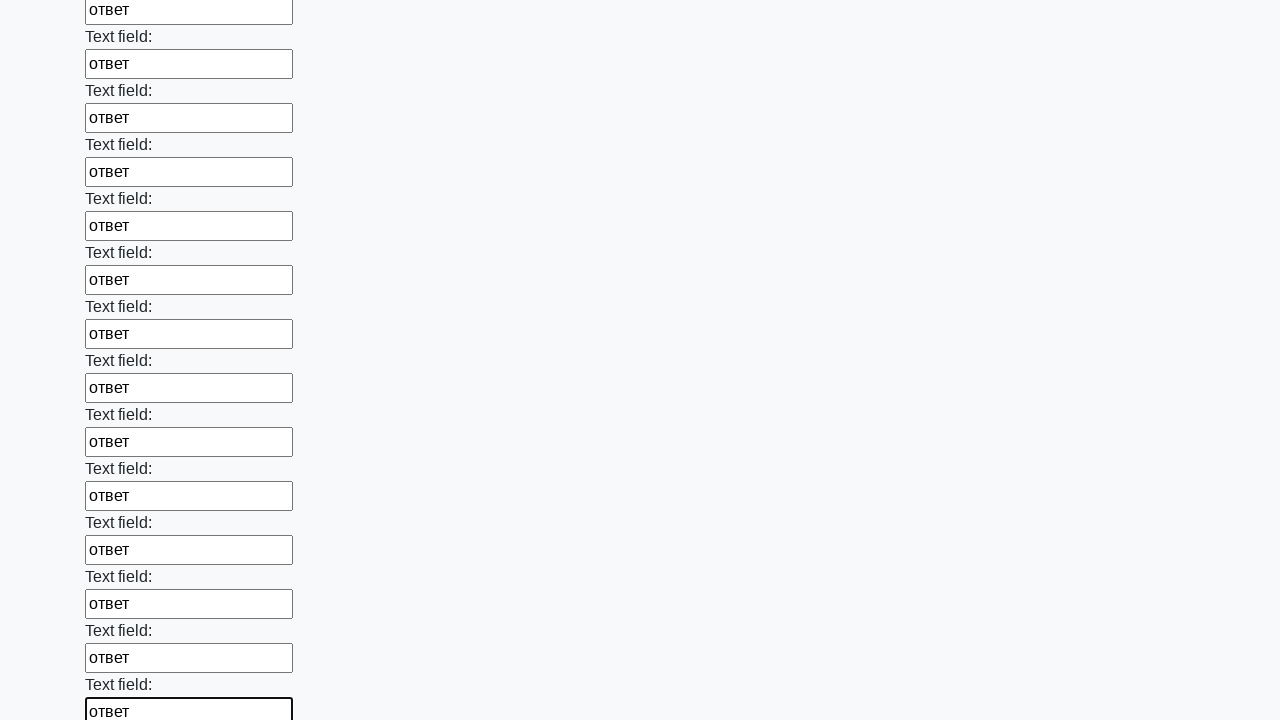

Filled input field with 'ответ' on input >> nth=48
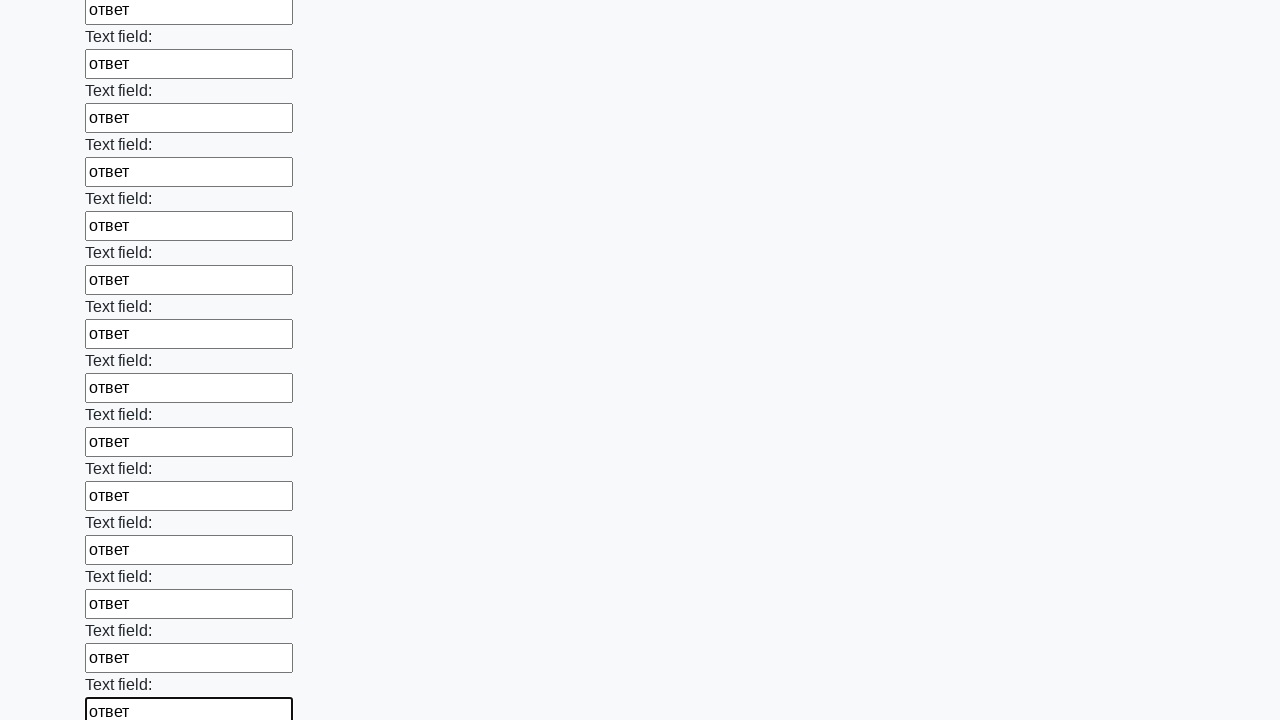

Filled input field with 'ответ' on input >> nth=49
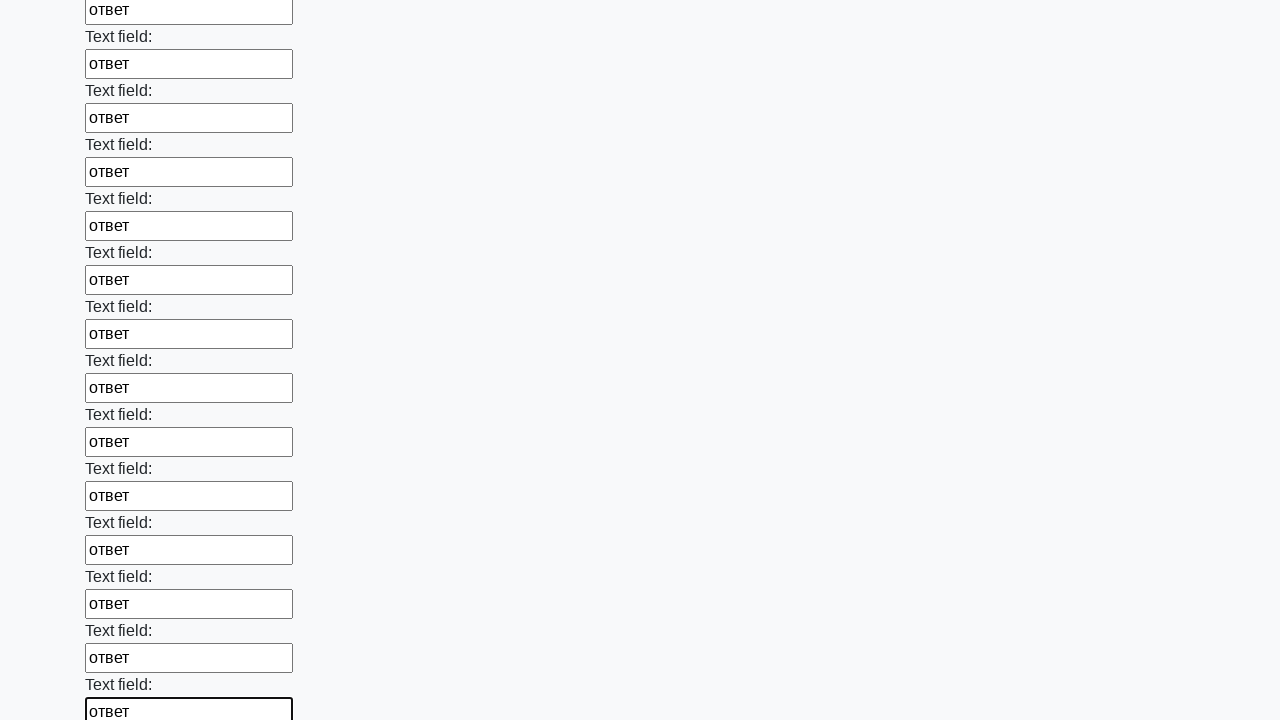

Filled input field with 'ответ' on input >> nth=50
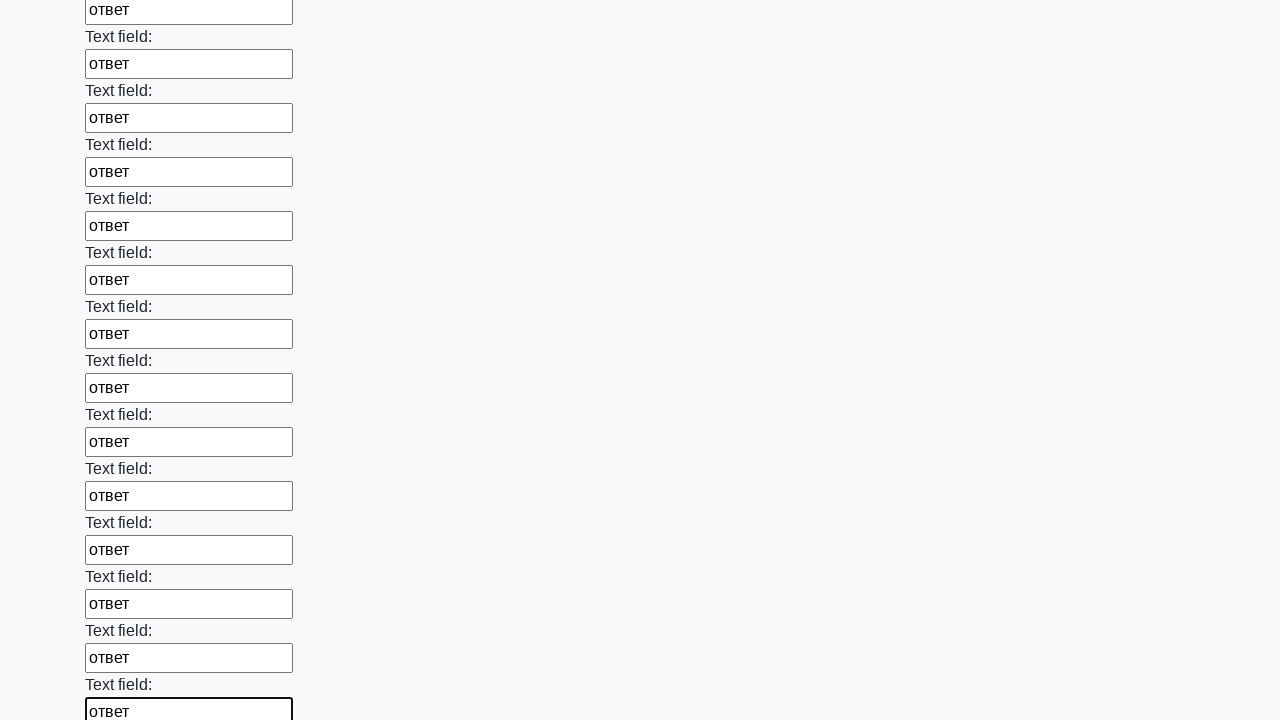

Filled input field with 'ответ' on input >> nth=51
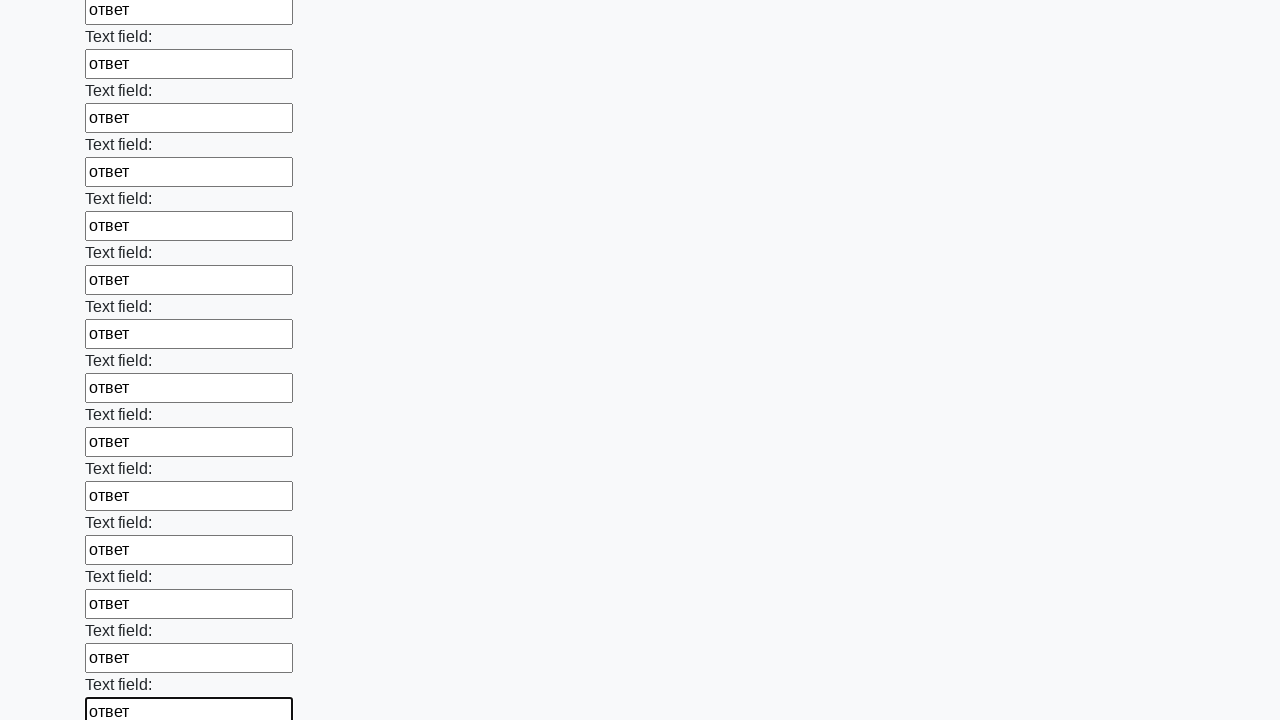

Filled input field with 'ответ' on input >> nth=52
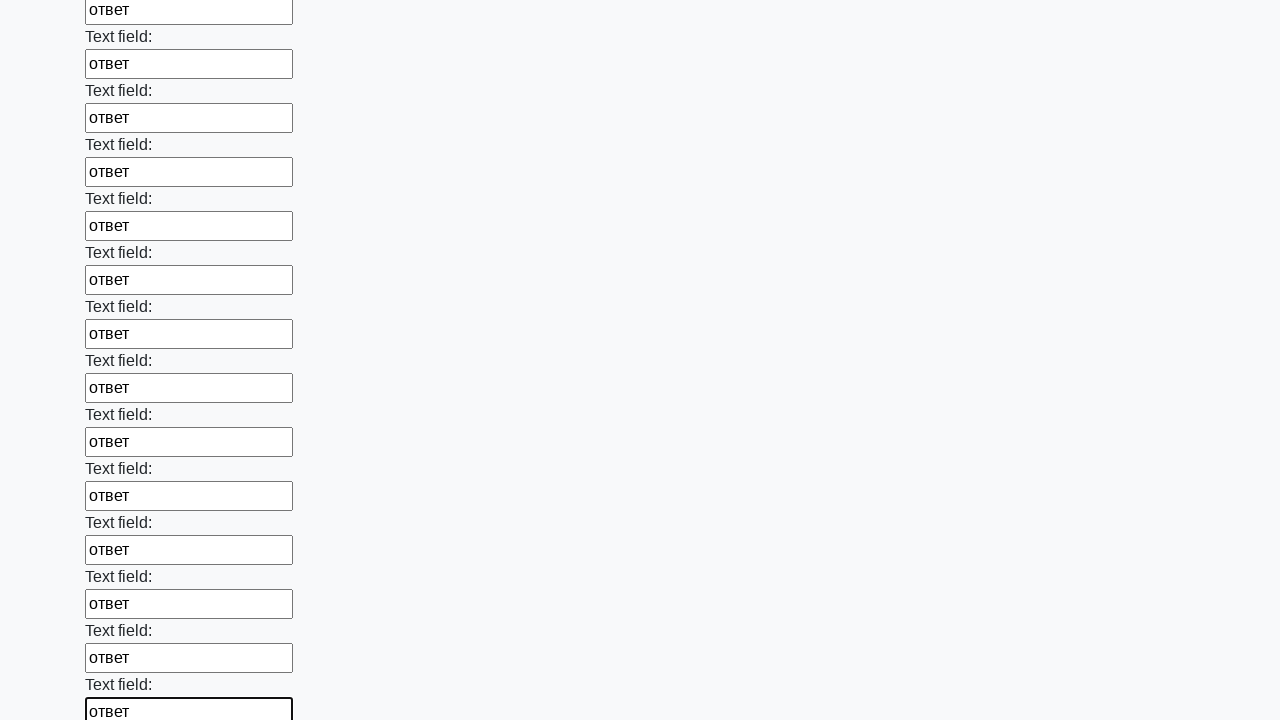

Filled input field with 'ответ' on input >> nth=53
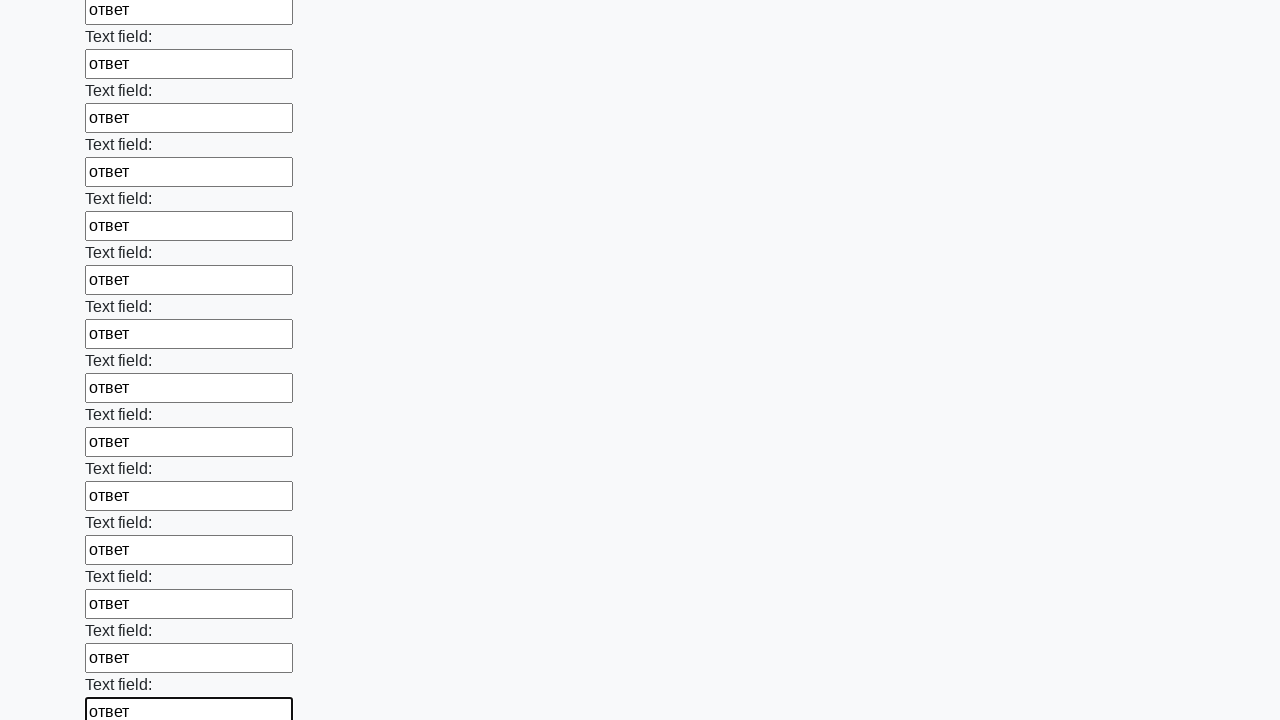

Filled input field with 'ответ' on input >> nth=54
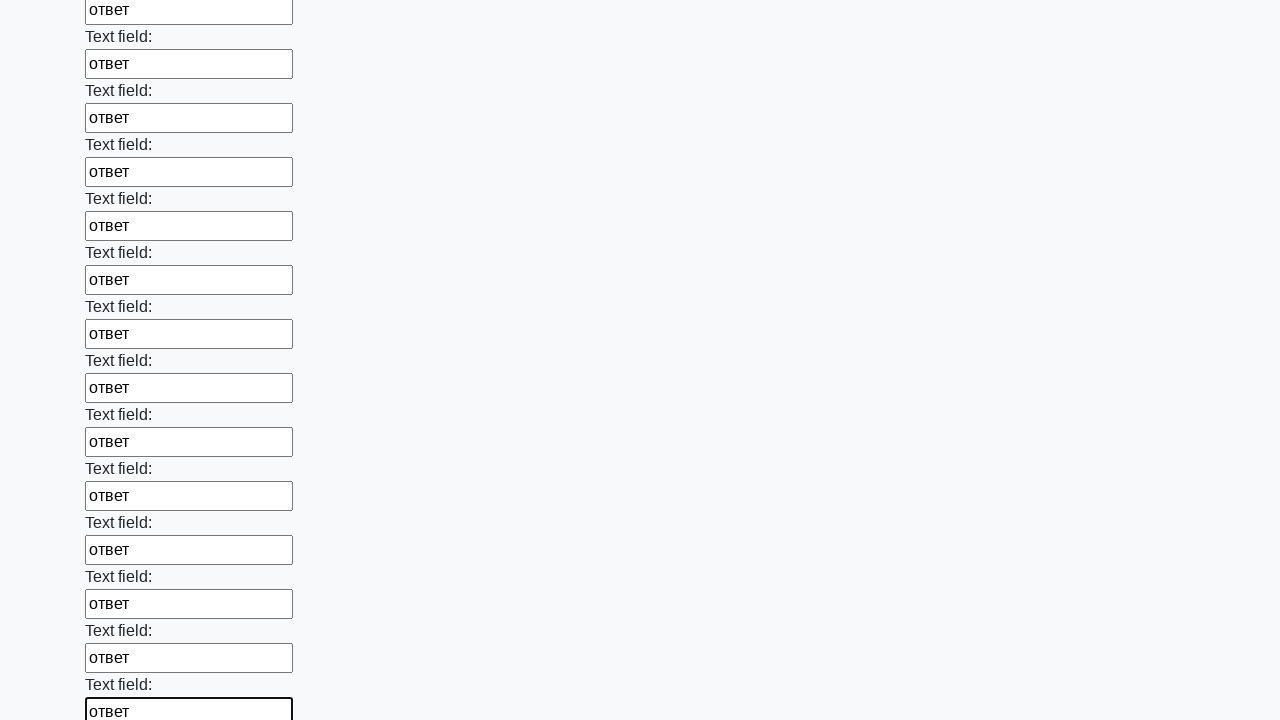

Filled input field with 'ответ' on input >> nth=55
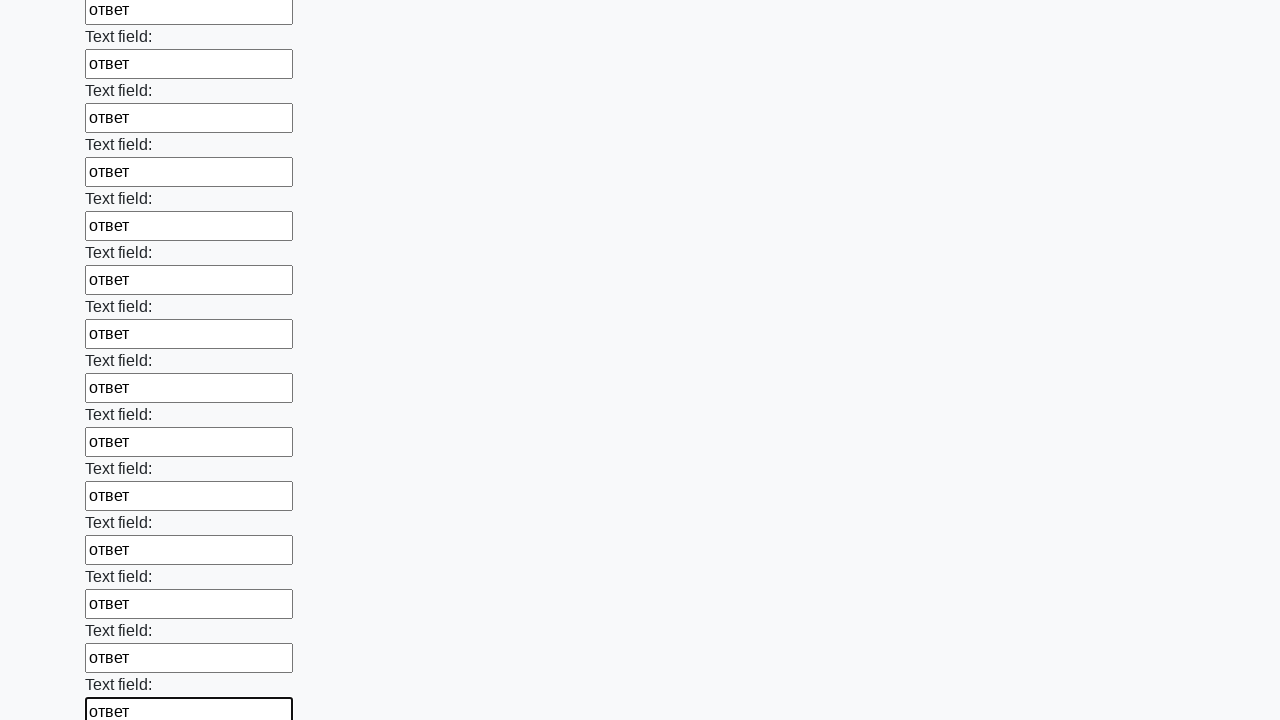

Filled input field with 'ответ' on input >> nth=56
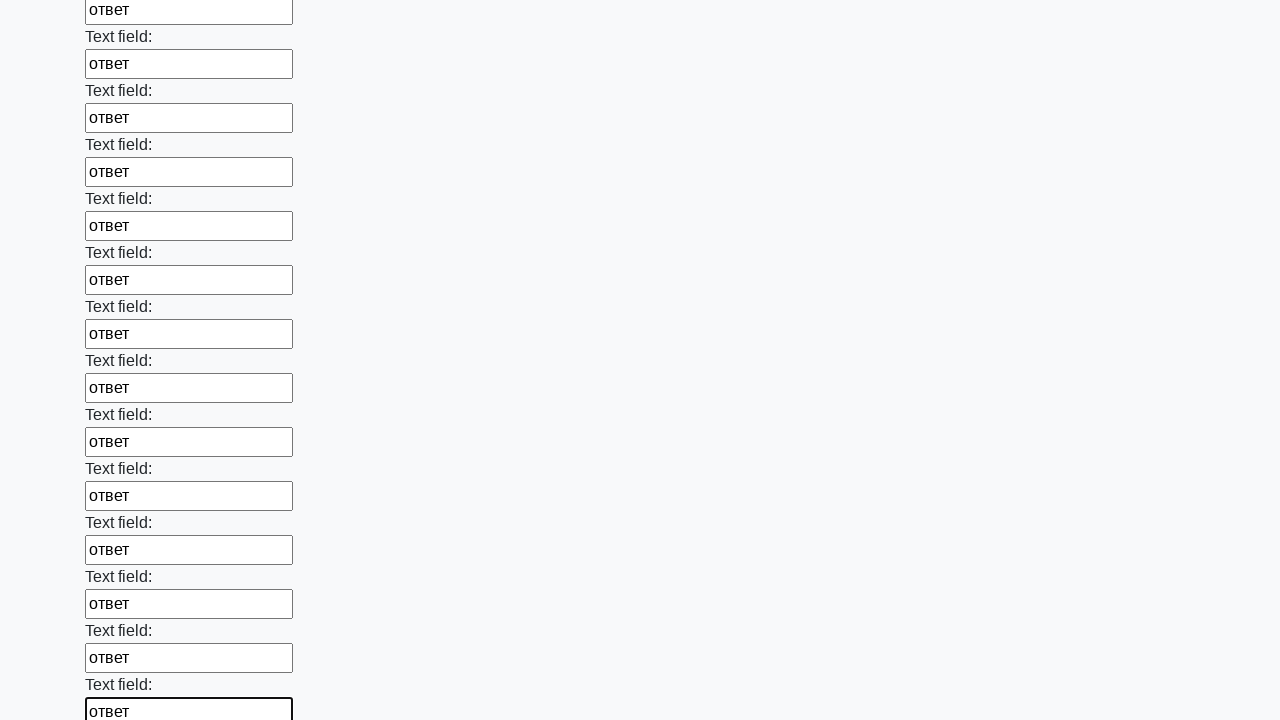

Filled input field with 'ответ' on input >> nth=57
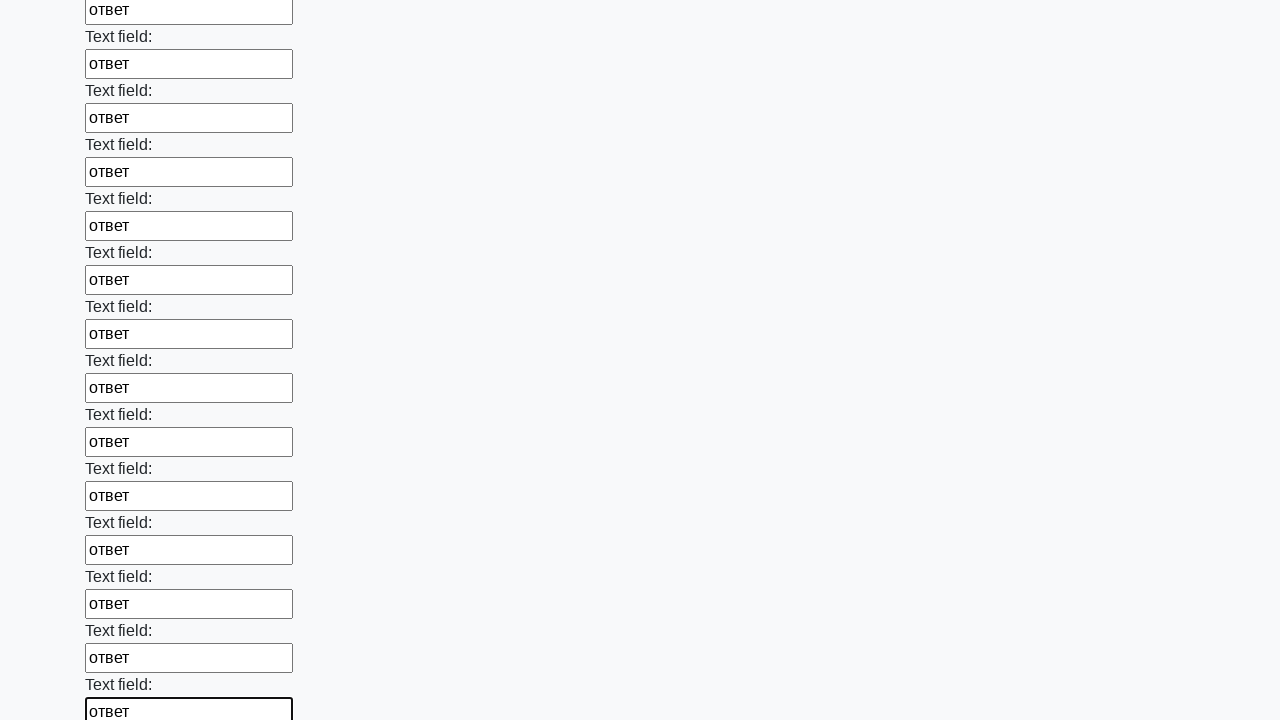

Filled input field with 'ответ' on input >> nth=58
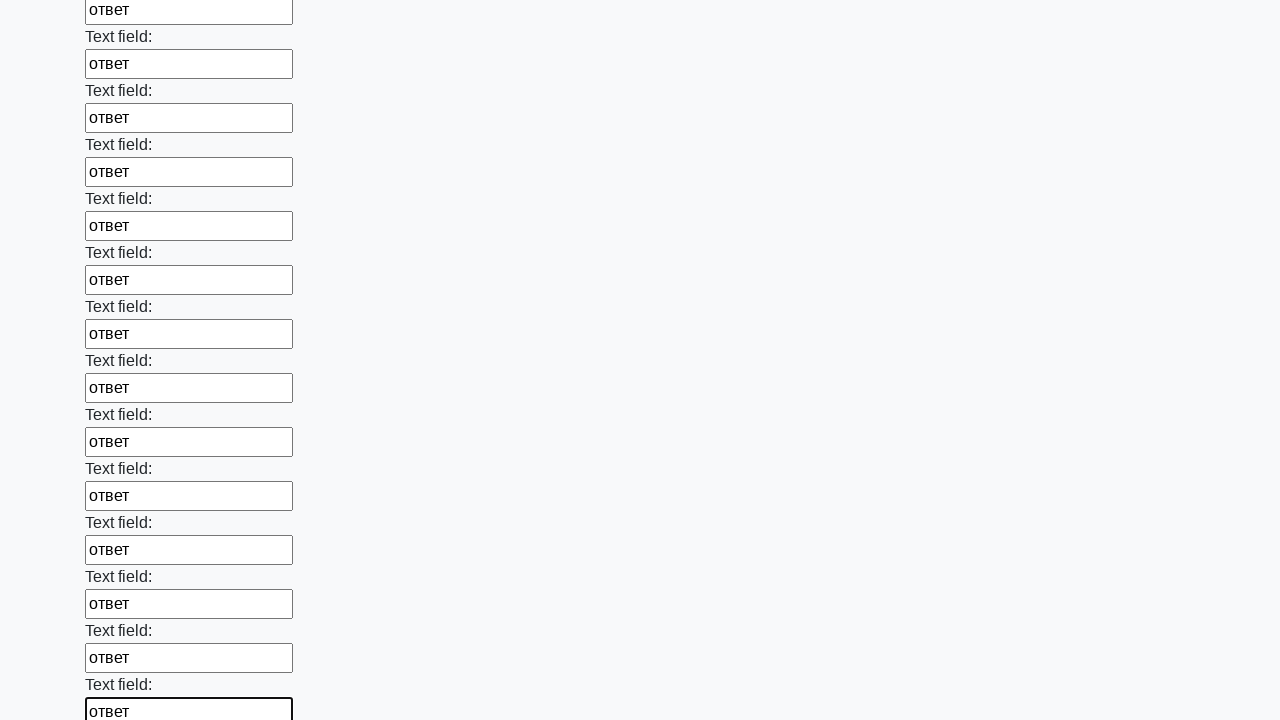

Filled input field with 'ответ' on input >> nth=59
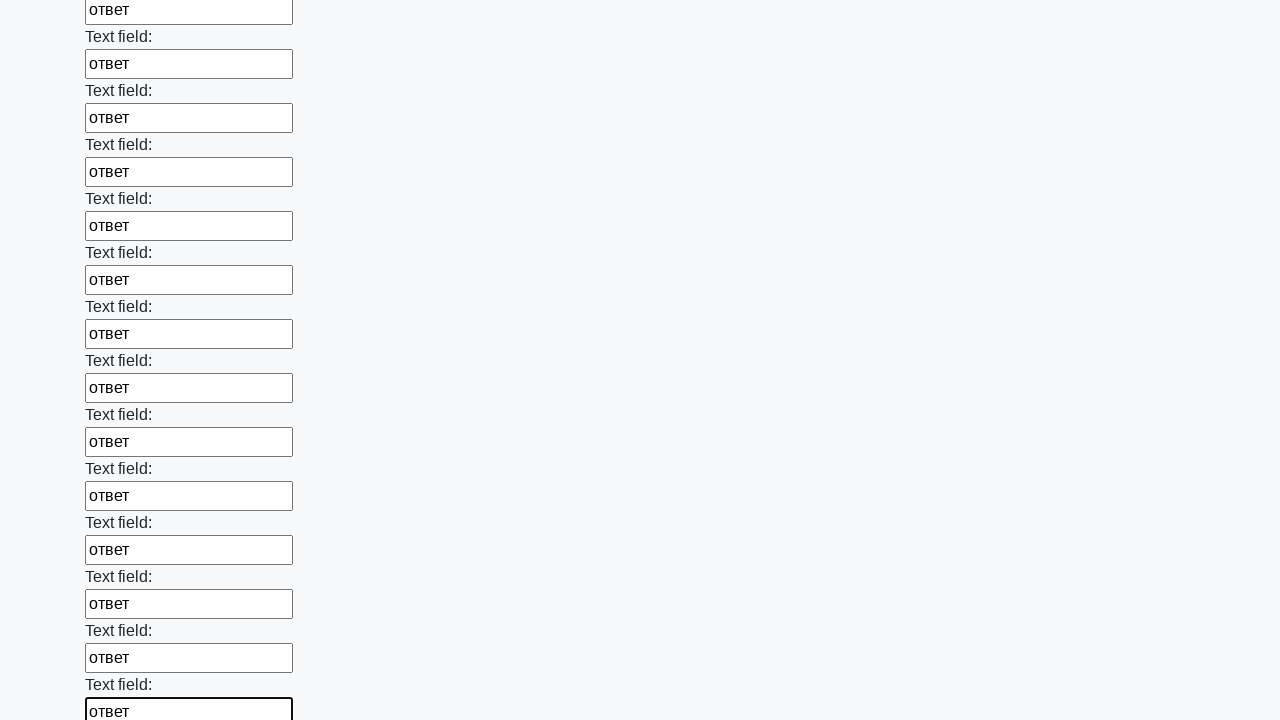

Filled input field with 'ответ' on input >> nth=60
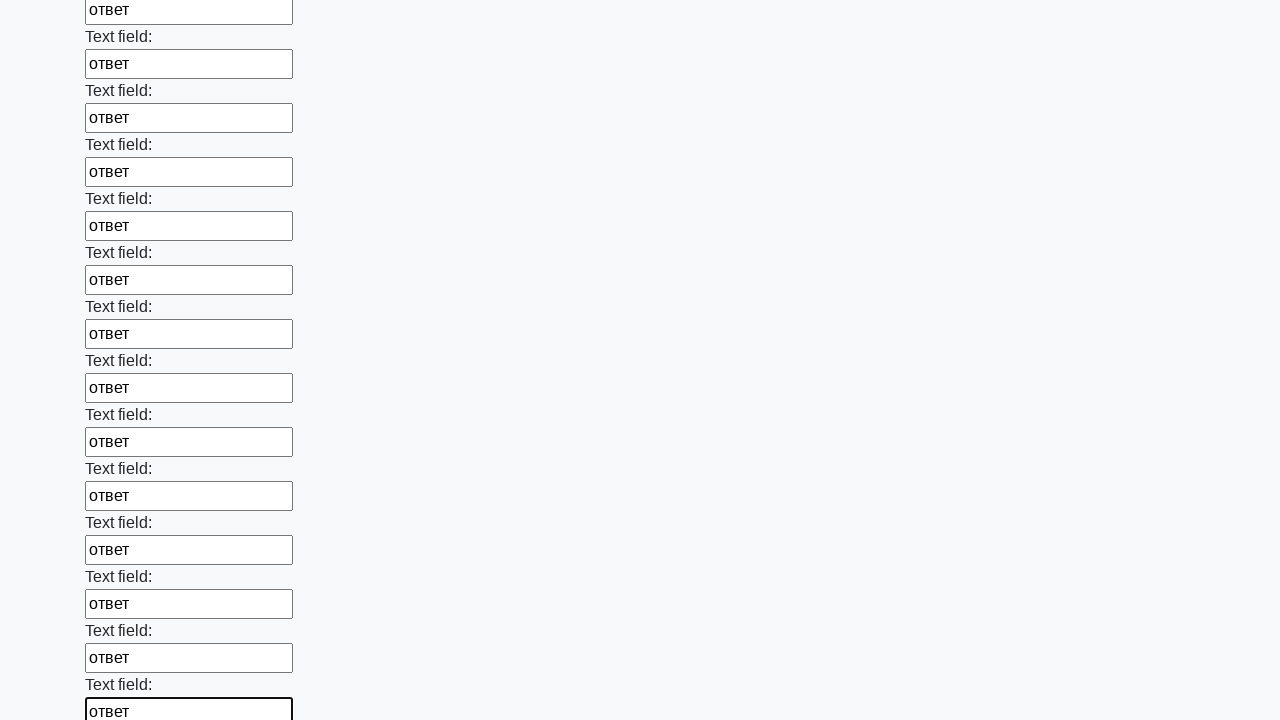

Filled input field with 'ответ' on input >> nth=61
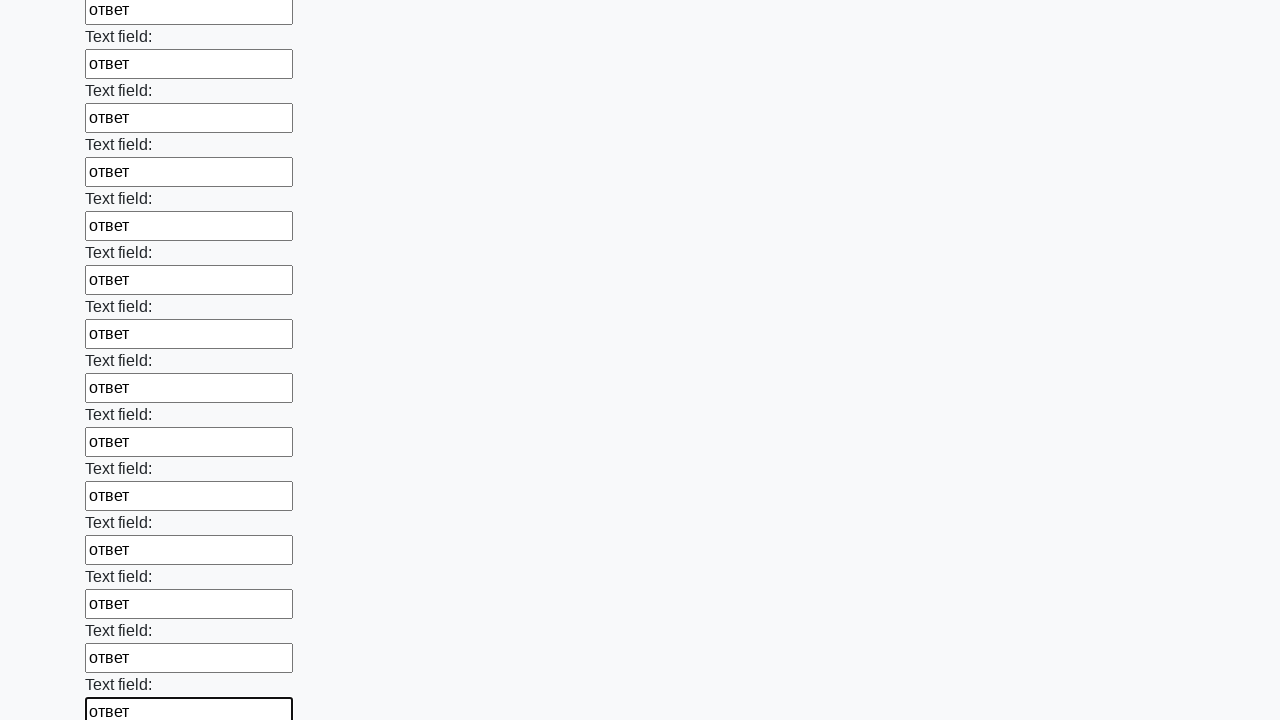

Filled input field with 'ответ' on input >> nth=62
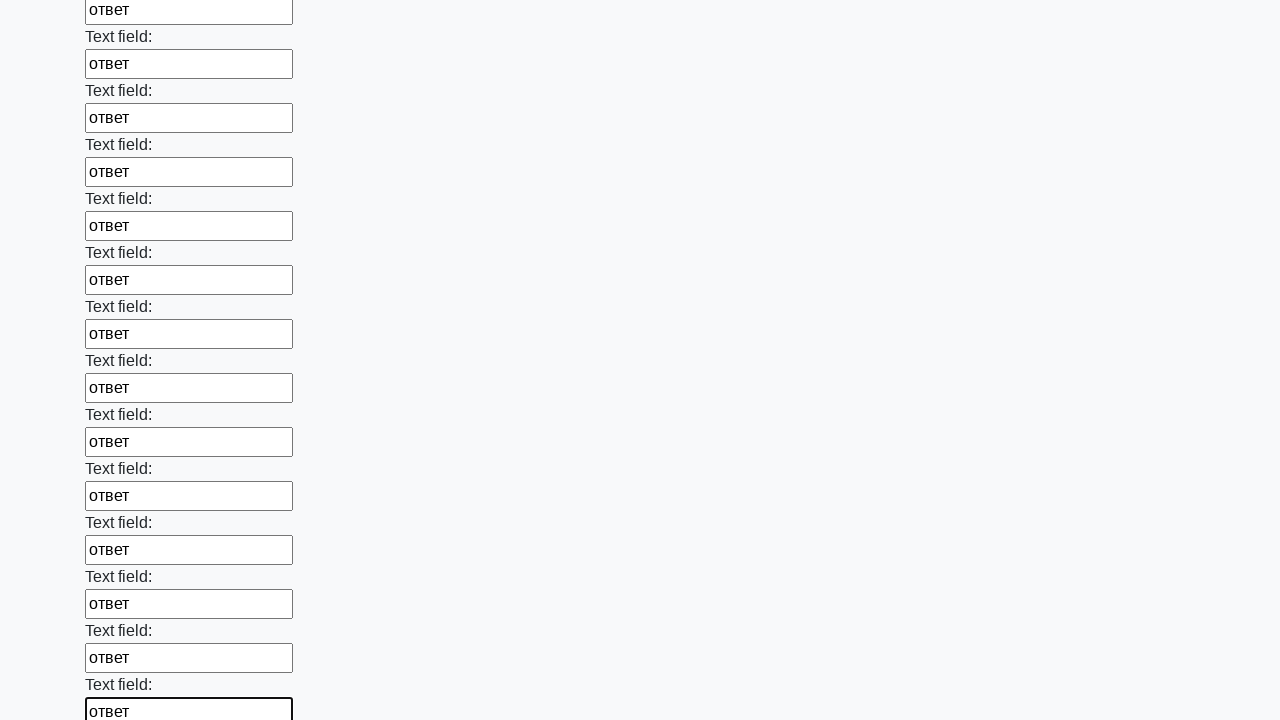

Filled input field with 'ответ' on input >> nth=63
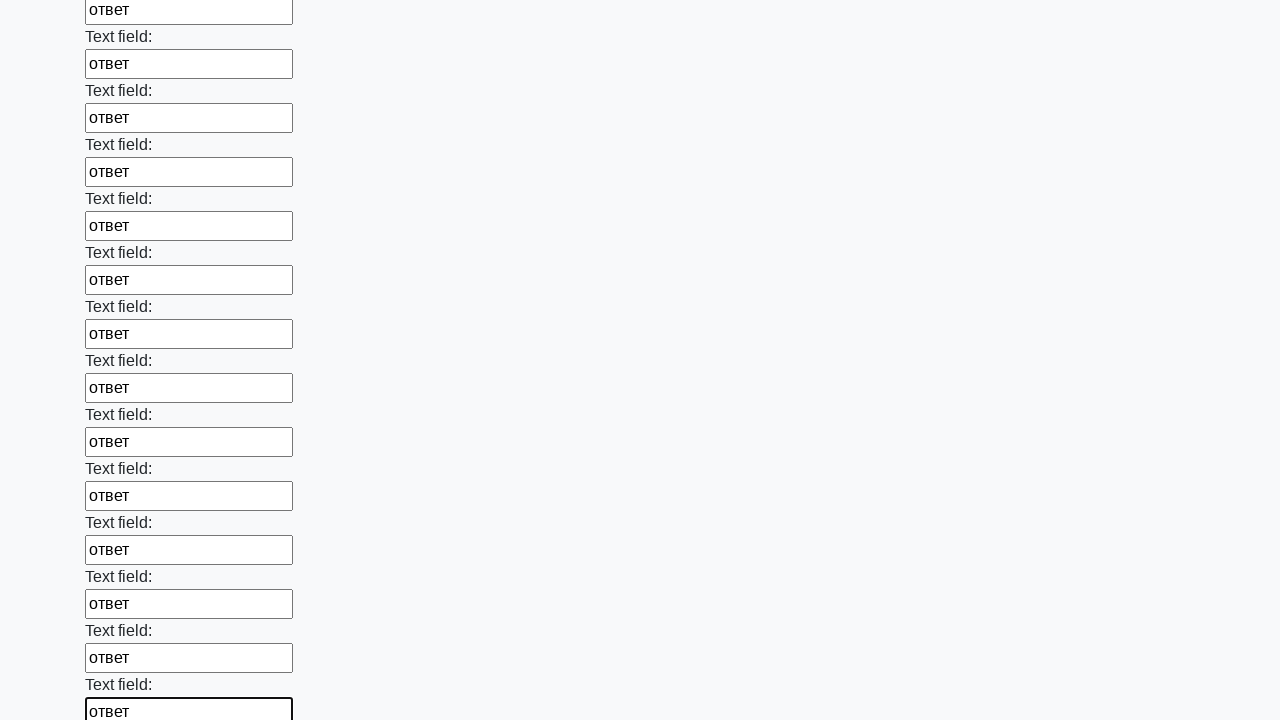

Filled input field with 'ответ' on input >> nth=64
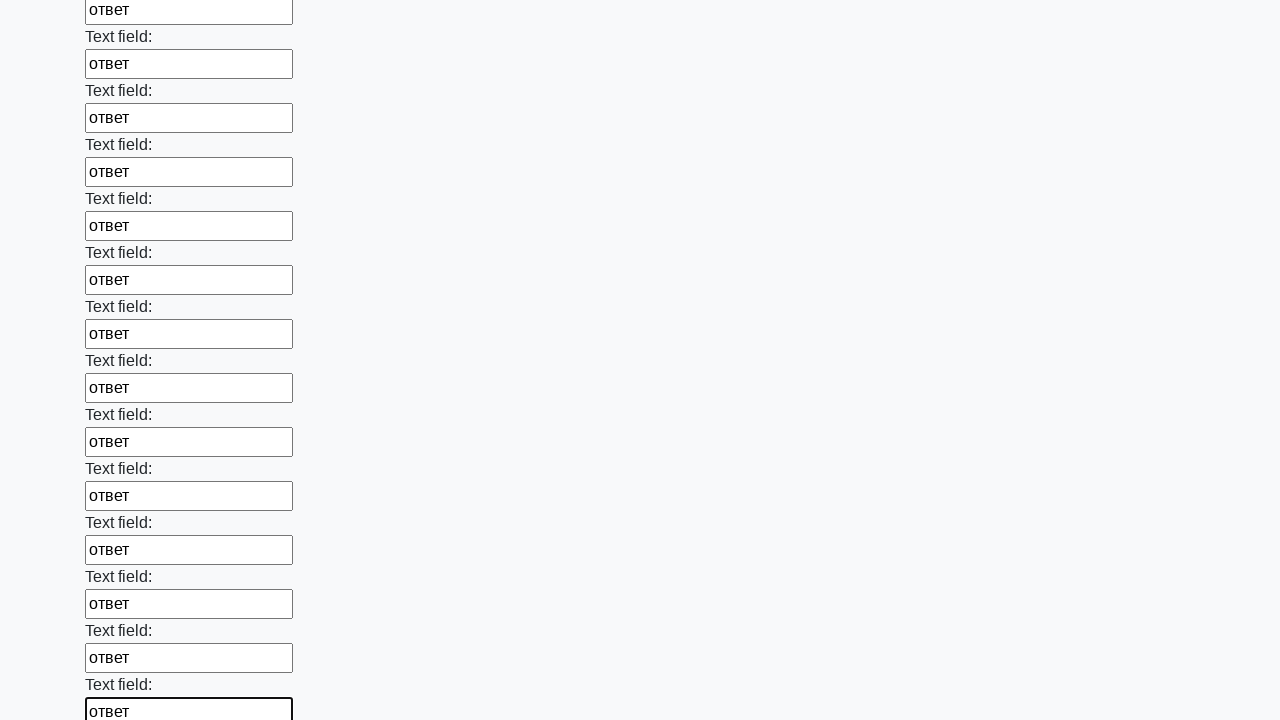

Filled input field with 'ответ' on input >> nth=65
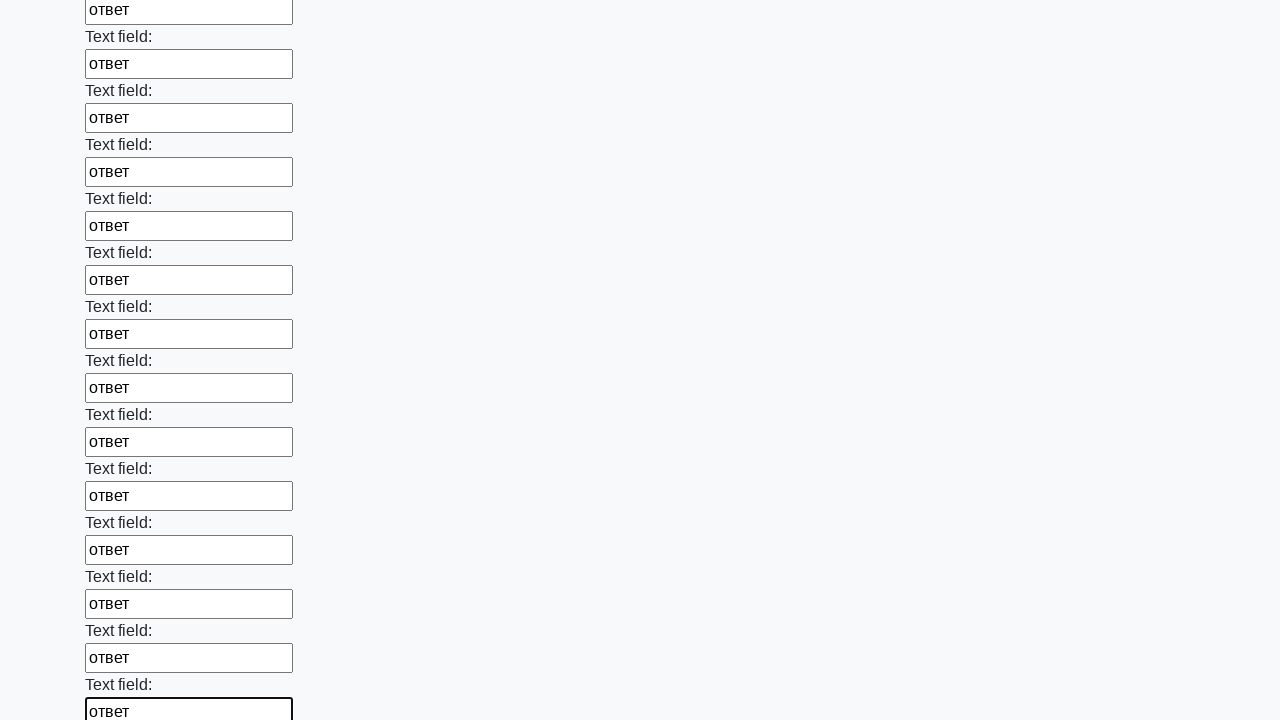

Filled input field with 'ответ' on input >> nth=66
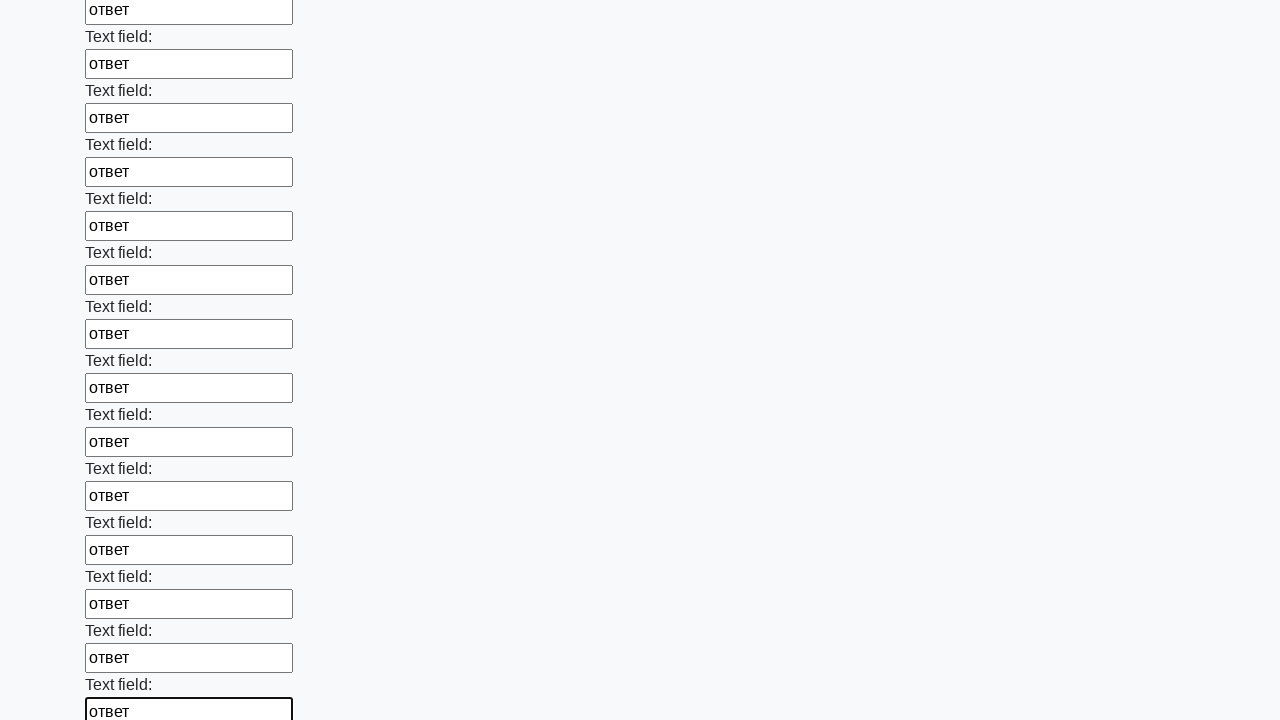

Filled input field with 'ответ' on input >> nth=67
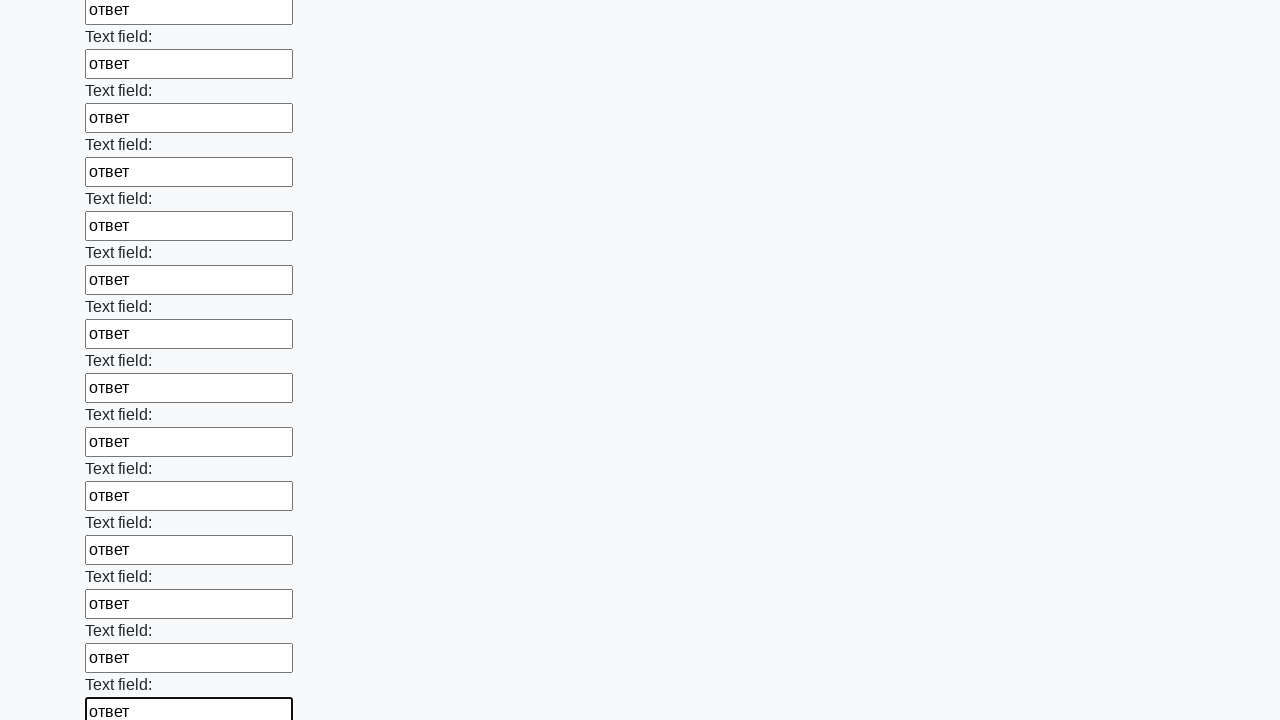

Filled input field with 'ответ' on input >> nth=68
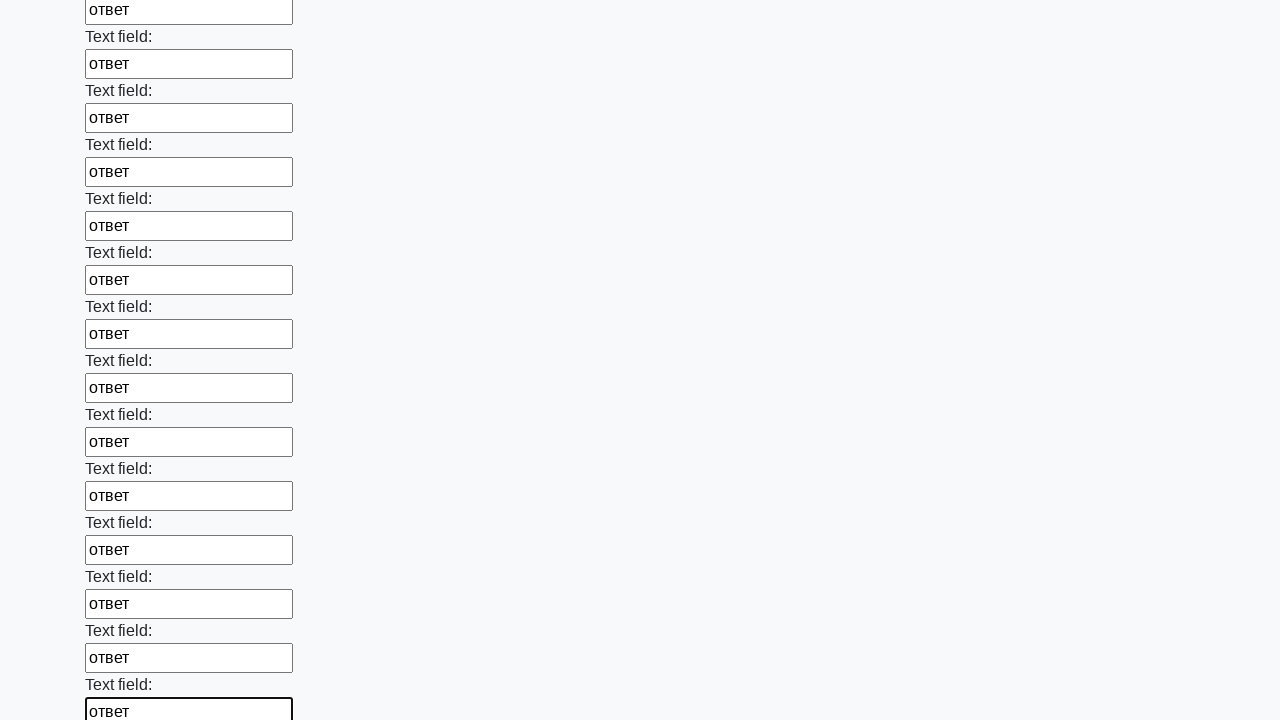

Filled input field with 'ответ' on input >> nth=69
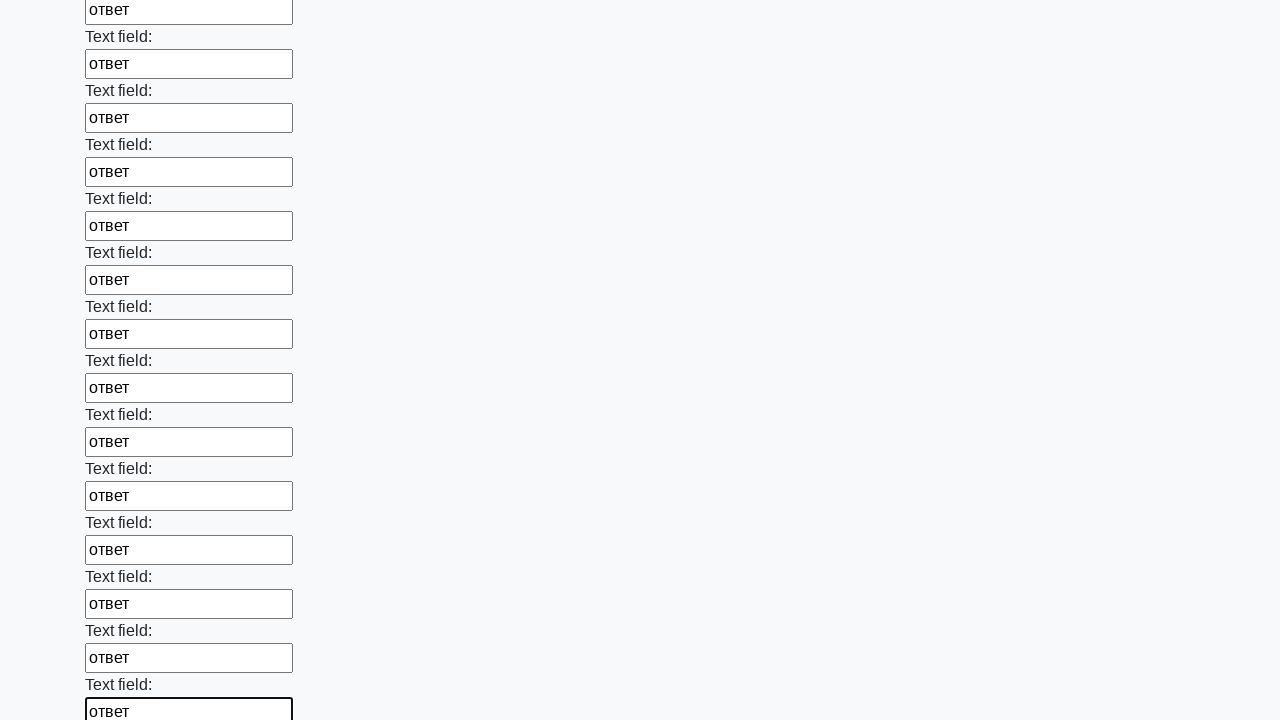

Filled input field with 'ответ' on input >> nth=70
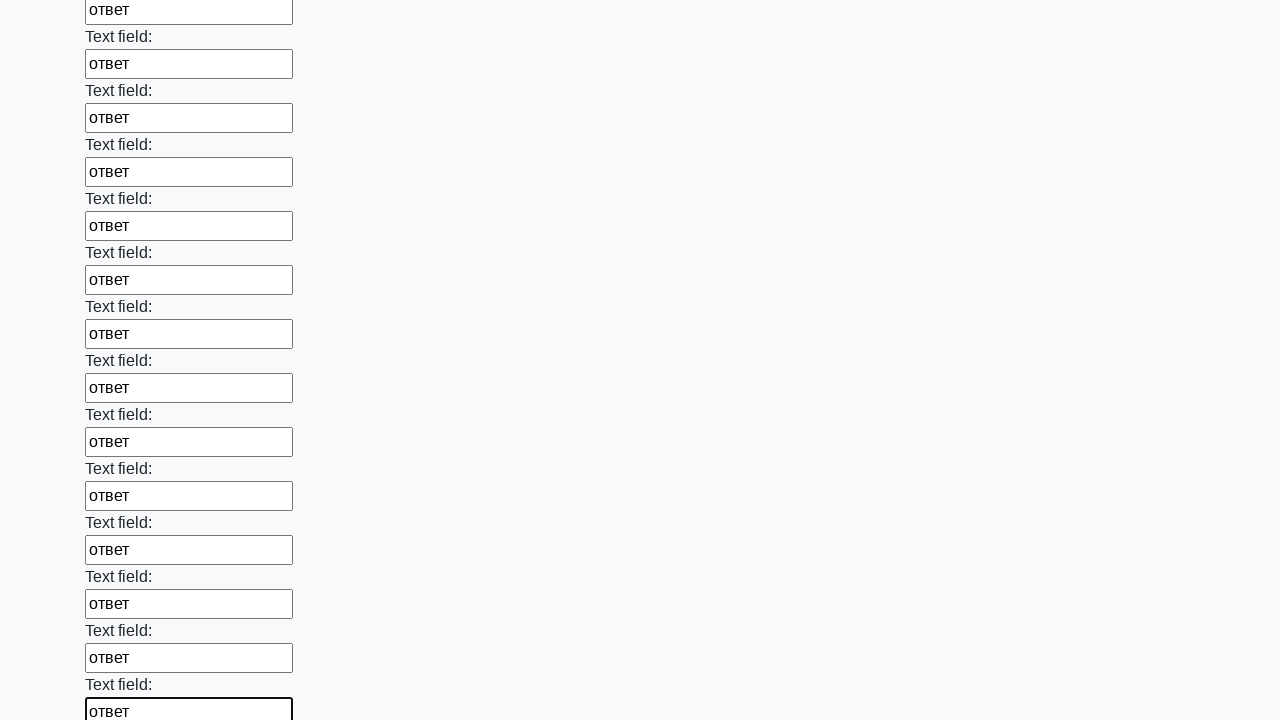

Filled input field with 'ответ' on input >> nth=71
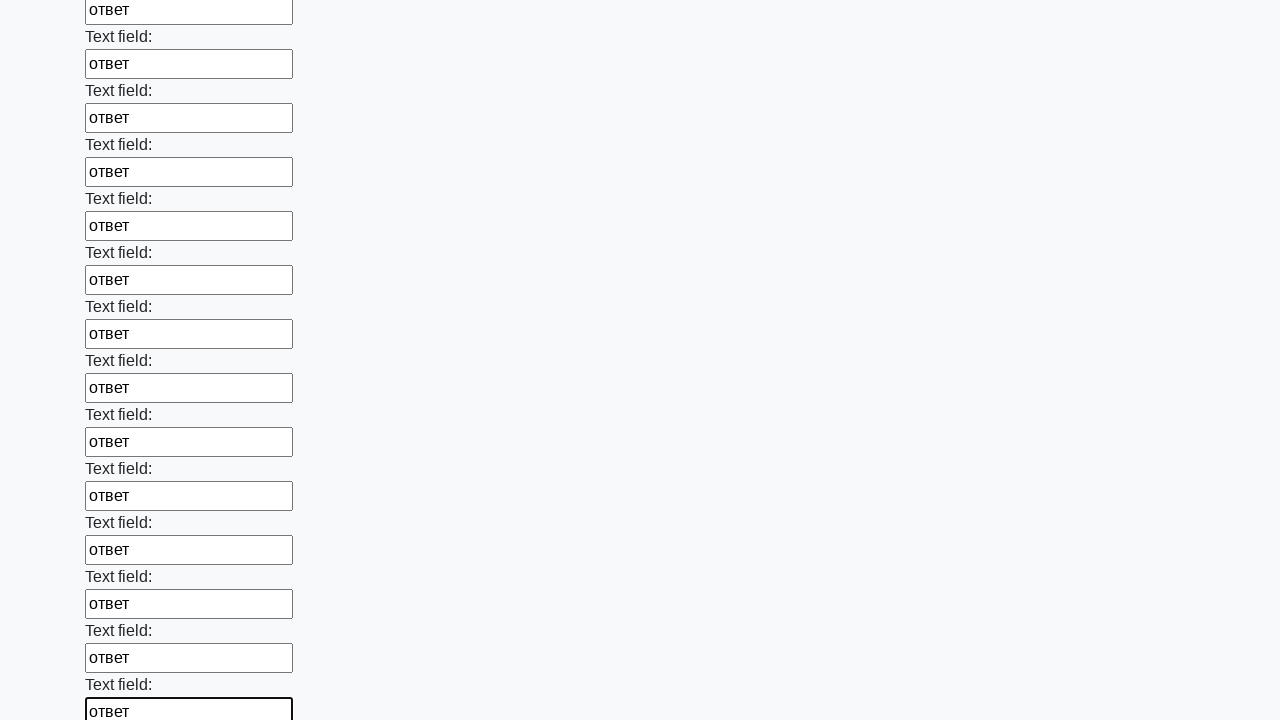

Filled input field with 'ответ' on input >> nth=72
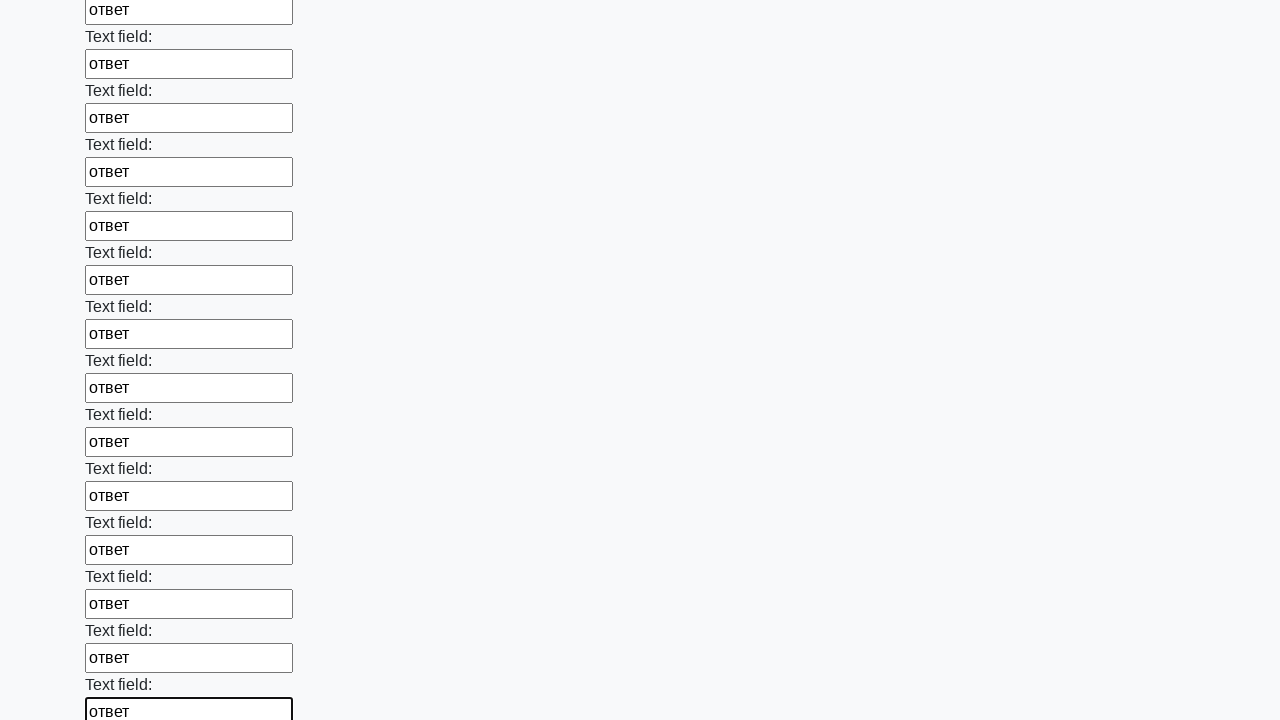

Filled input field with 'ответ' on input >> nth=73
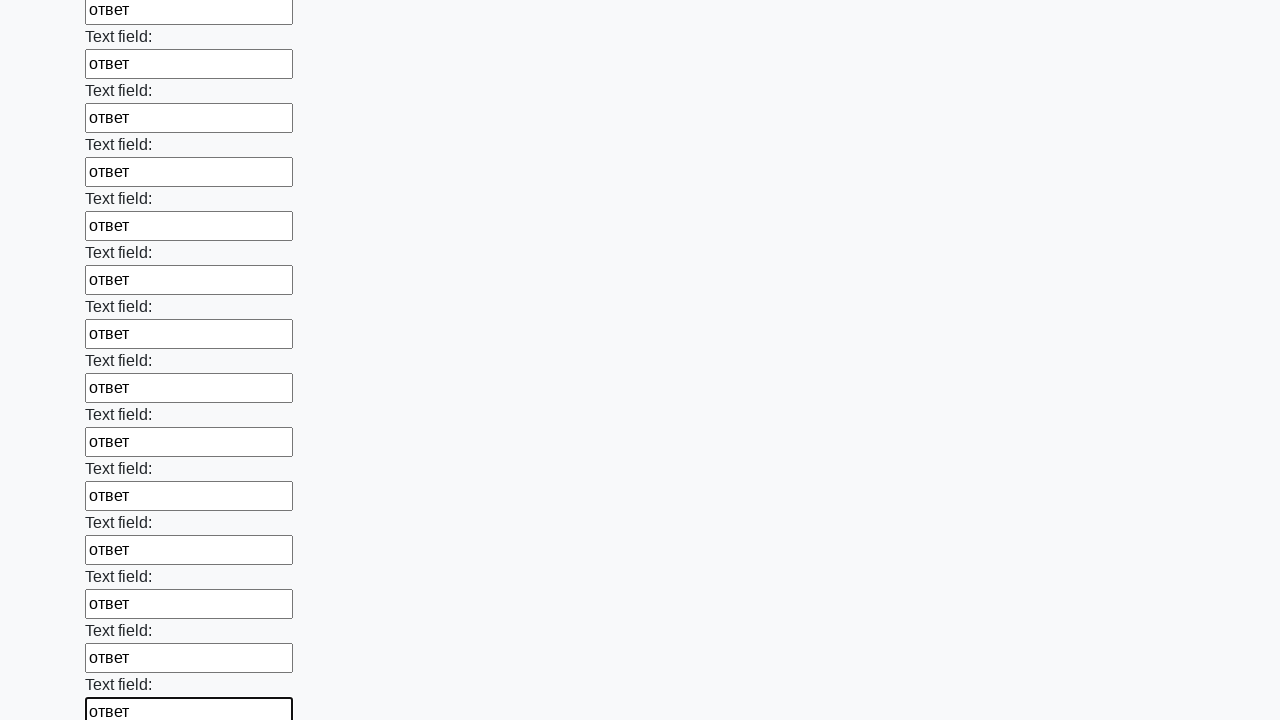

Filled input field with 'ответ' on input >> nth=74
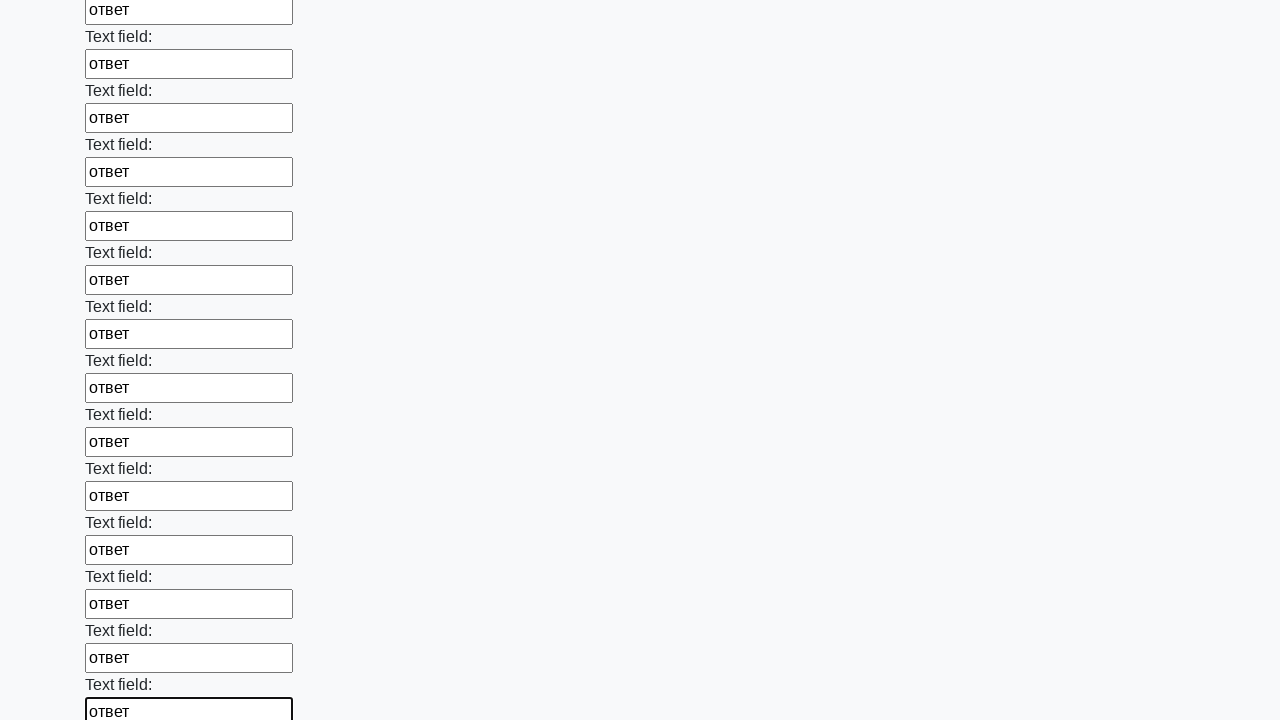

Filled input field with 'ответ' on input >> nth=75
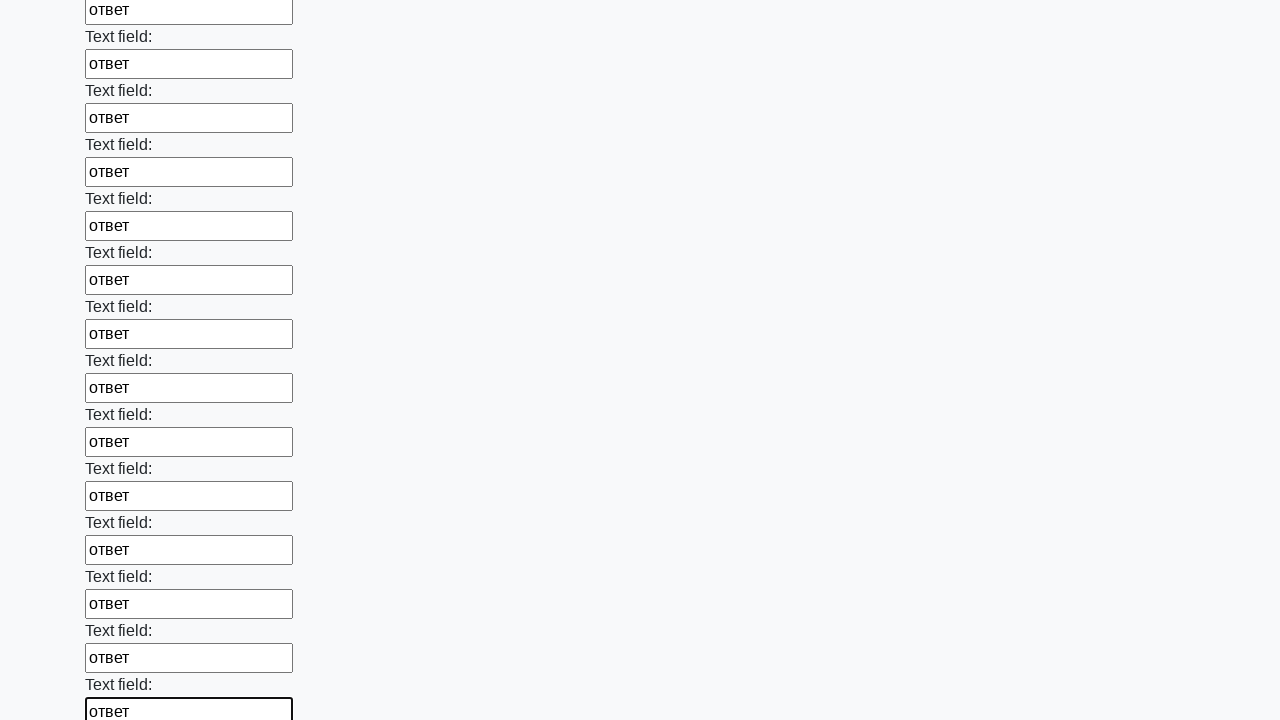

Filled input field with 'ответ' on input >> nth=76
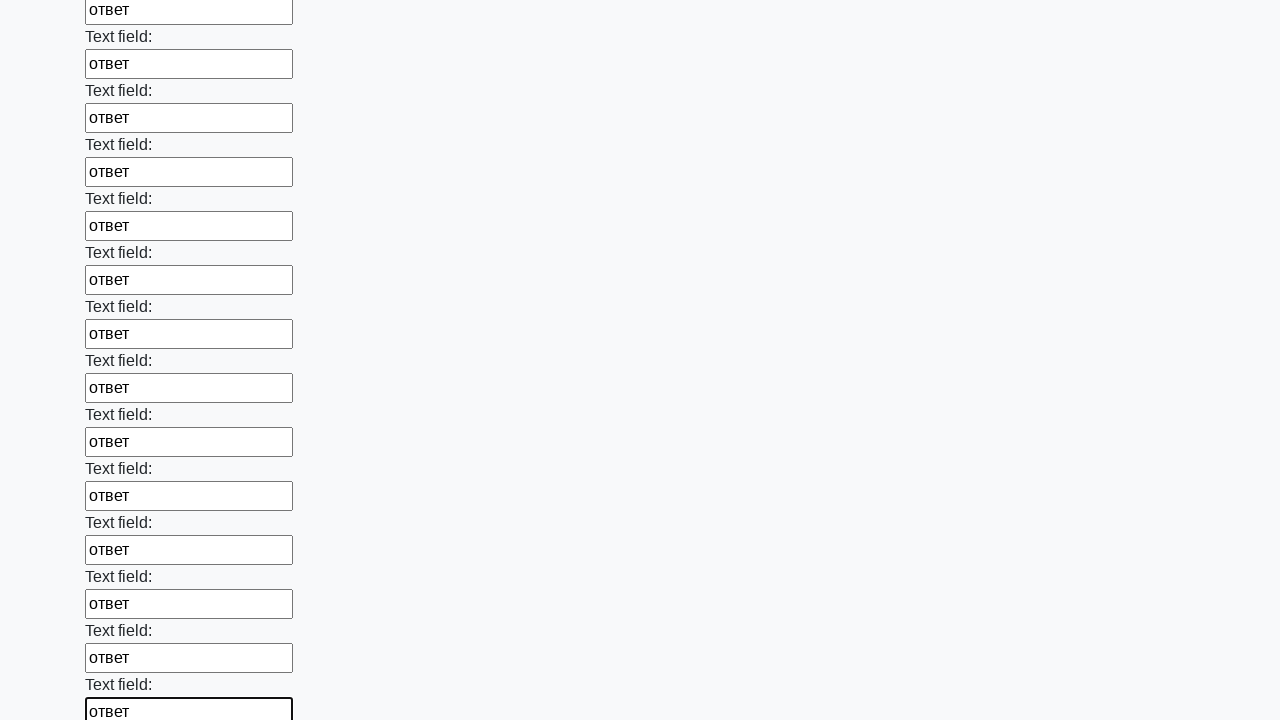

Filled input field with 'ответ' on input >> nth=77
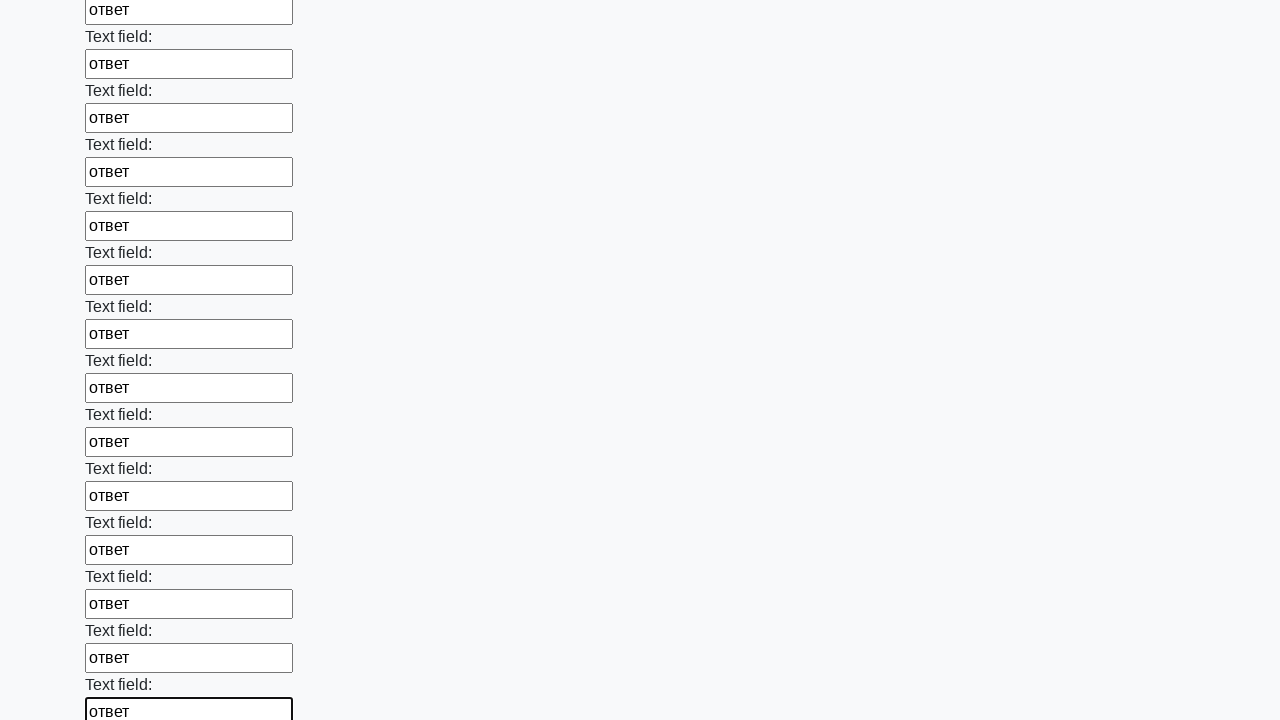

Filled input field with 'ответ' on input >> nth=78
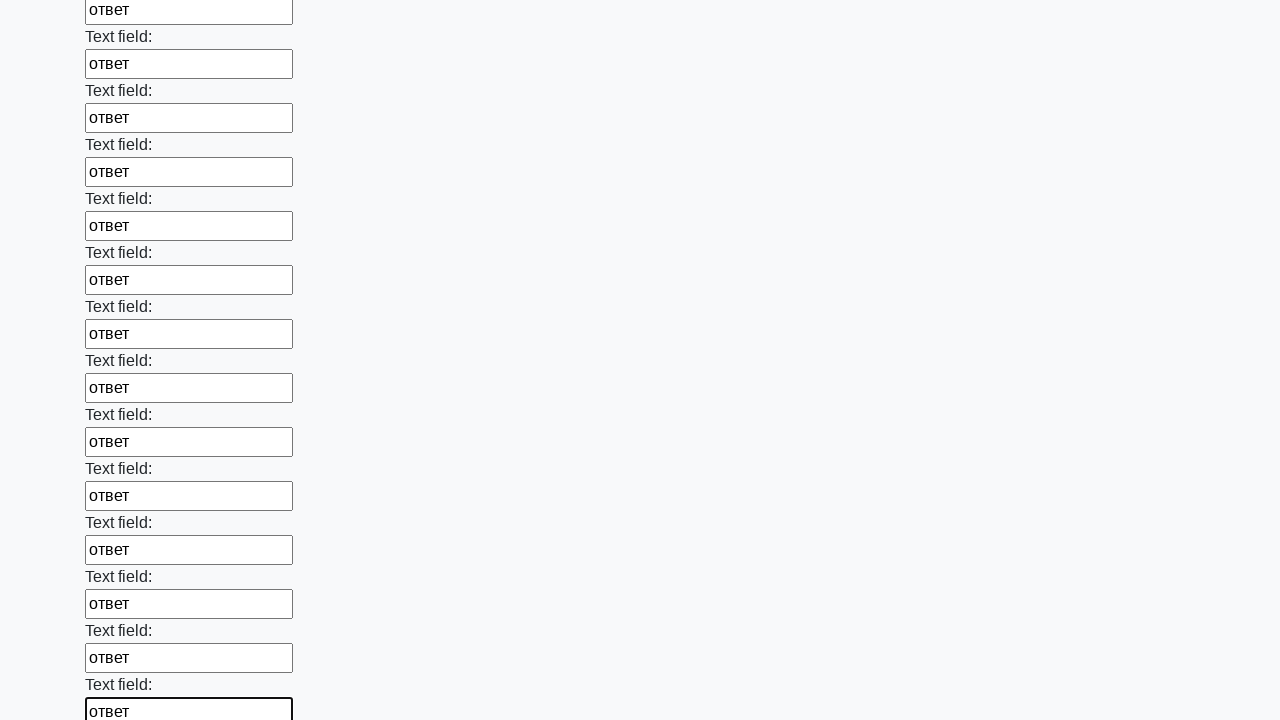

Filled input field with 'ответ' on input >> nth=79
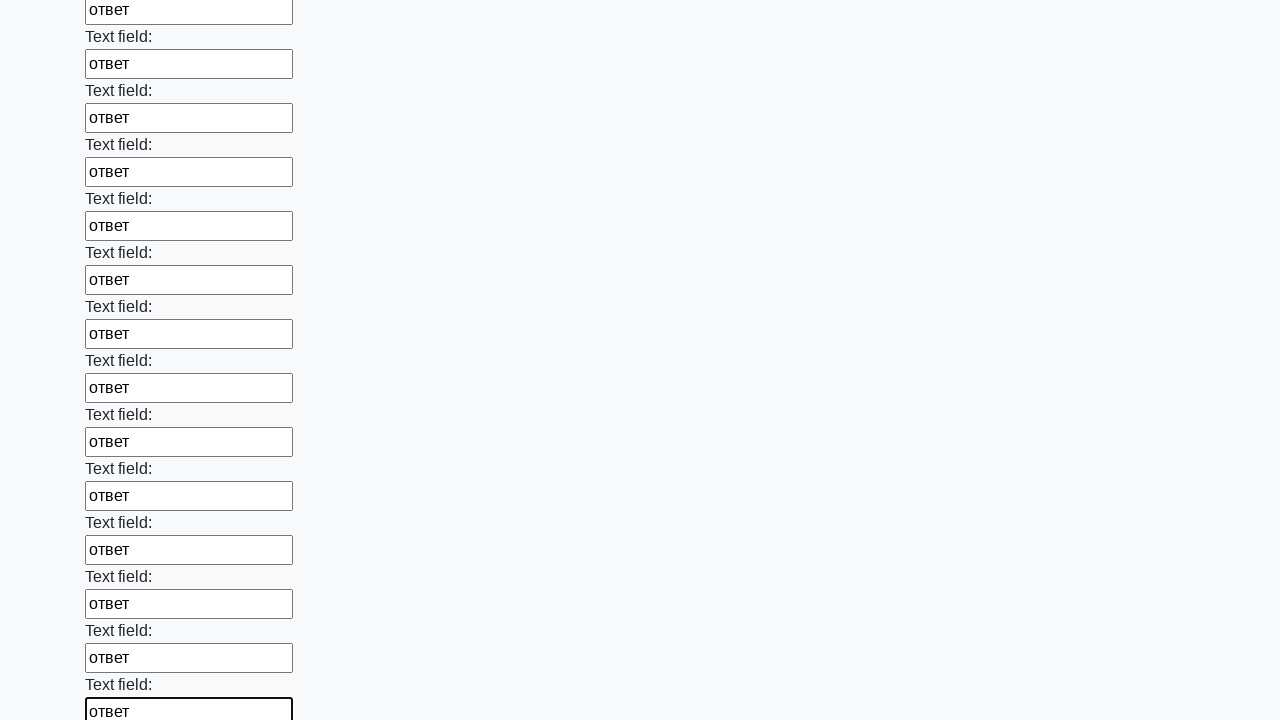

Filled input field with 'ответ' on input >> nth=80
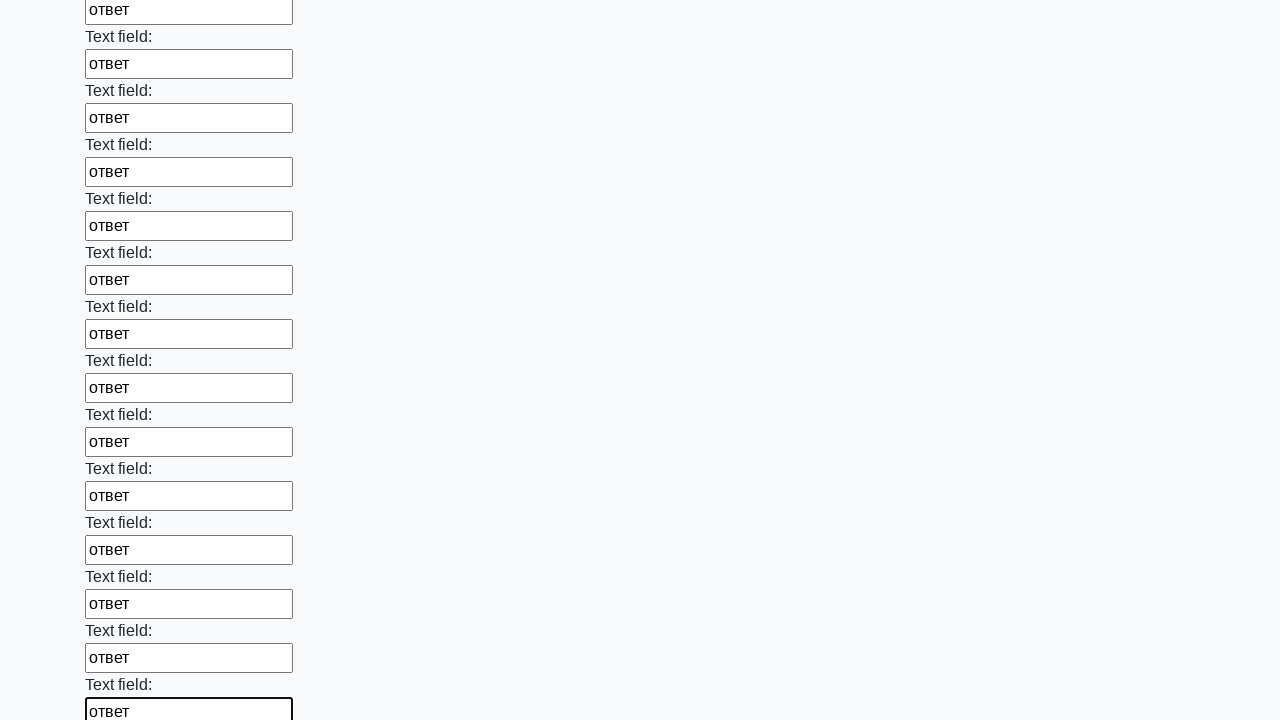

Filled input field with 'ответ' on input >> nth=81
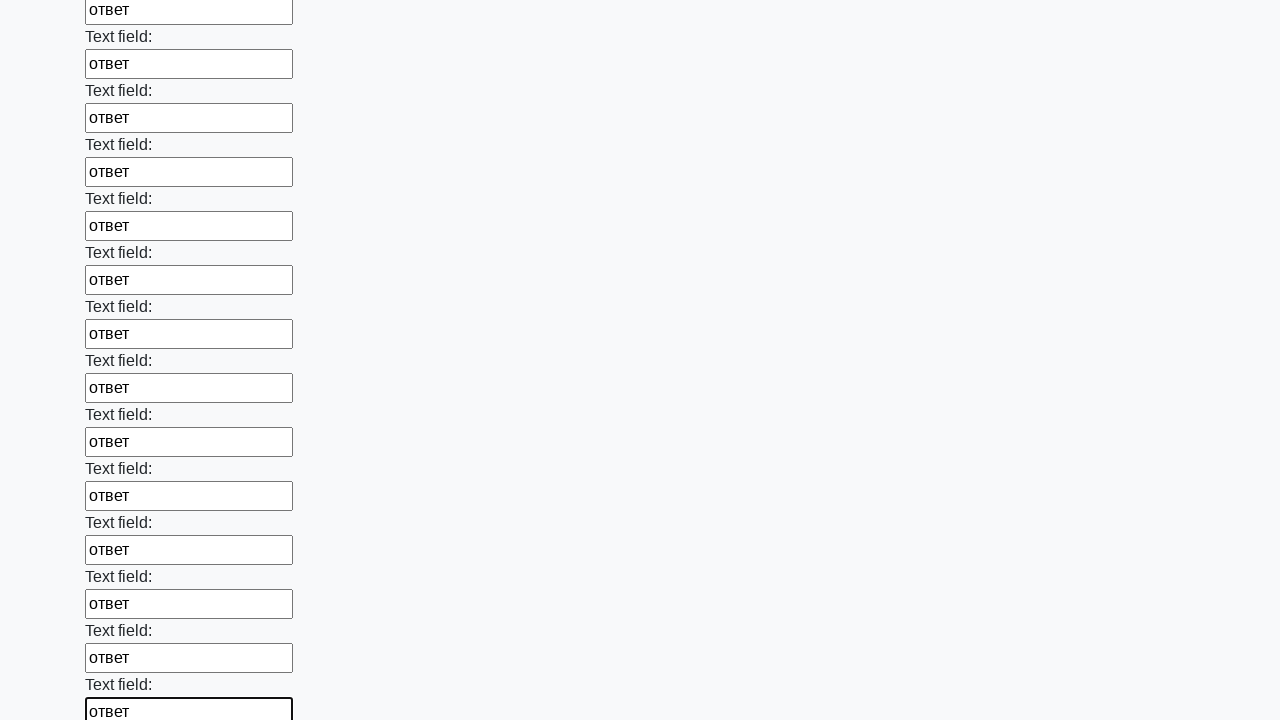

Filled input field with 'ответ' on input >> nth=82
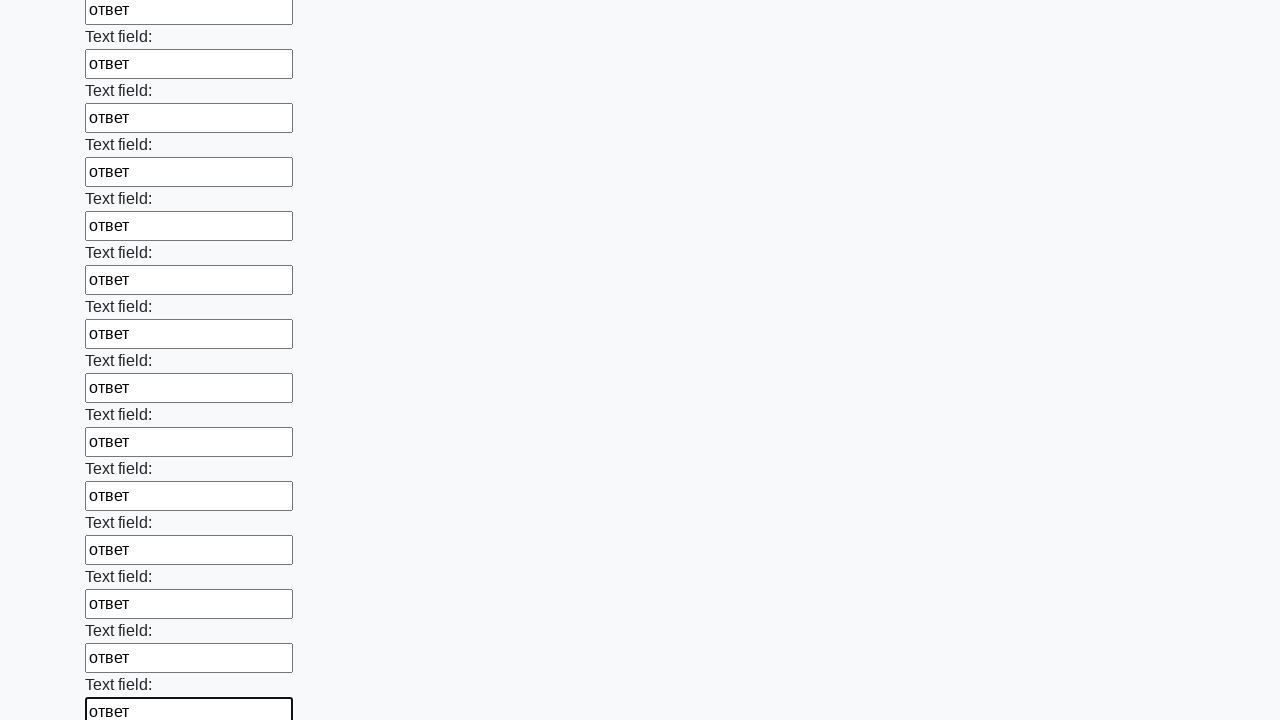

Filled input field with 'ответ' on input >> nth=83
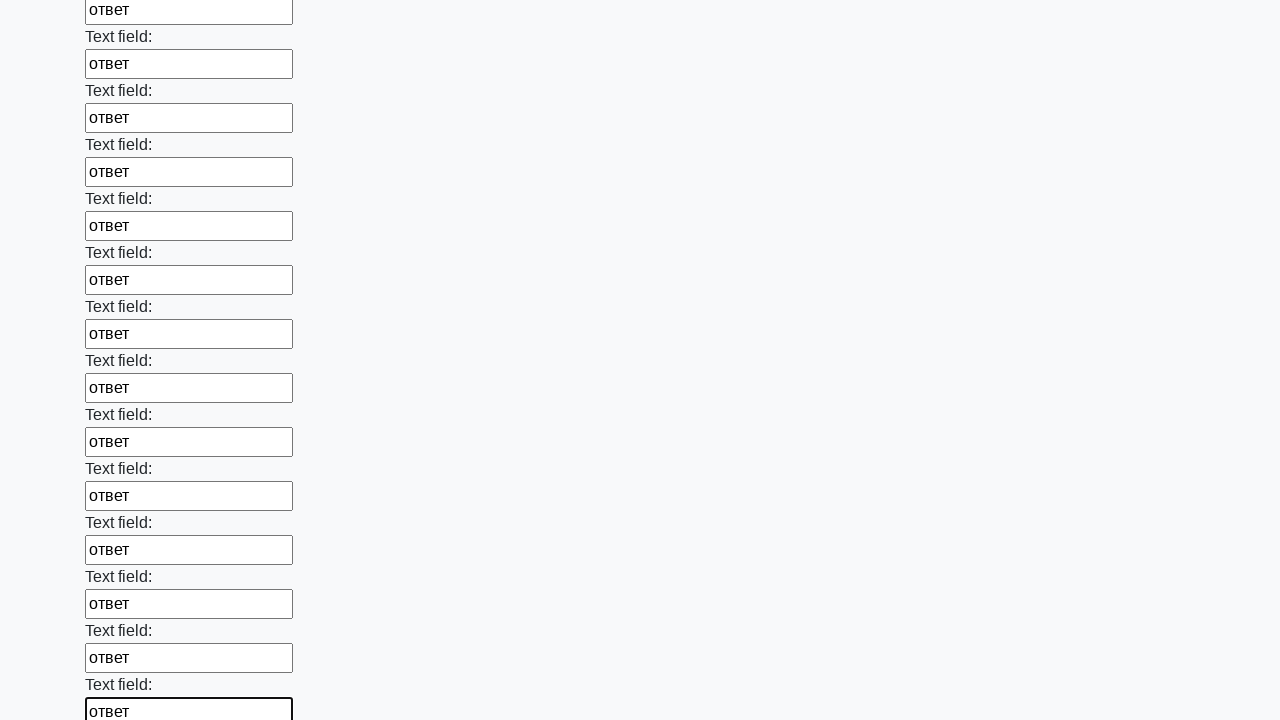

Filled input field with 'ответ' on input >> nth=84
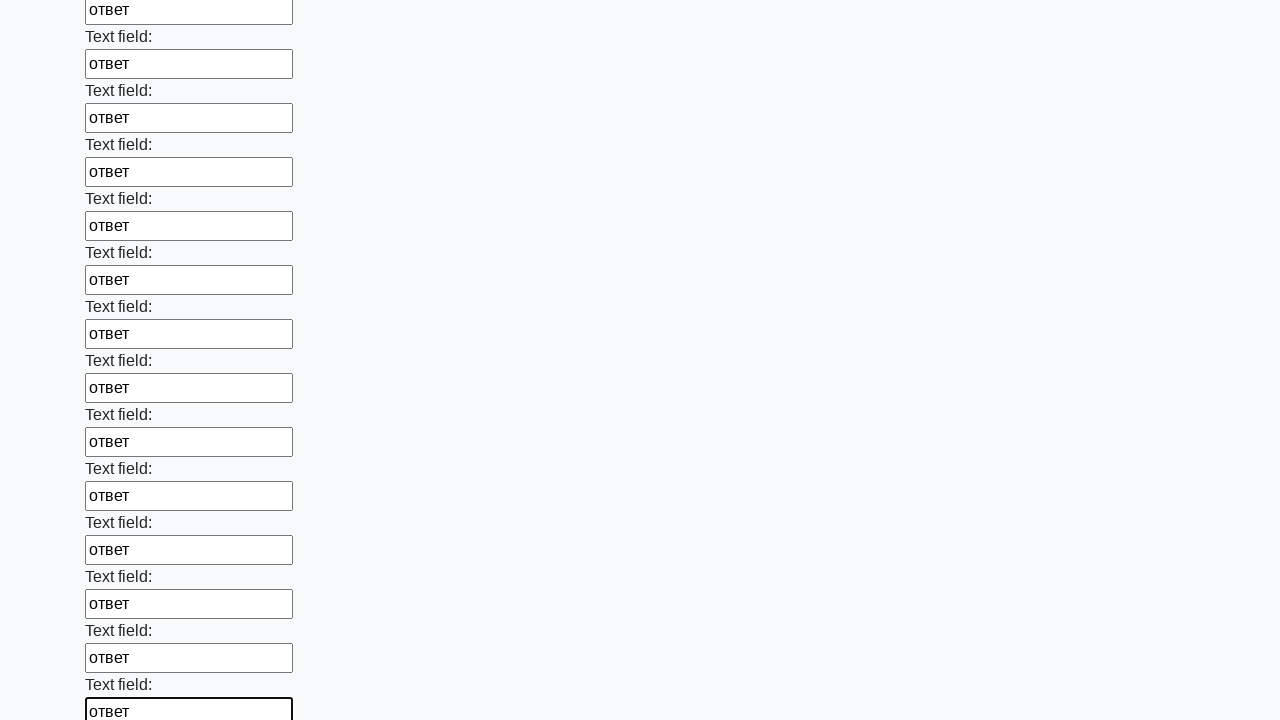

Filled input field with 'ответ' on input >> nth=85
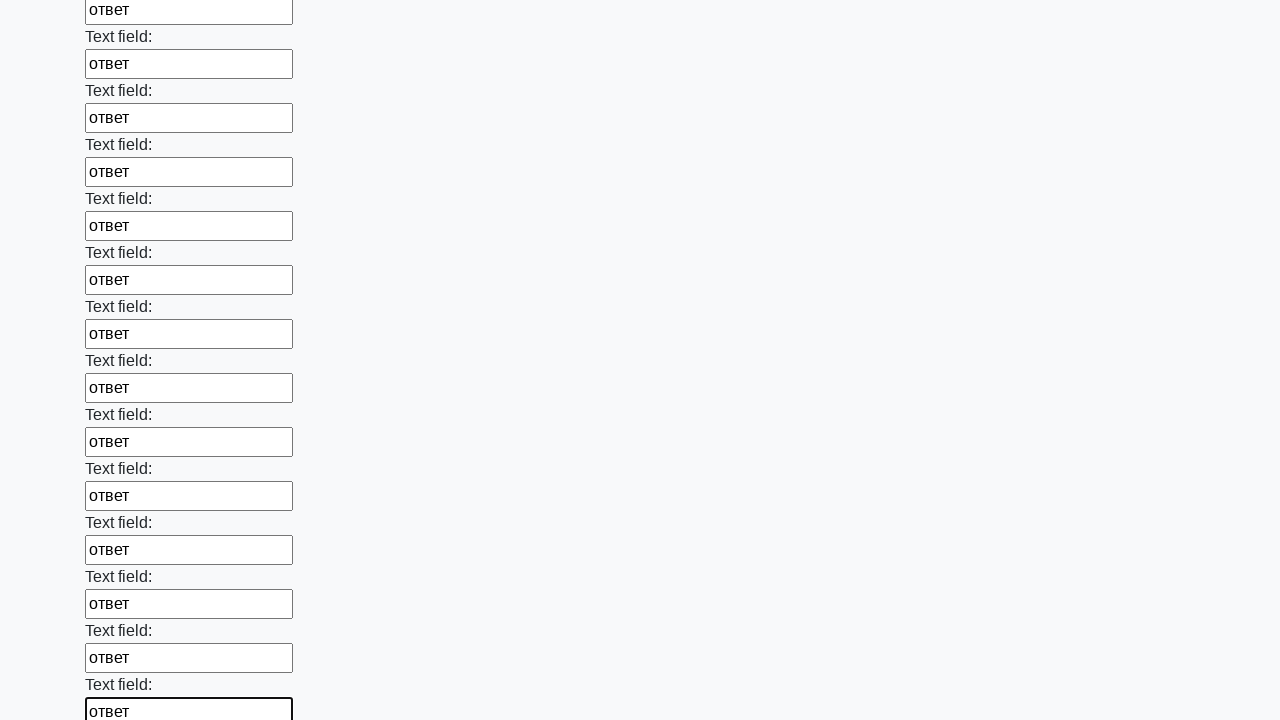

Filled input field with 'ответ' on input >> nth=86
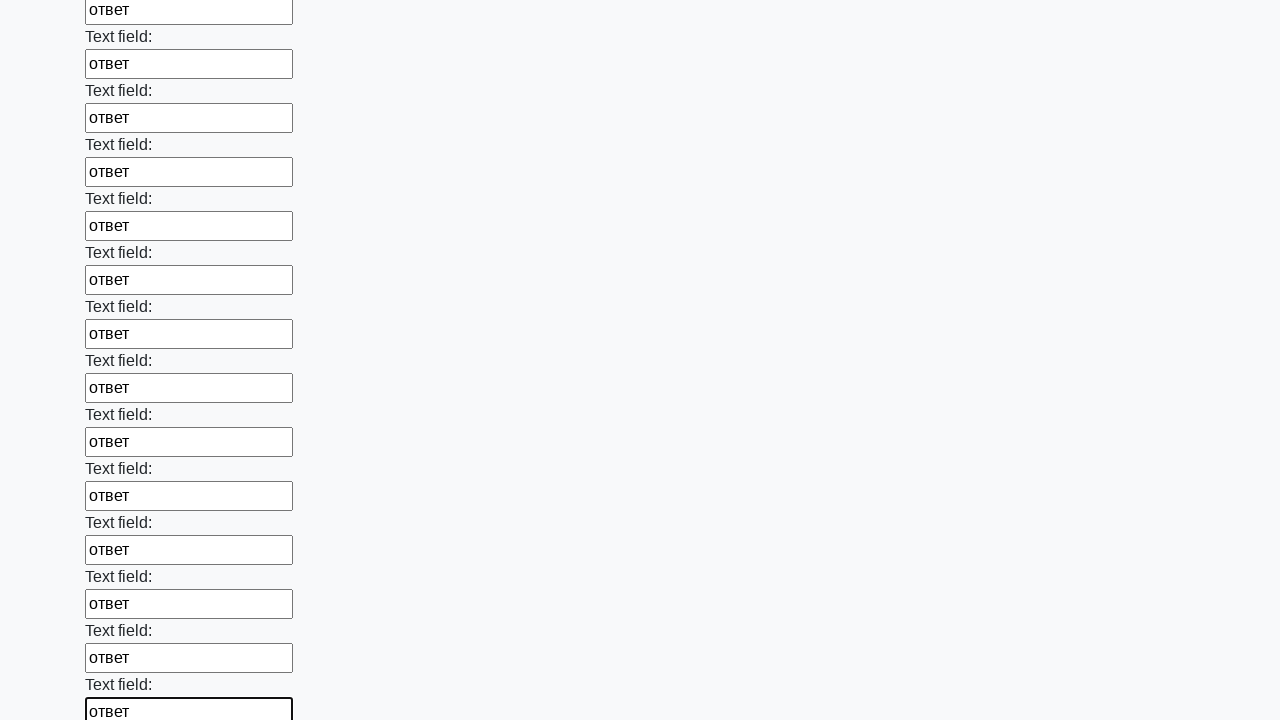

Filled input field with 'ответ' on input >> nth=87
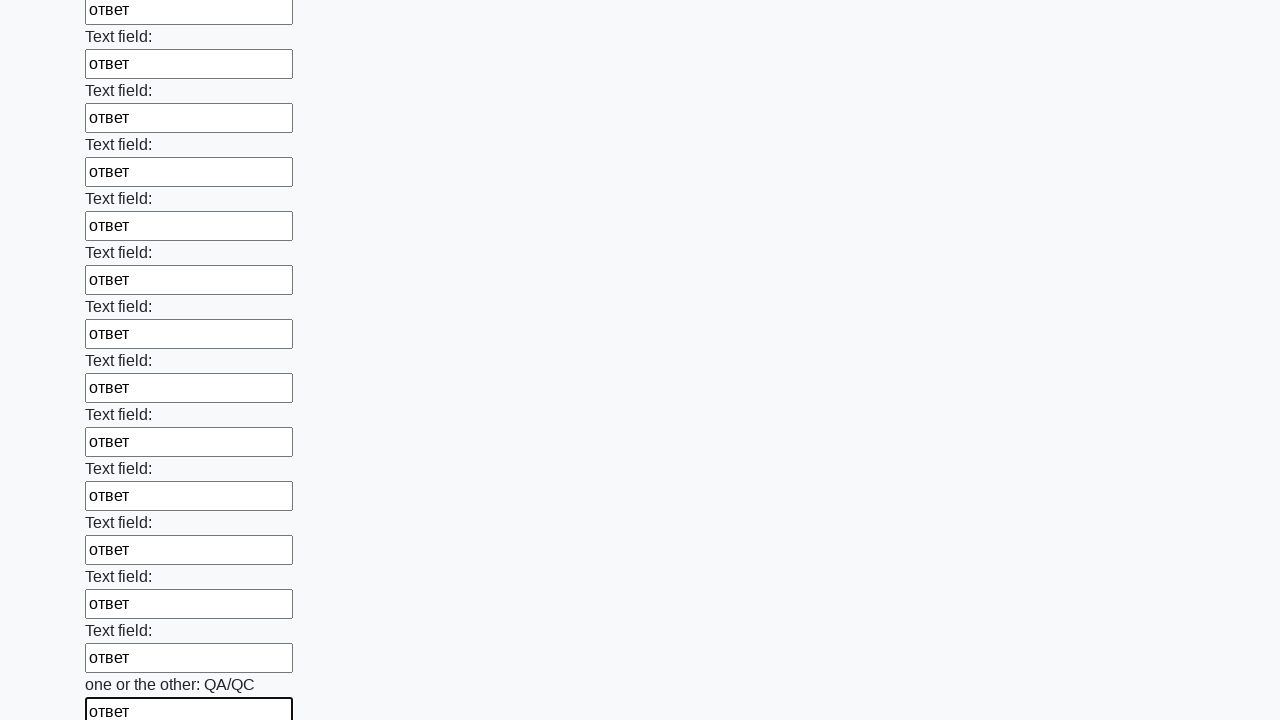

Filled input field with 'ответ' on input >> nth=88
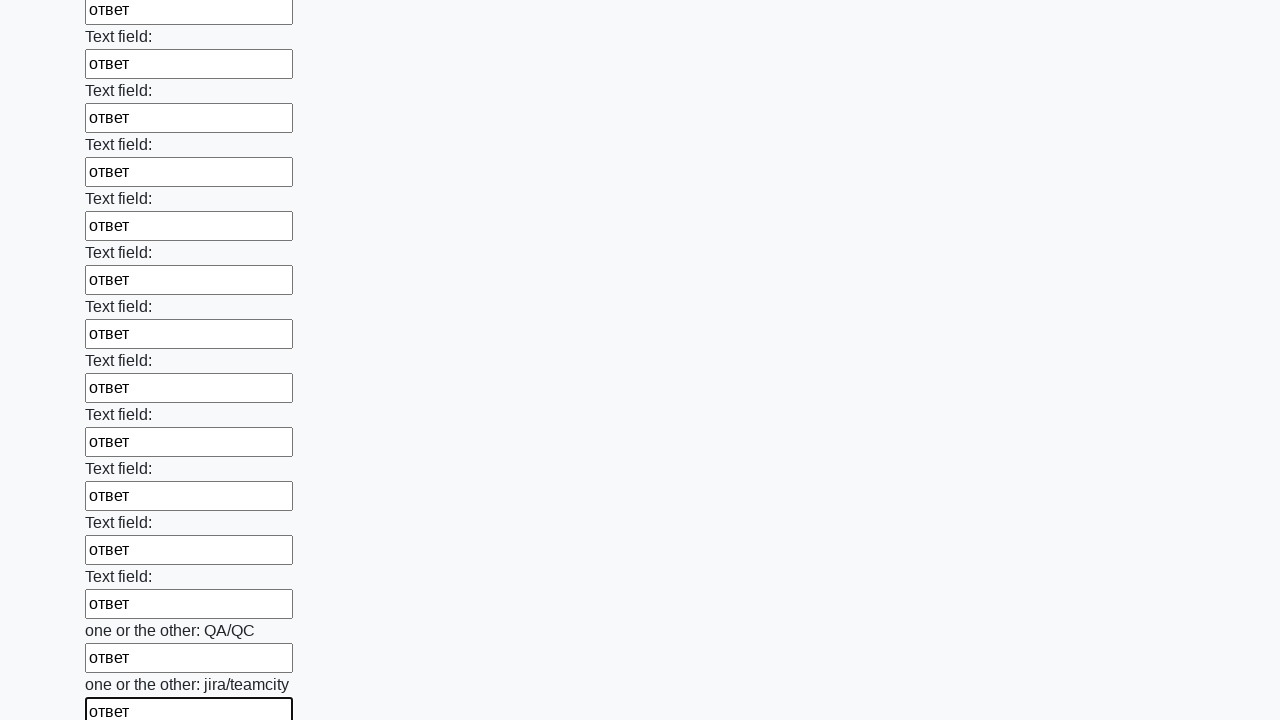

Filled input field with 'ответ' on input >> nth=89
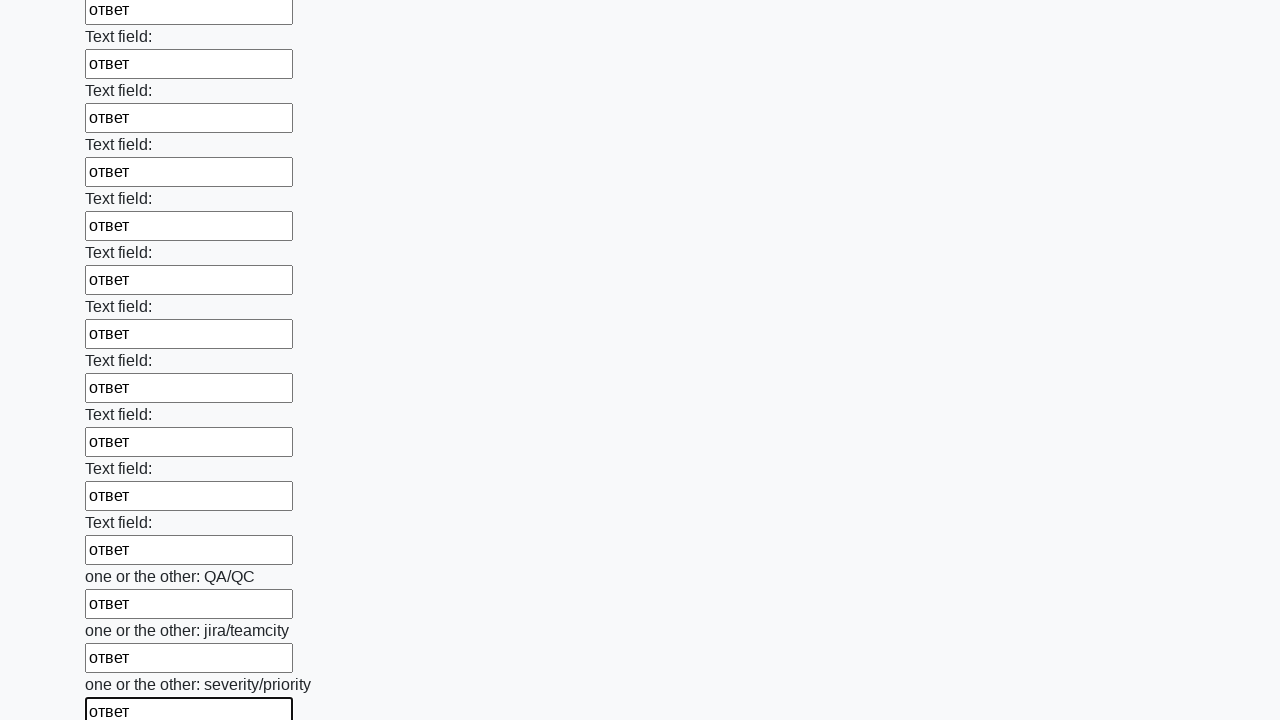

Filled input field with 'ответ' on input >> nth=90
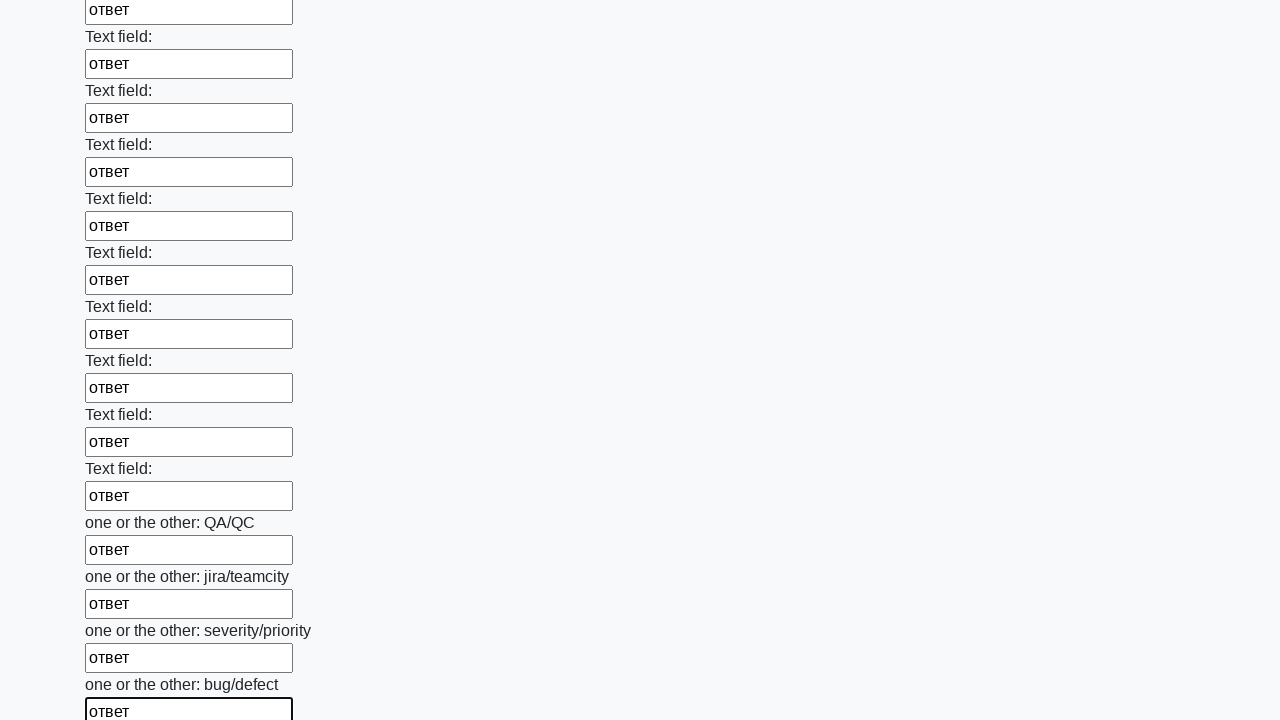

Filled input field with 'ответ' on input >> nth=91
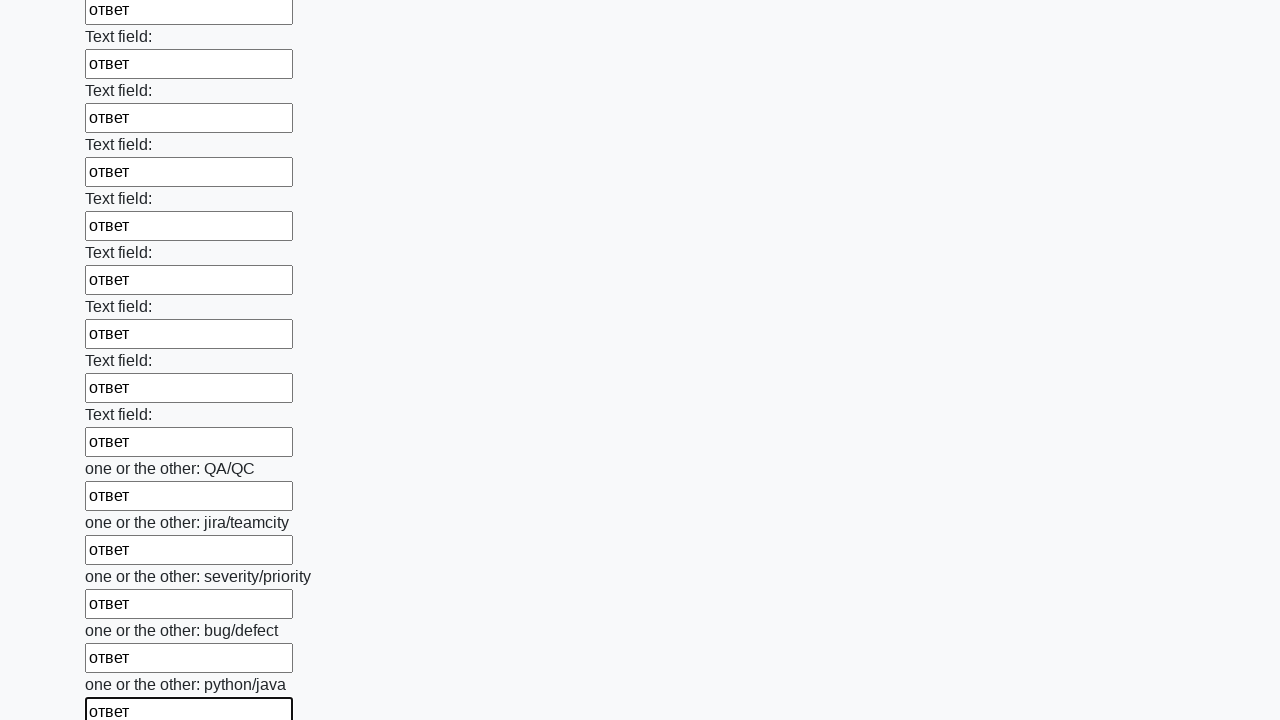

Filled input field with 'ответ' on input >> nth=92
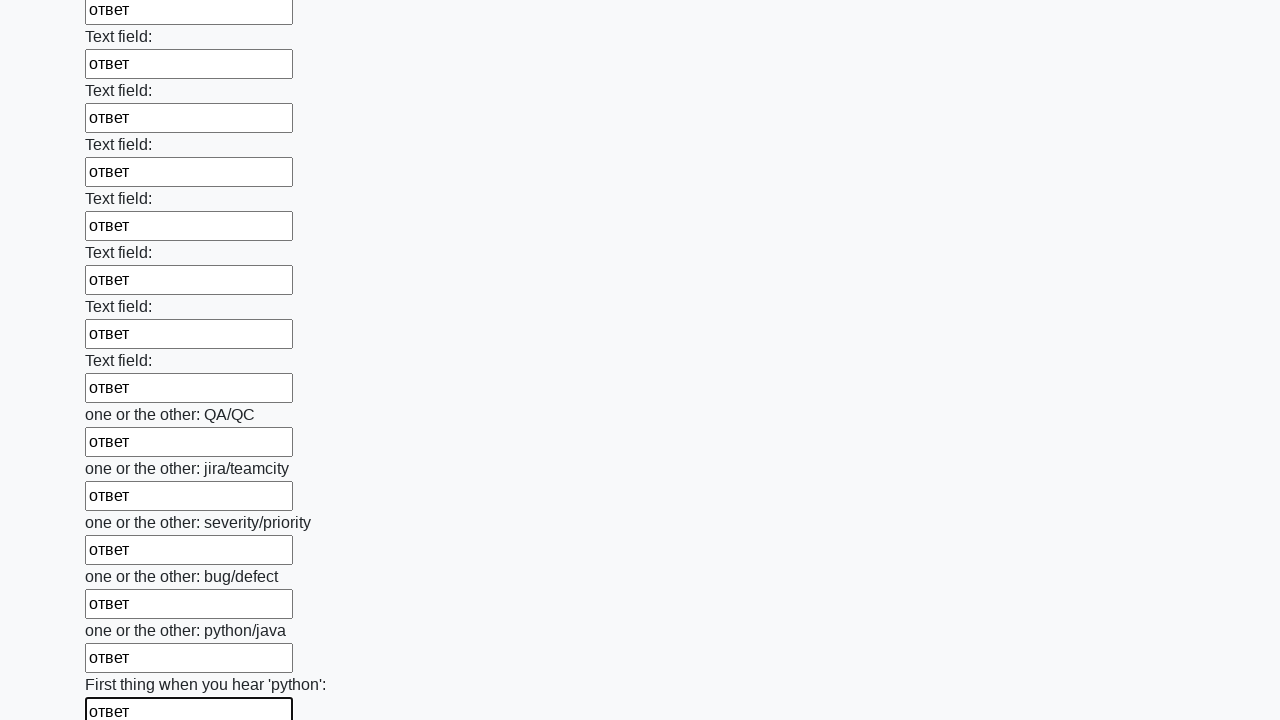

Filled input field with 'ответ' on input >> nth=93
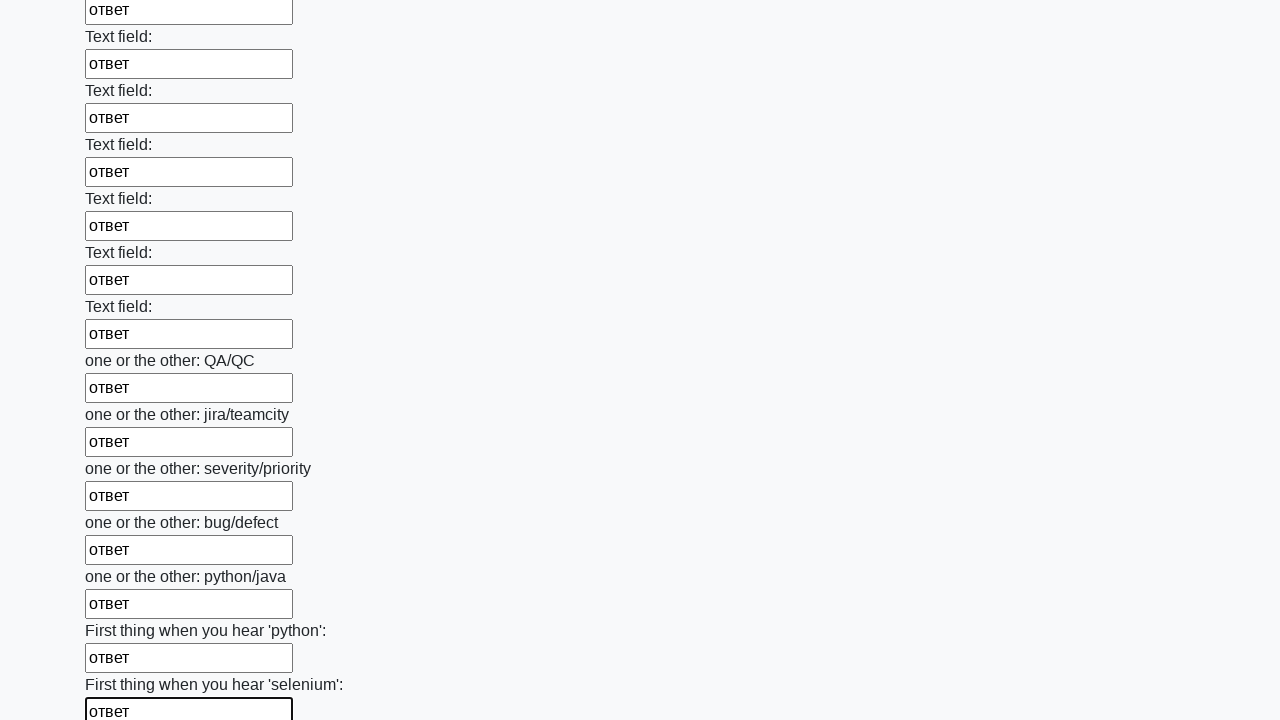

Filled input field with 'ответ' on input >> nth=94
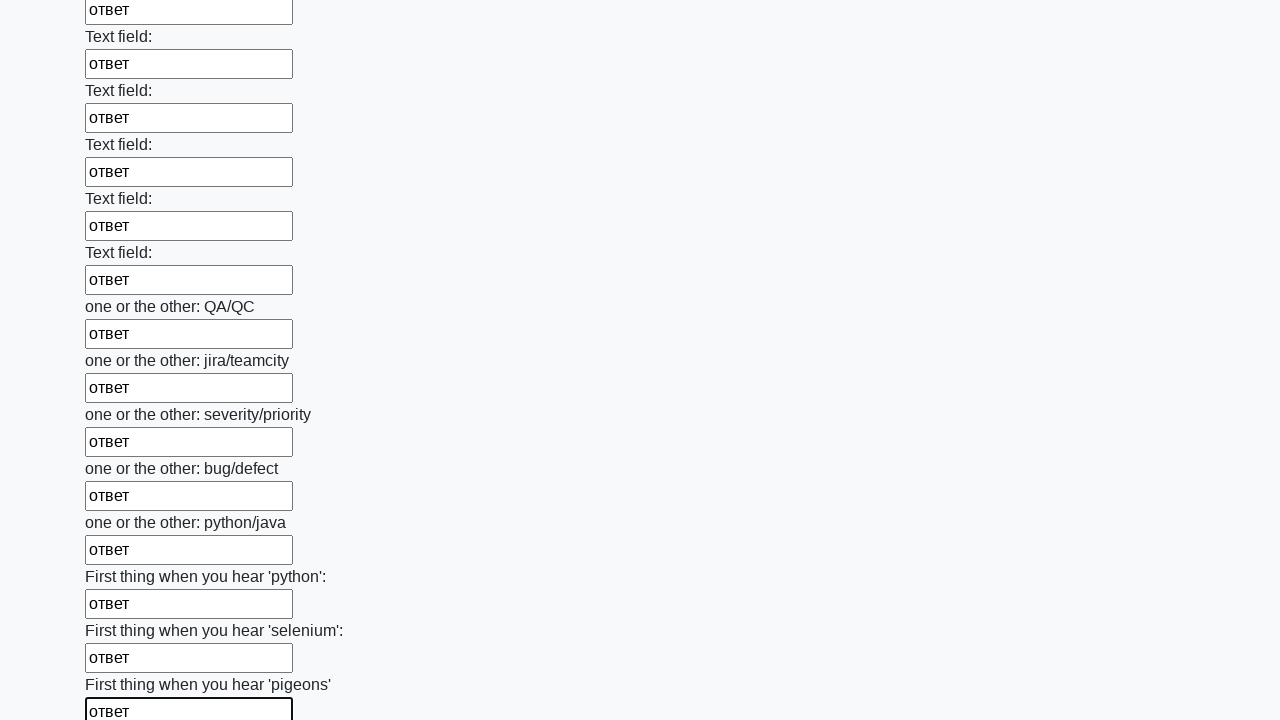

Filled input field with 'ответ' on input >> nth=95
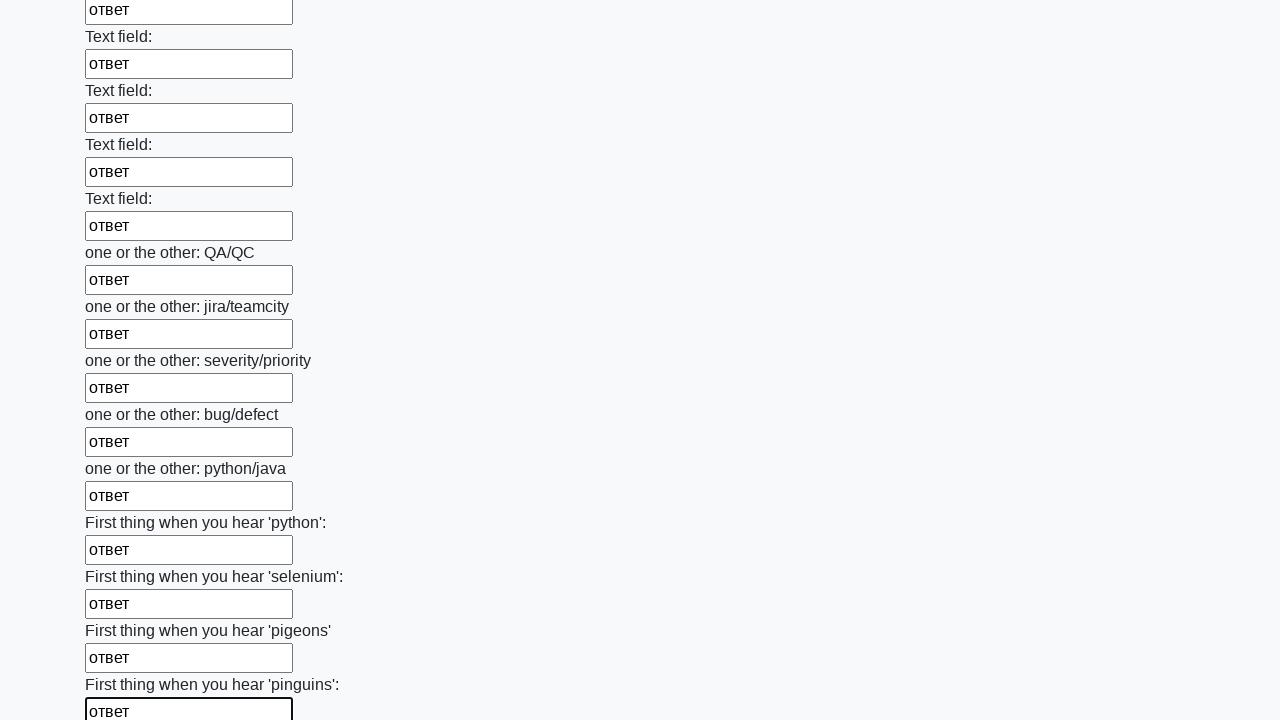

Filled input field with 'ответ' on input >> nth=96
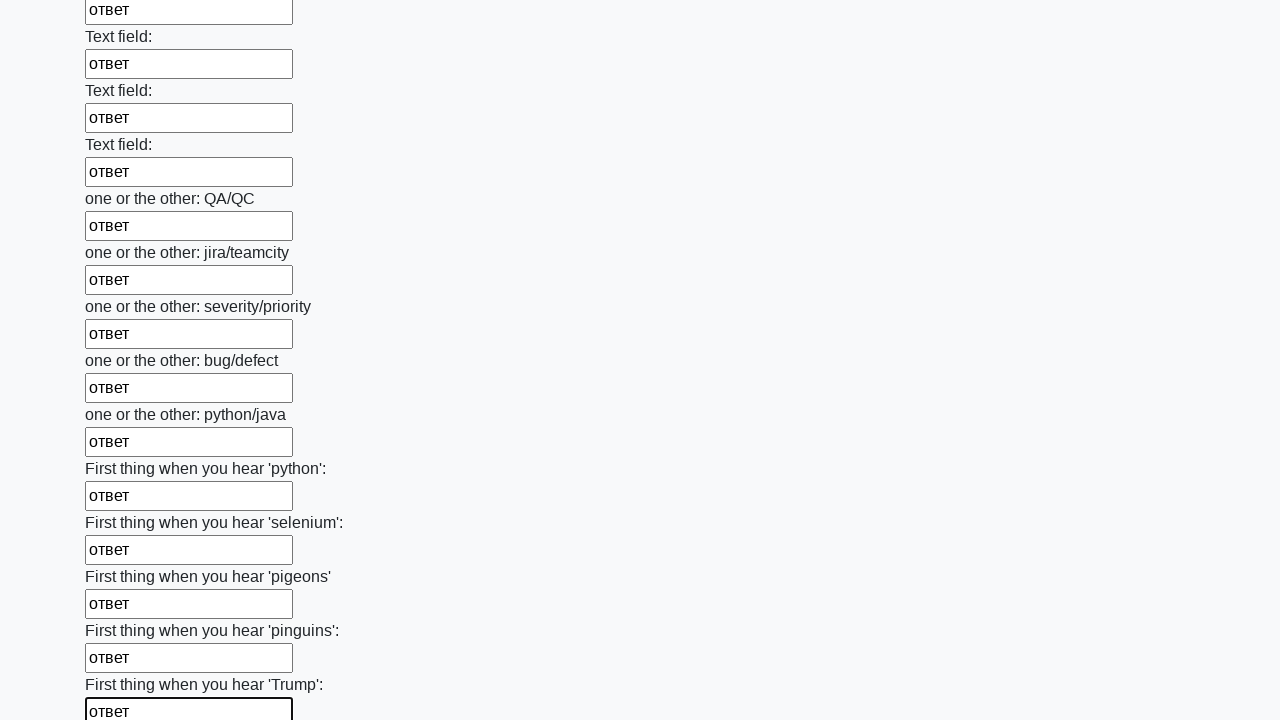

Filled input field with 'ответ' on input >> nth=97
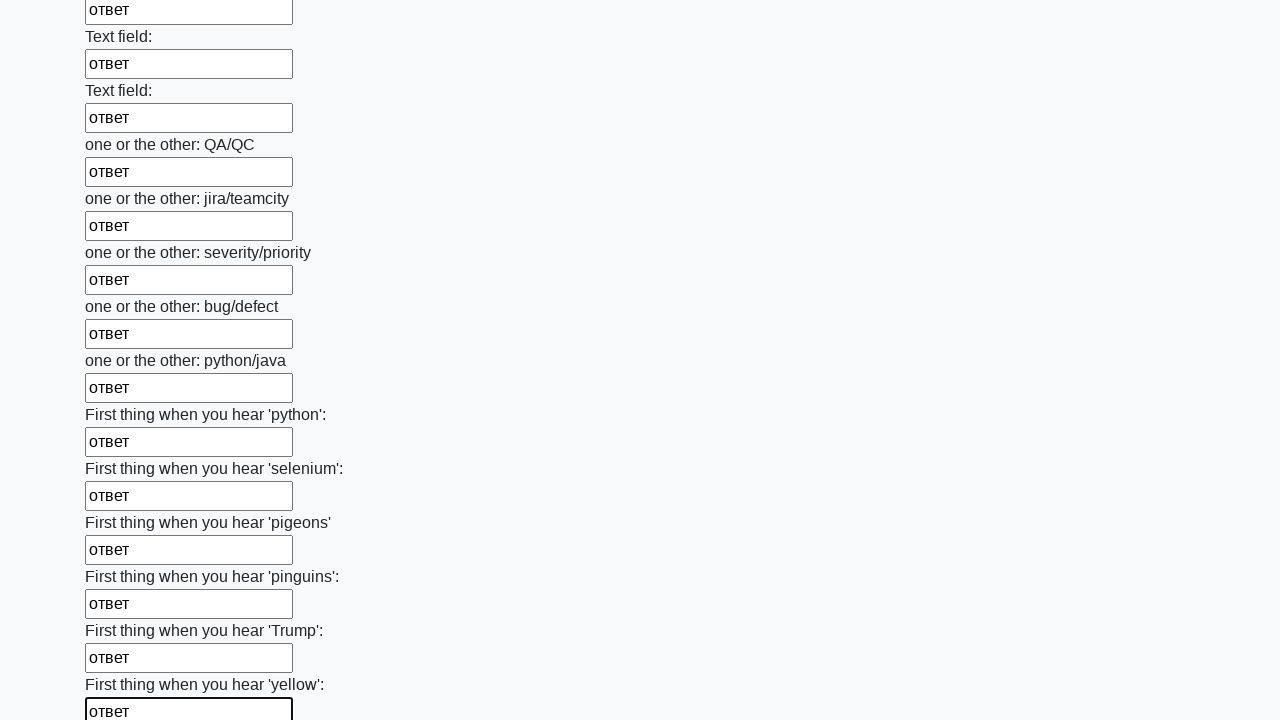

Filled input field with 'ответ' on input >> nth=98
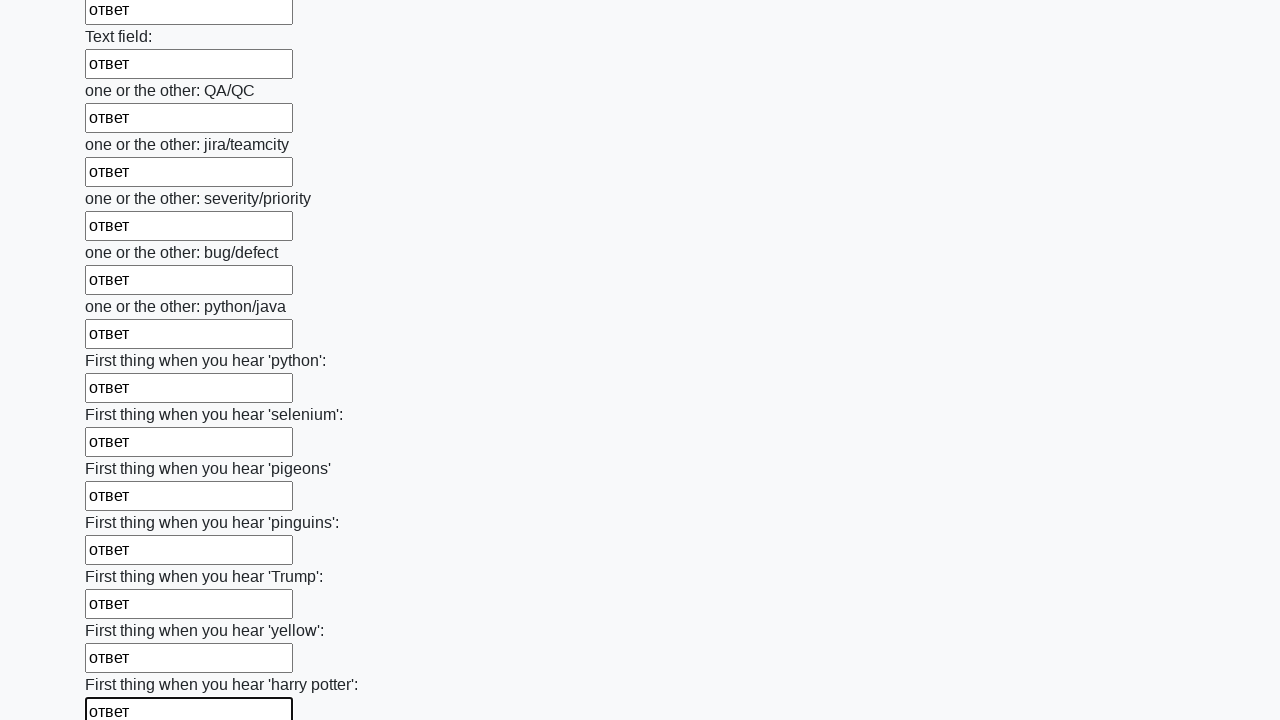

Filled input field with 'ответ' on input >> nth=99
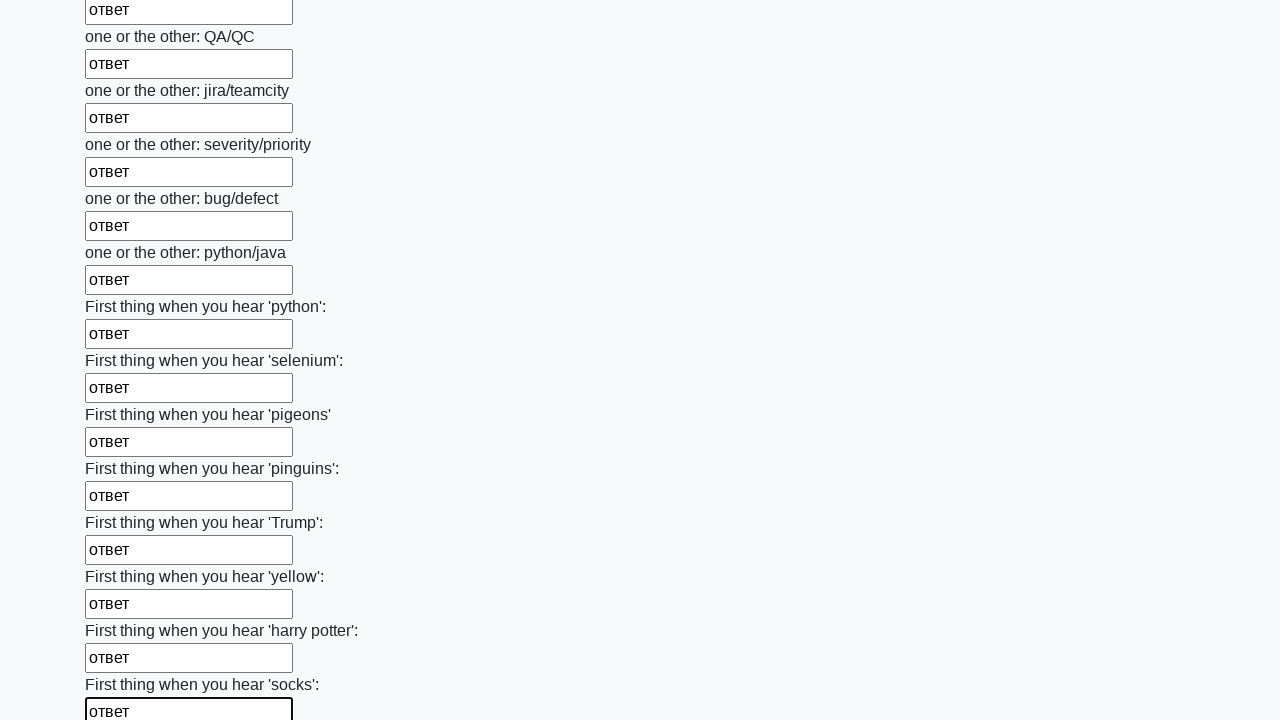

Clicked submit button to submit the form at (123, 611) on .btn.btn-default
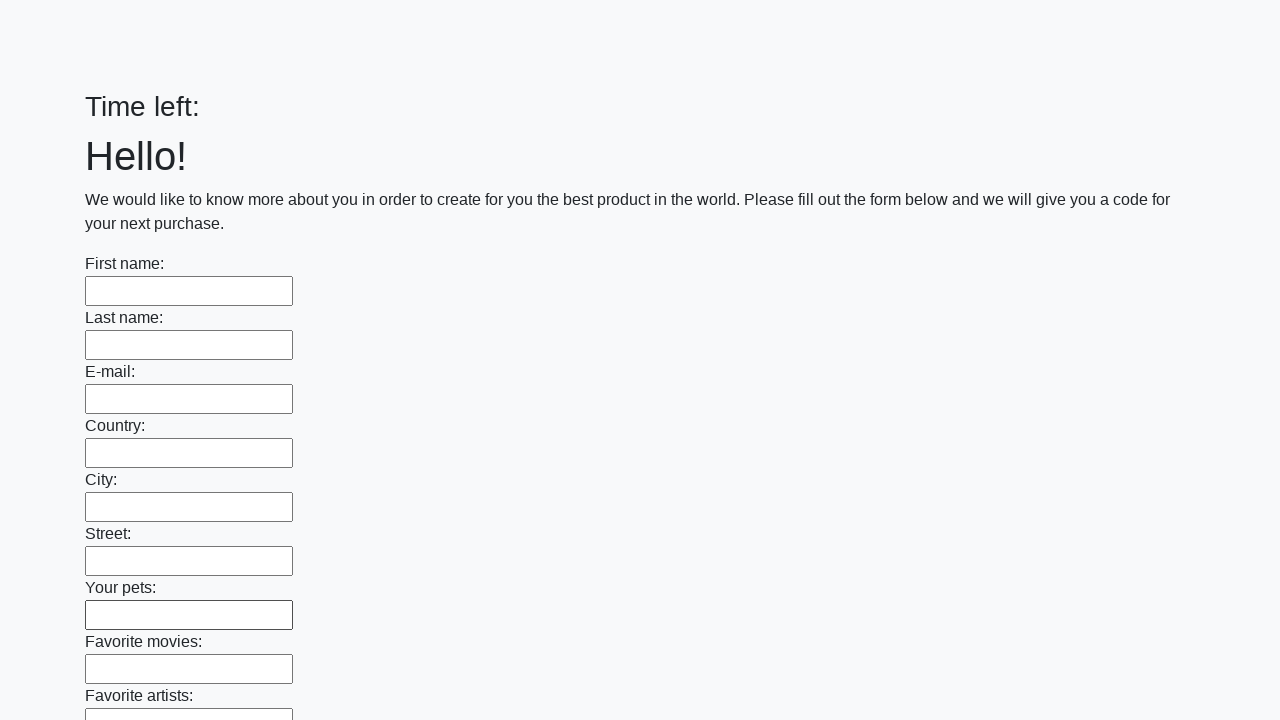

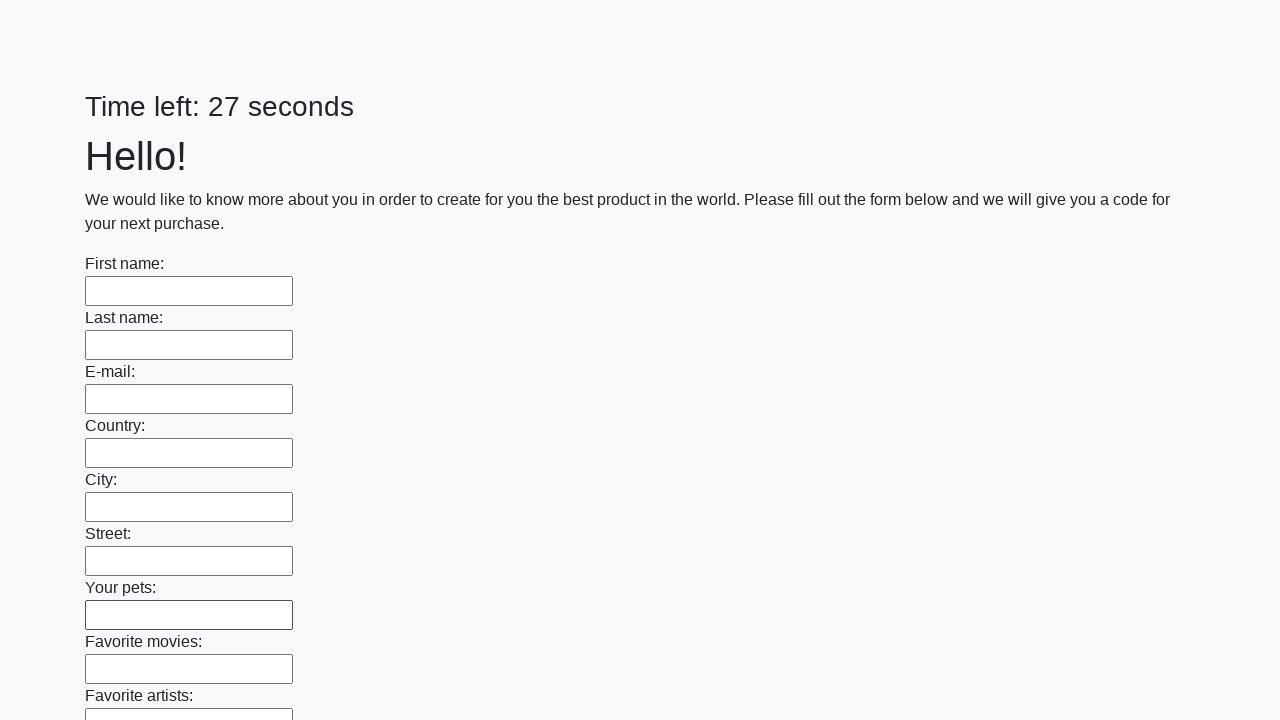